Automates playing the "1 to 50" number clicking game by finding and clicking buttons containing numbers 1 through 50 in sequential order

Starting URL: http://zzzscore.com/1to50/

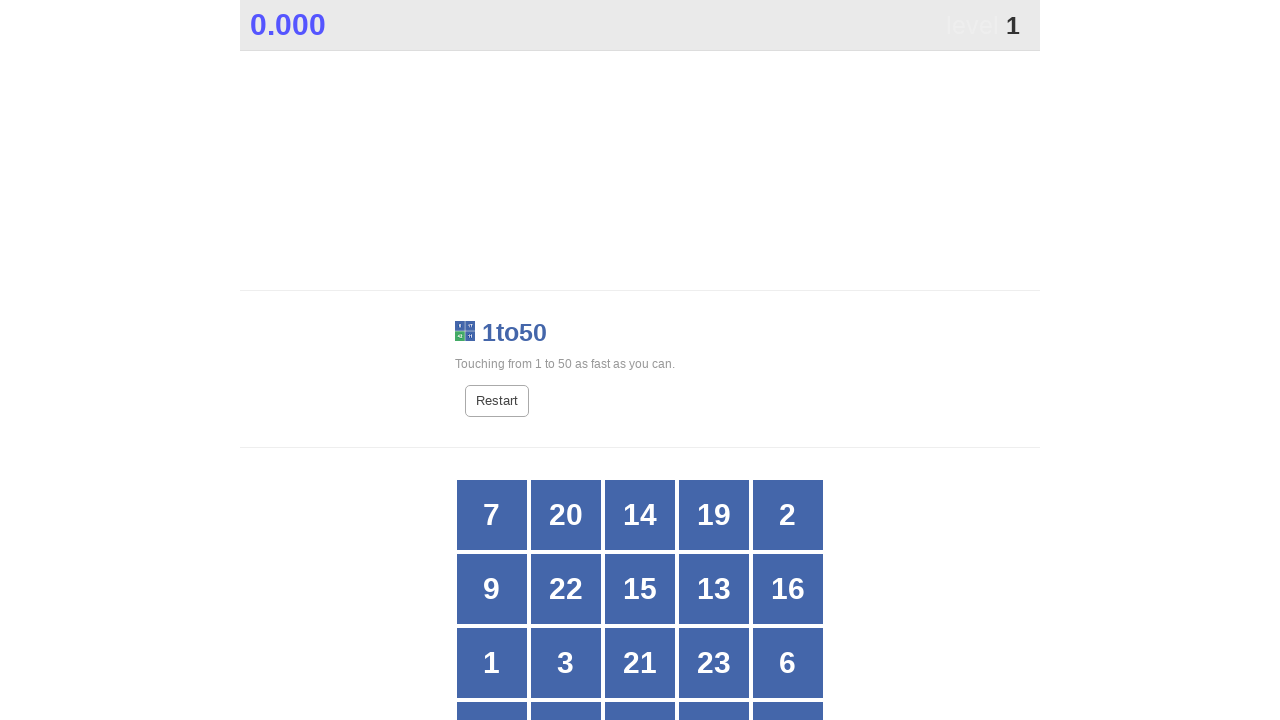

Located all grid buttons for number 1
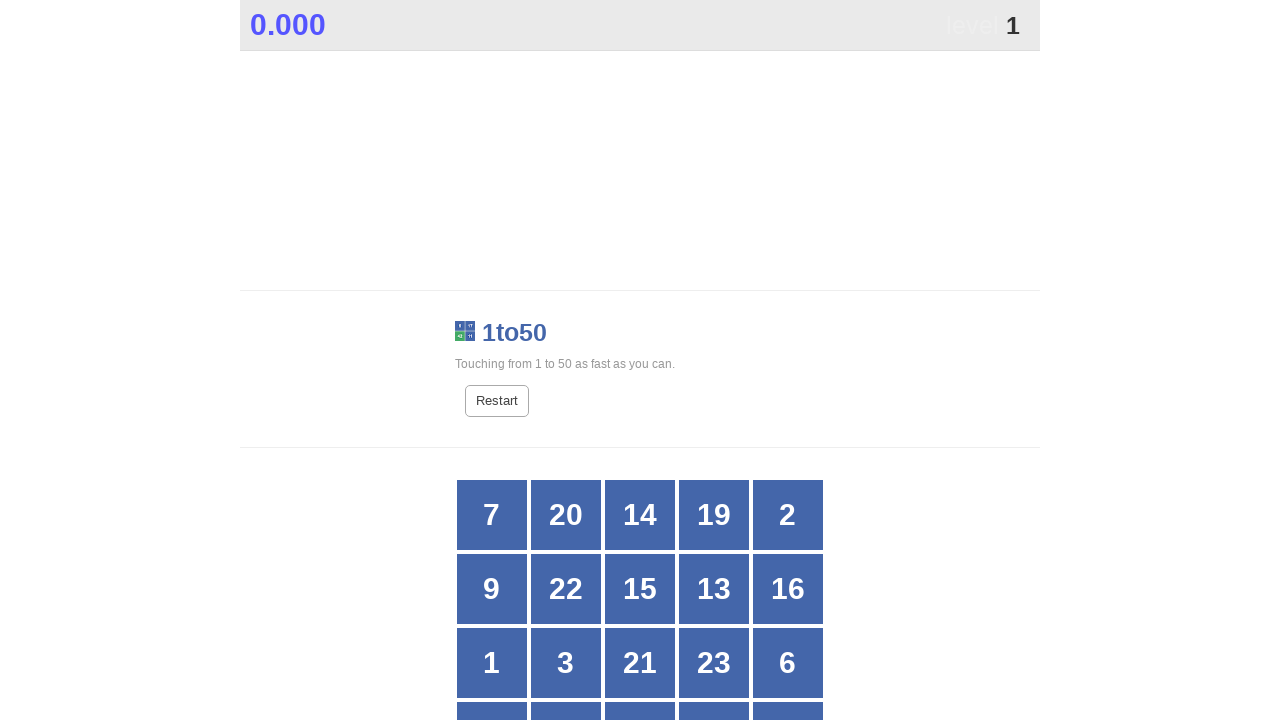

Clicked button containing number 1 at (492, 663) on xpath=//*[@id="grid"]/div[*] >> nth=10
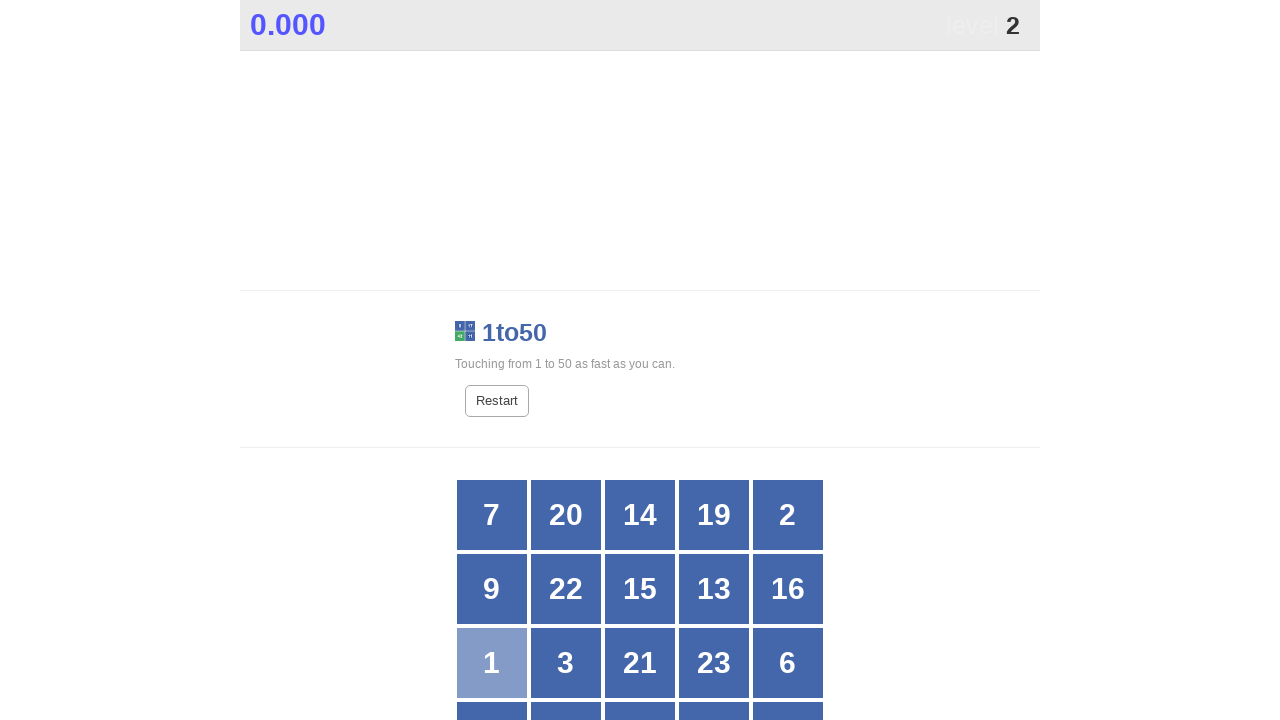

Located all grid buttons for number 2
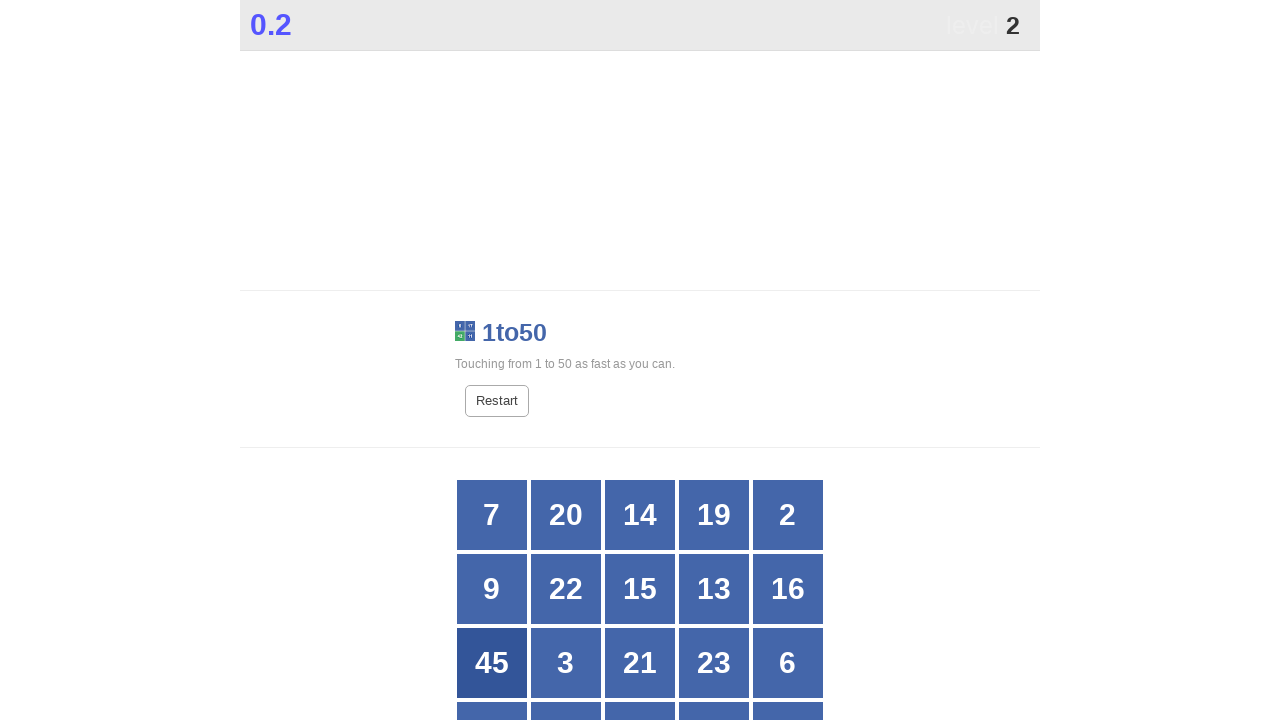

Clicked button containing number 2 at (788, 515) on xpath=//*[@id="grid"]/div[*] >> nth=4
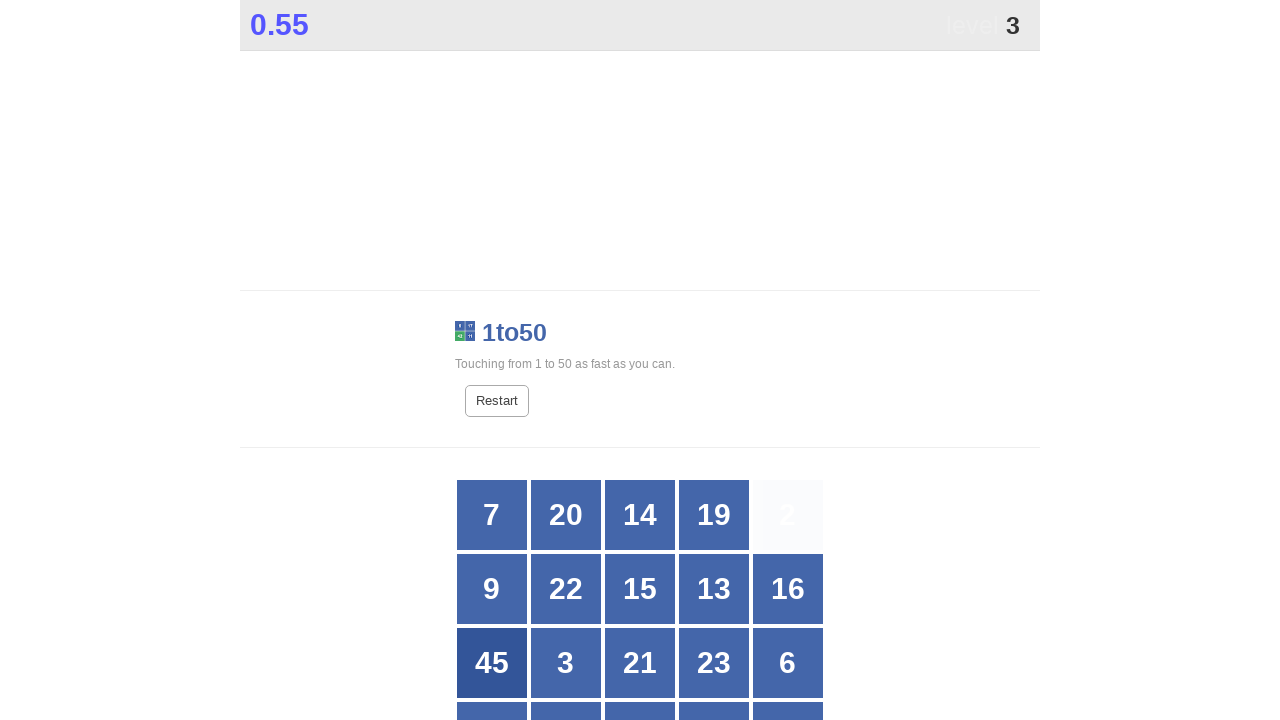

Located all grid buttons for number 3
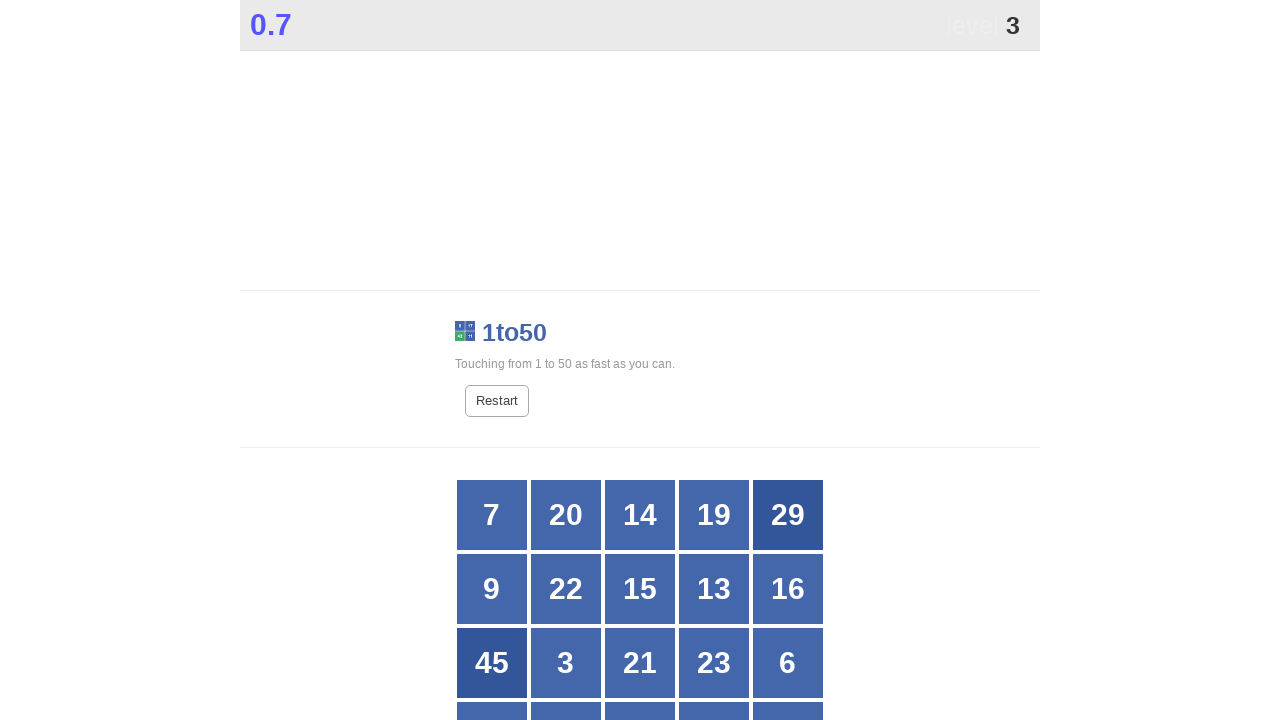

Clicked button containing number 3 at (566, 663) on xpath=//*[@id="grid"]/div[*] >> nth=11
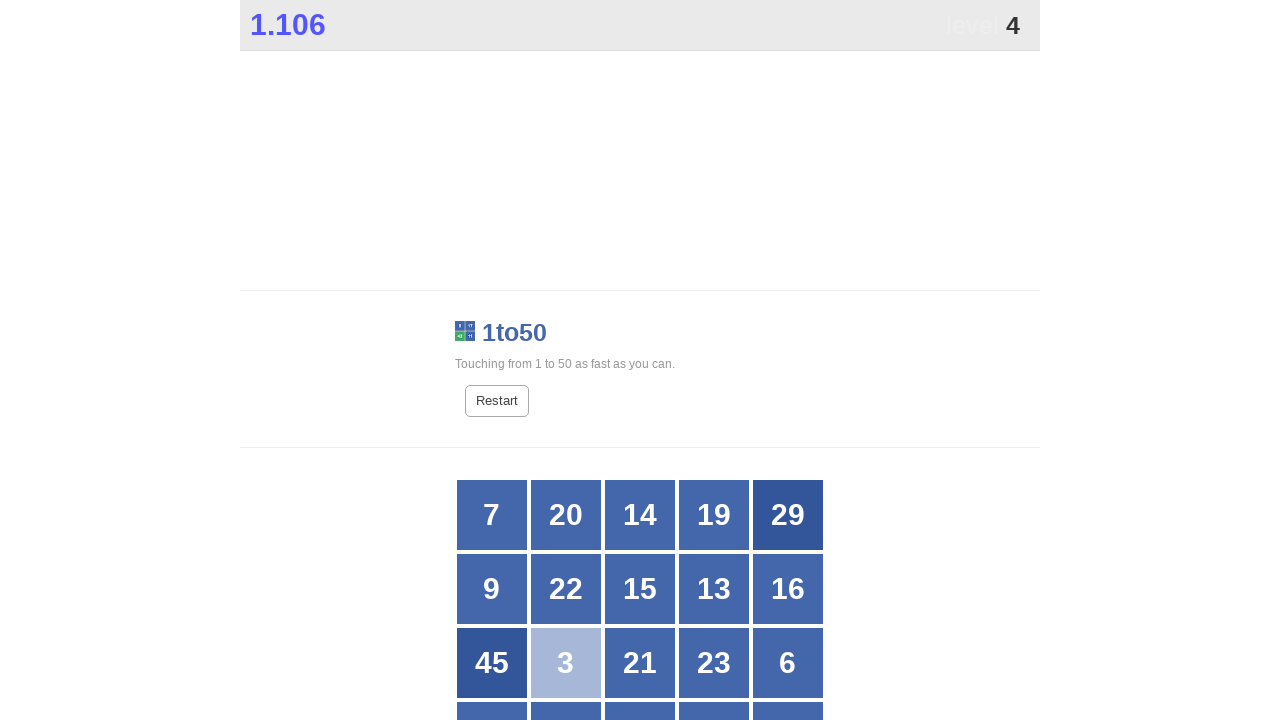

Located all grid buttons for number 4
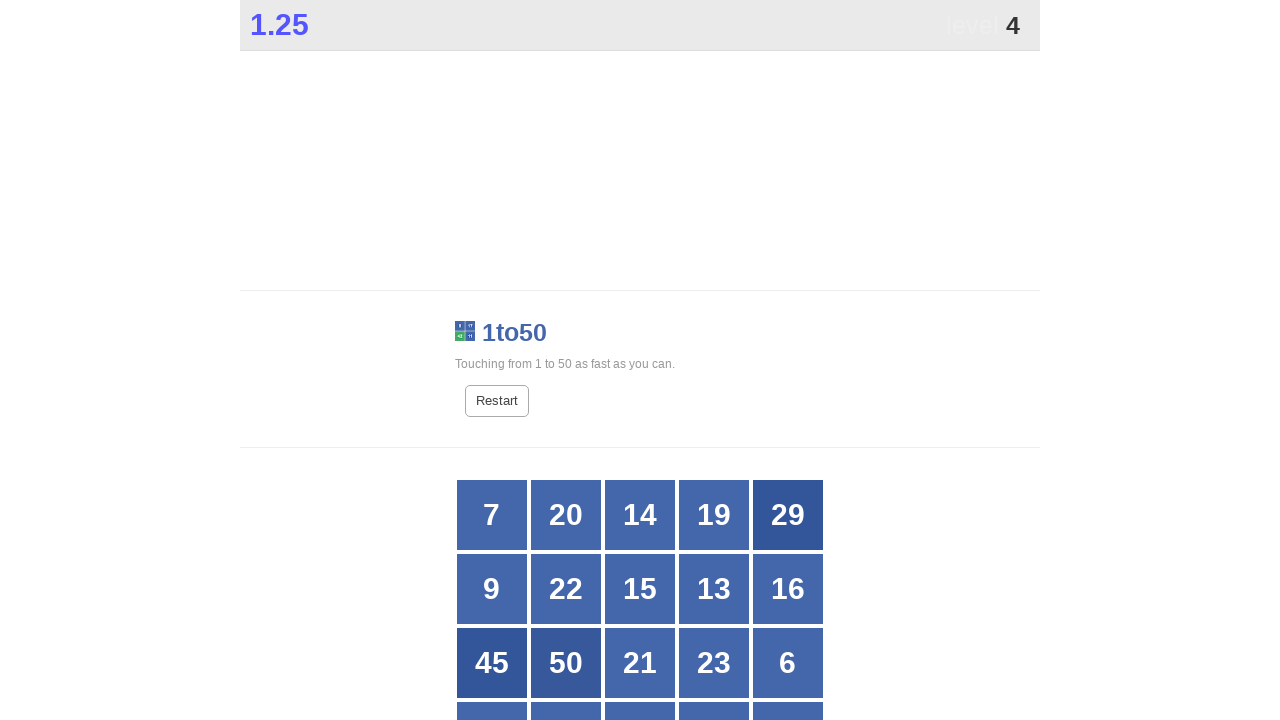

Clicked button containing number 4 at (788, 361) on xpath=//*[@id="grid"]/div[*] >> nth=24
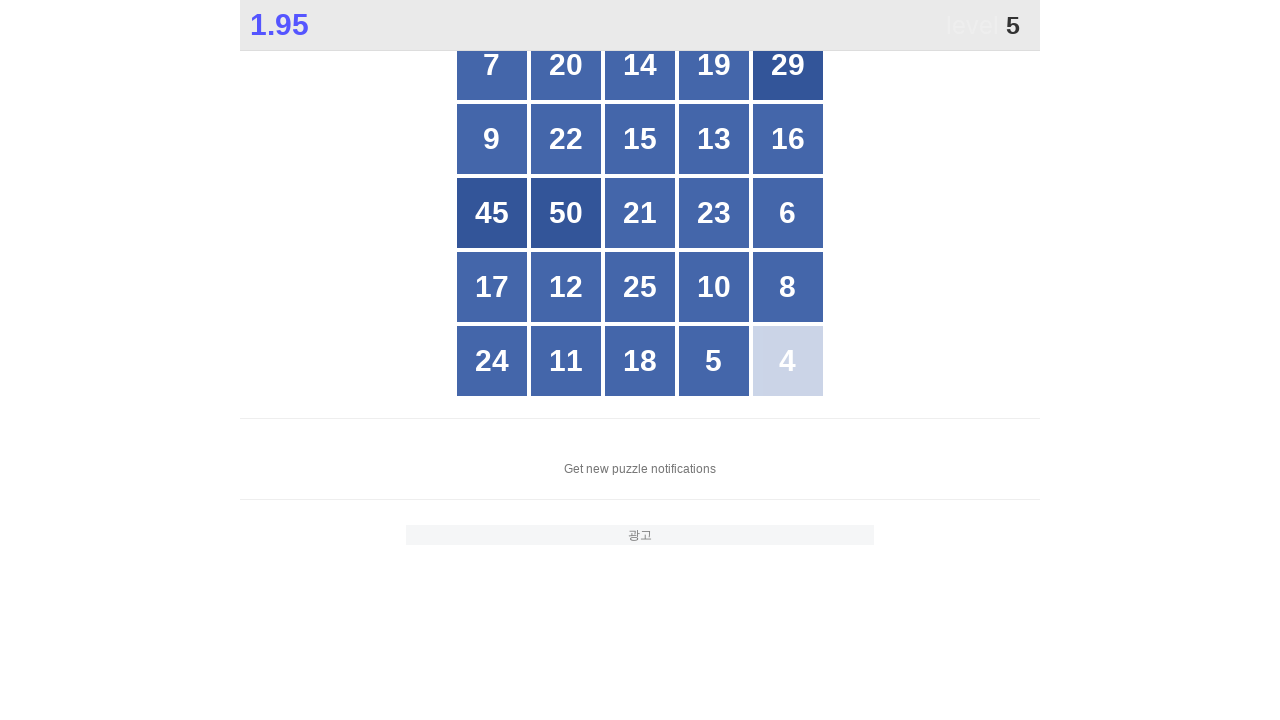

Located all grid buttons for number 5
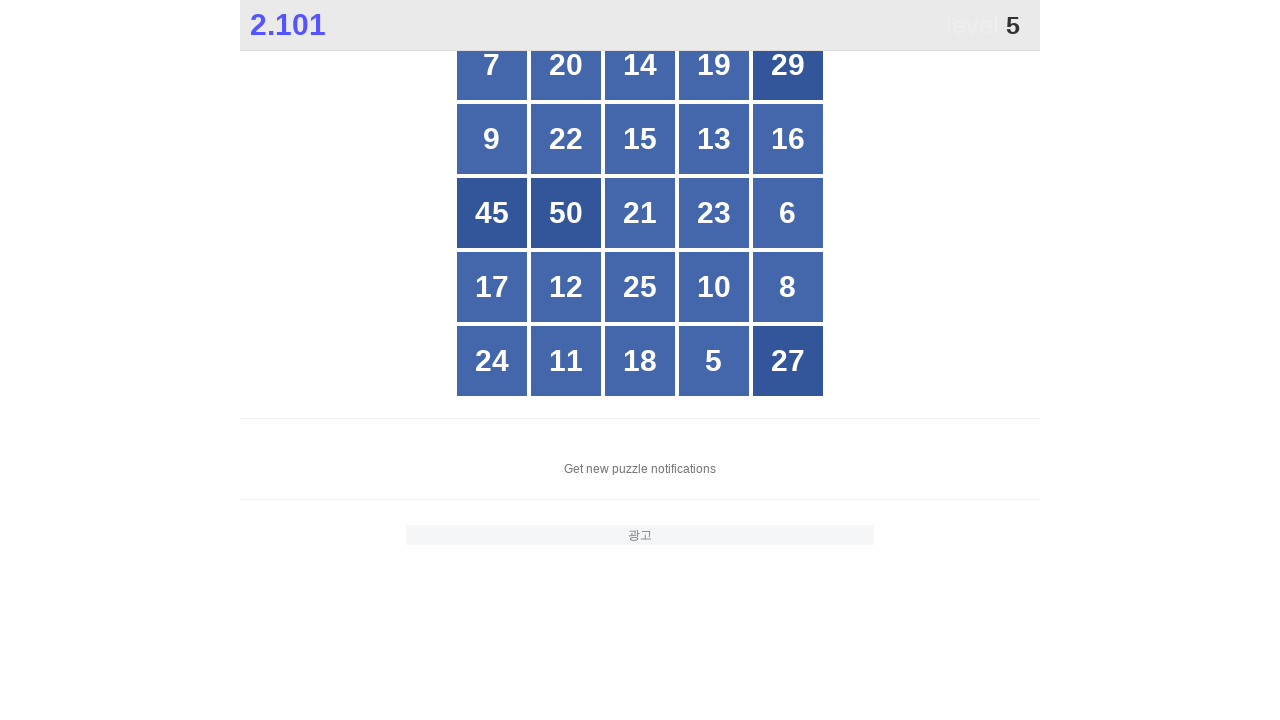

Clicked button containing number 5 at (714, 361) on xpath=//*[@id="grid"]/div[*] >> nth=23
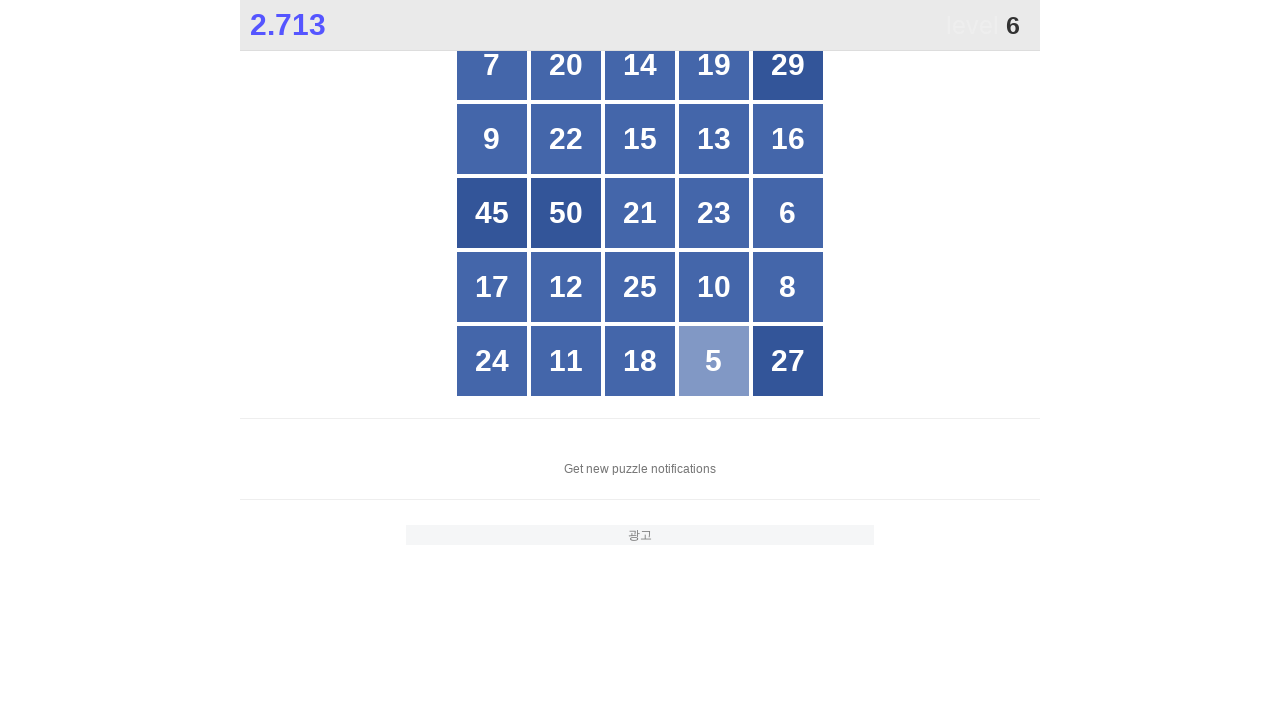

Located all grid buttons for number 6
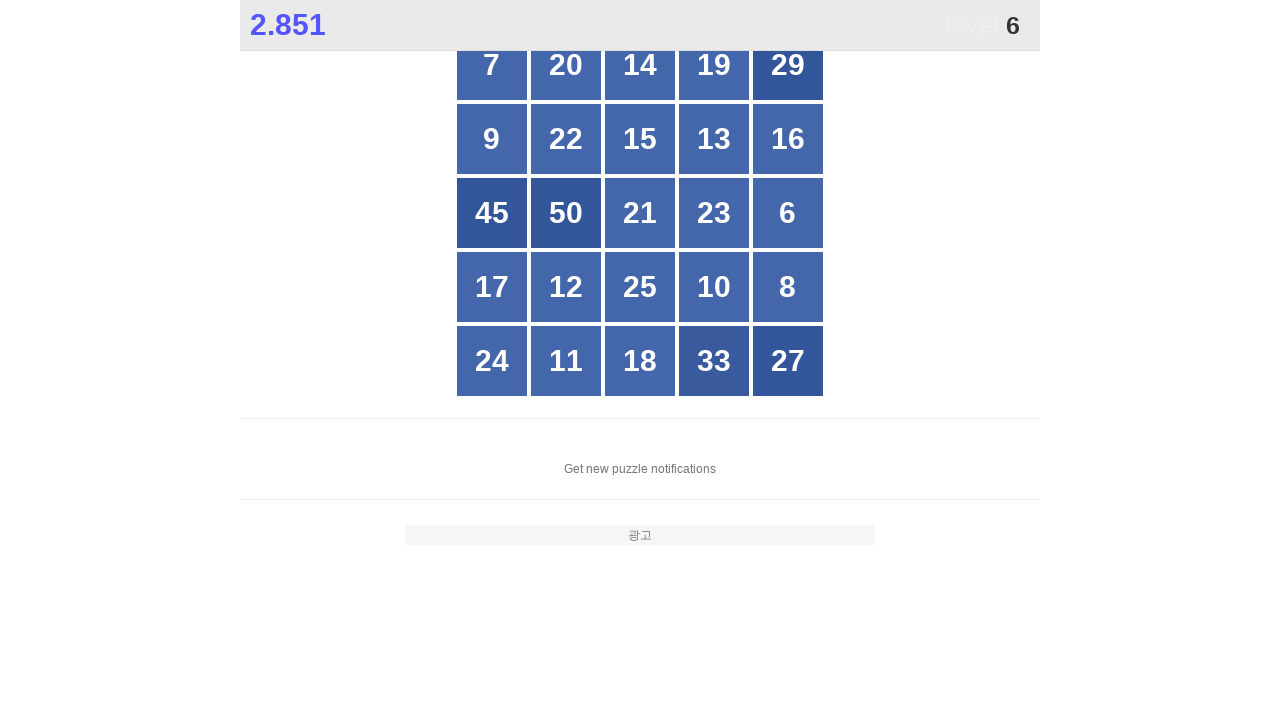

Clicked button containing number 6 at (788, 213) on xpath=//*[@id="grid"]/div[*] >> nth=14
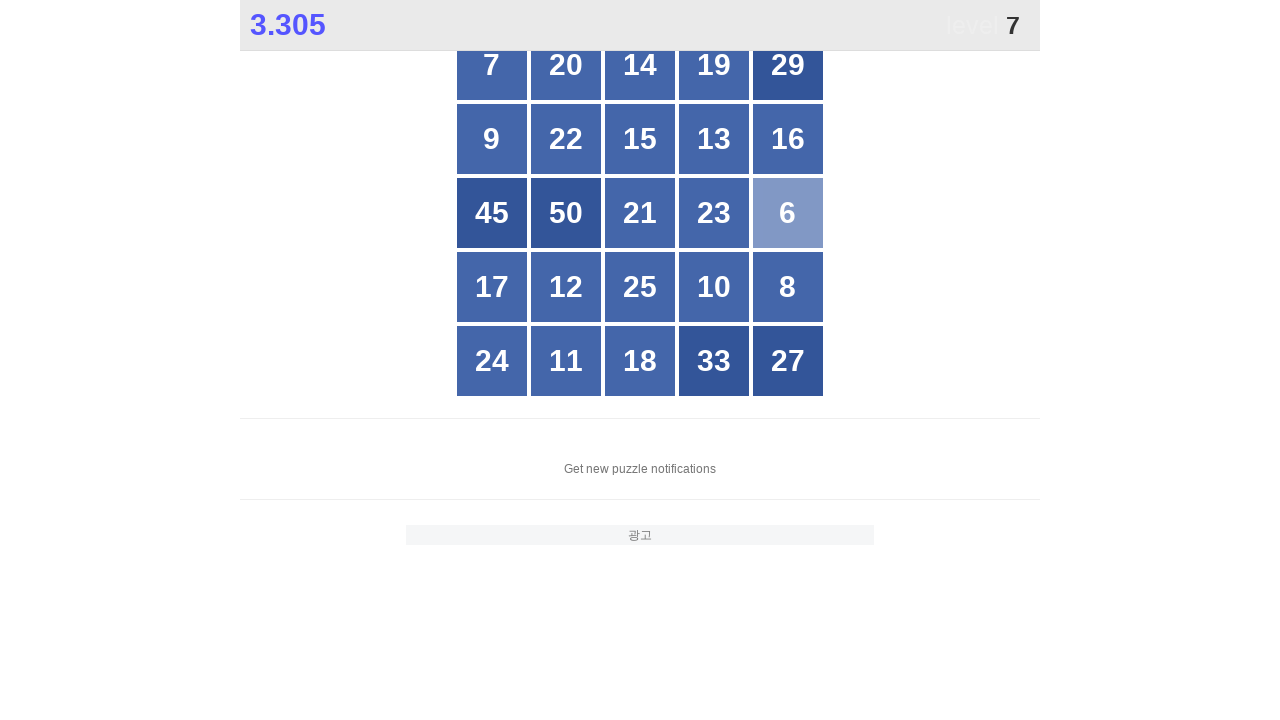

Located all grid buttons for number 7
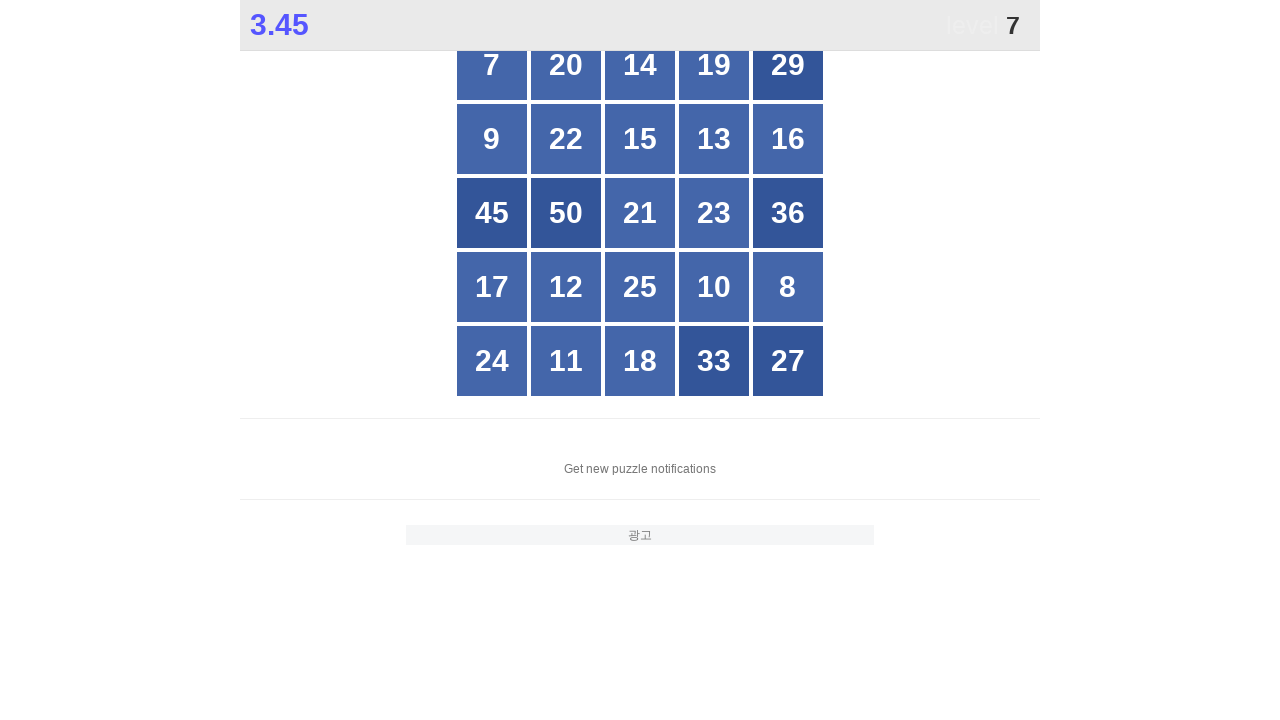

Clicked button containing number 7 at (492, 65) on xpath=//*[@id="grid"]/div[*] >> nth=0
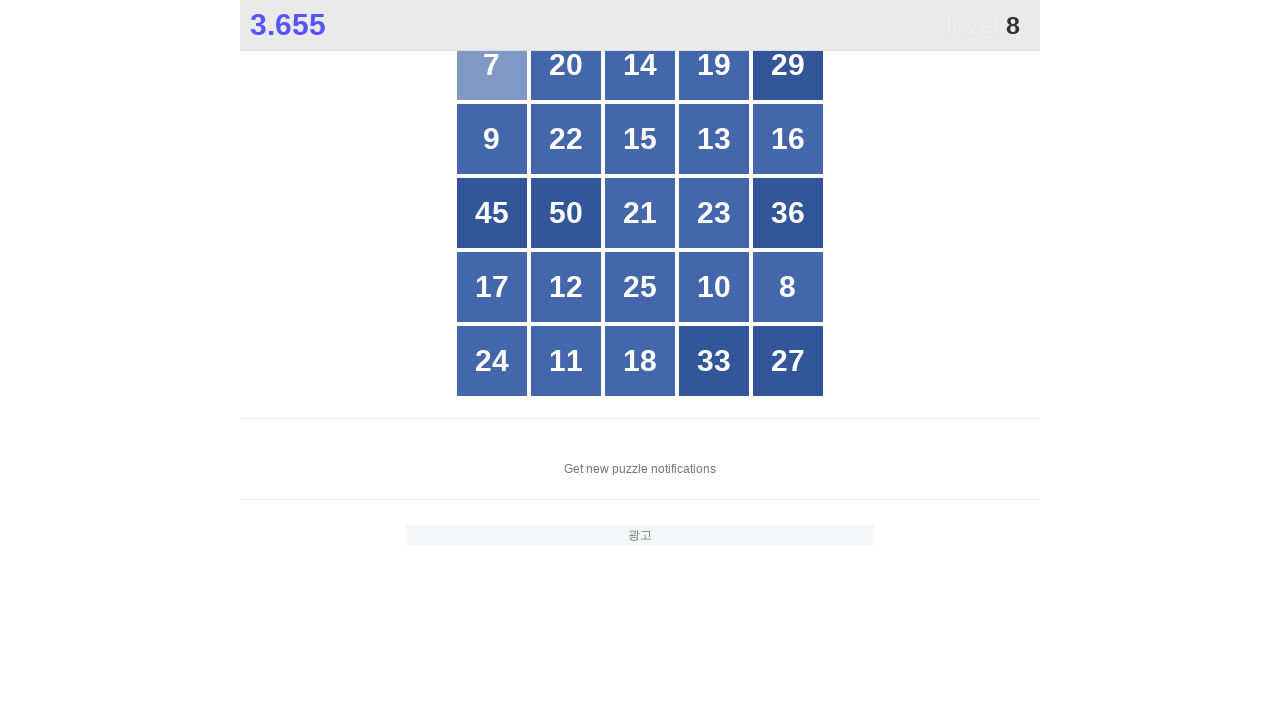

Located all grid buttons for number 8
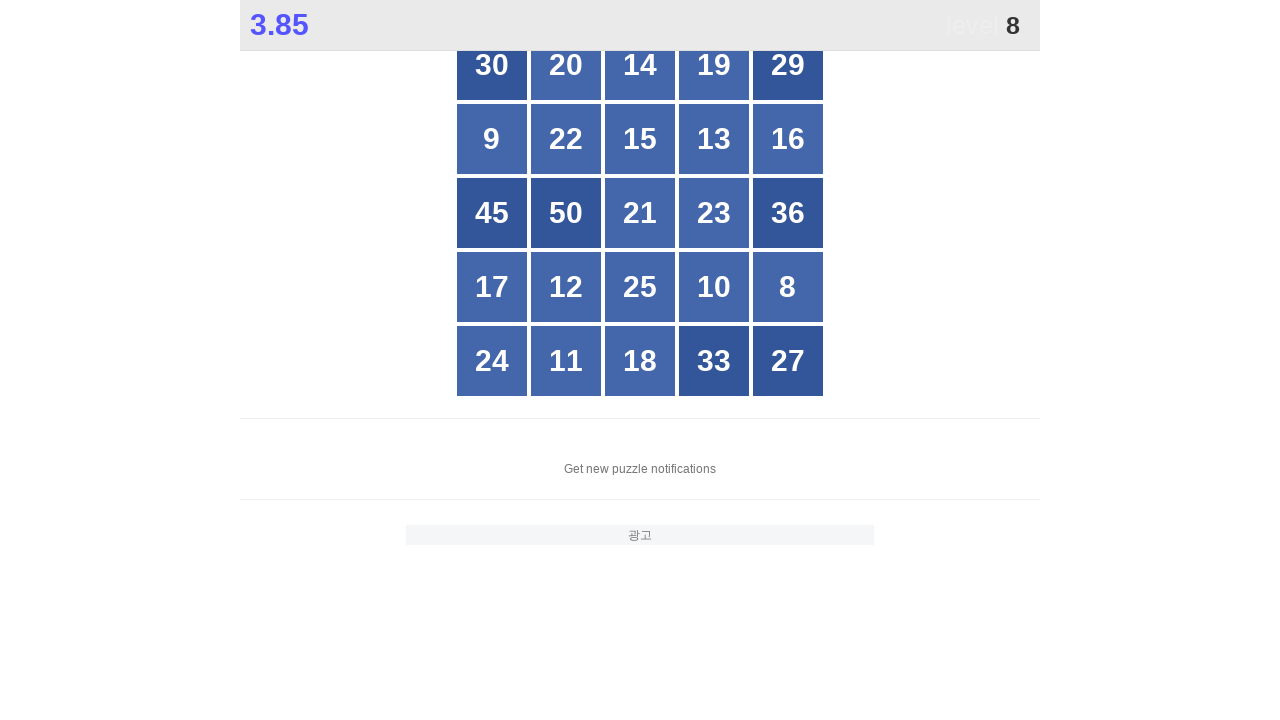

Clicked button containing number 8 at (788, 287) on xpath=//*[@id="grid"]/div[*] >> nth=19
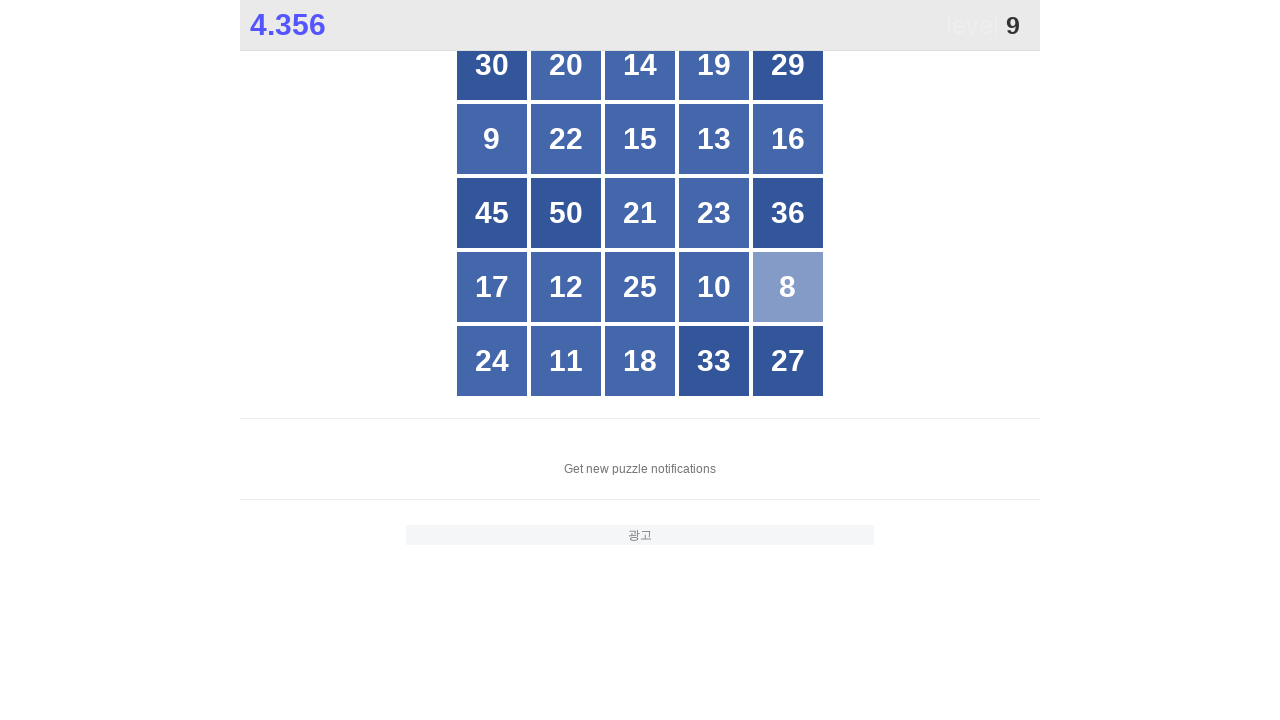

Located all grid buttons for number 9
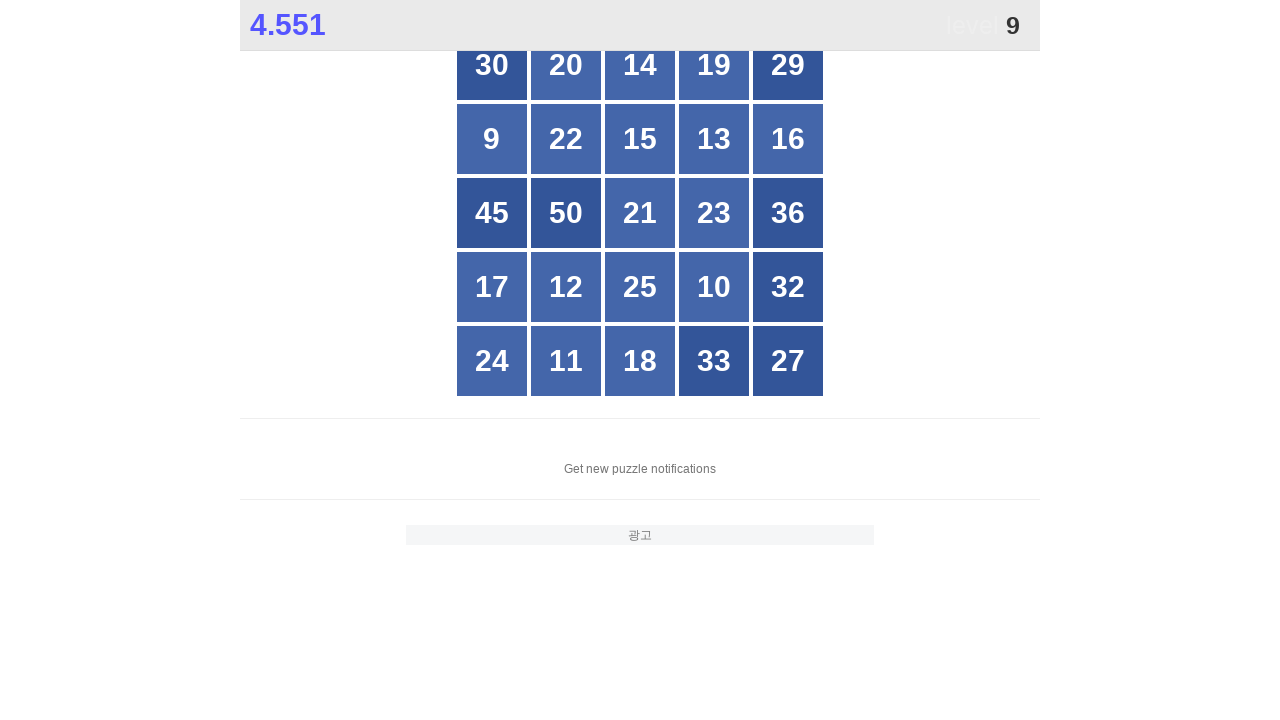

Clicked button containing number 9 at (492, 139) on xpath=//*[@id="grid"]/div[*] >> nth=5
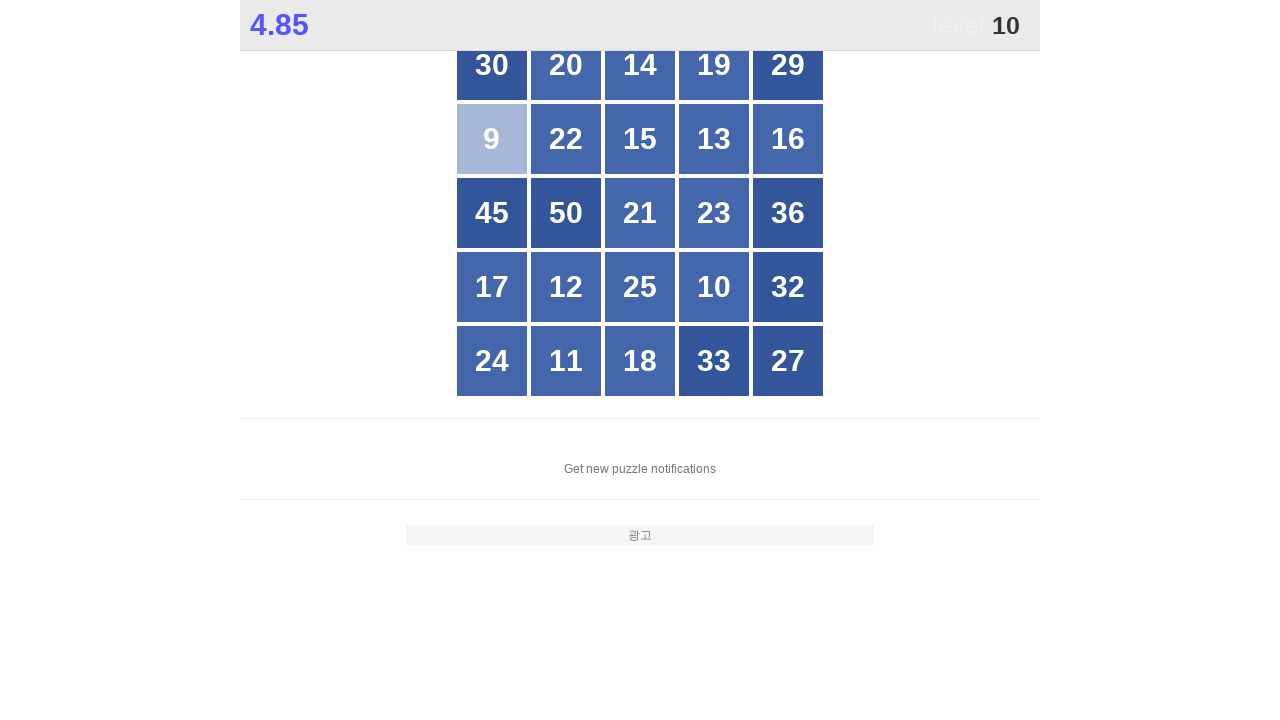

Located all grid buttons for number 10
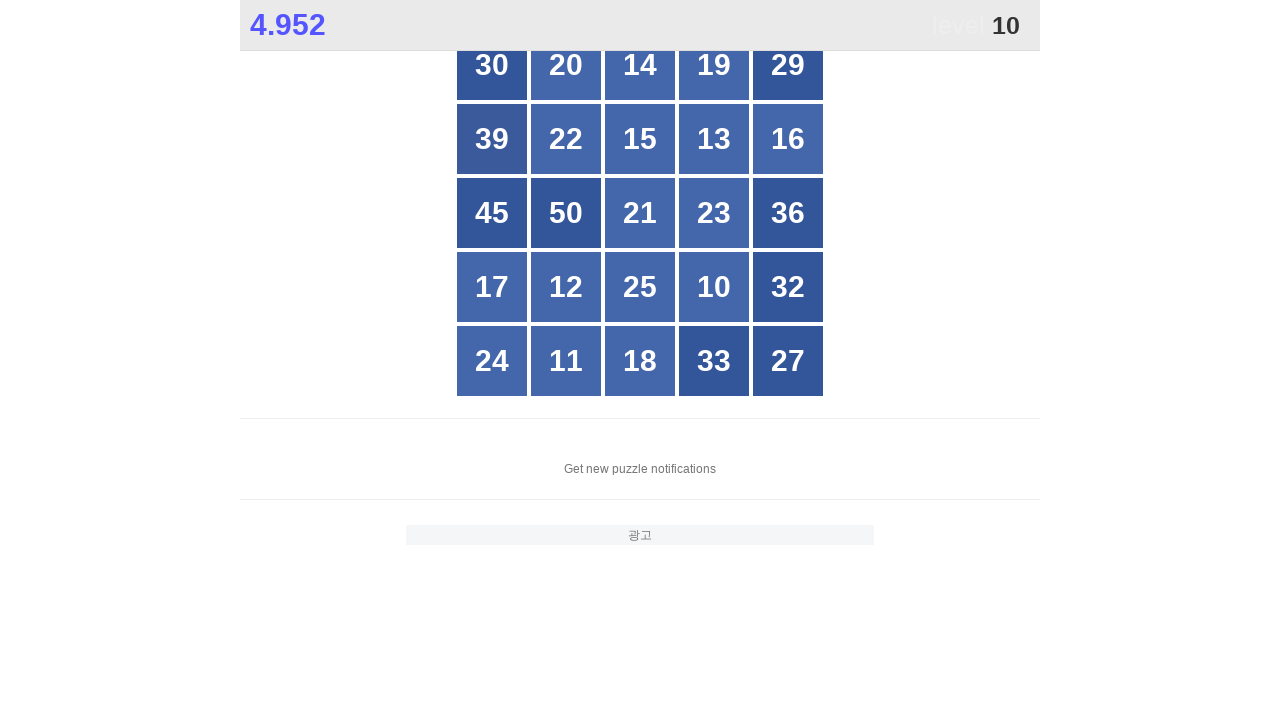

Clicked button containing number 10 at (714, 287) on xpath=//*[@id="grid"]/div[*] >> nth=18
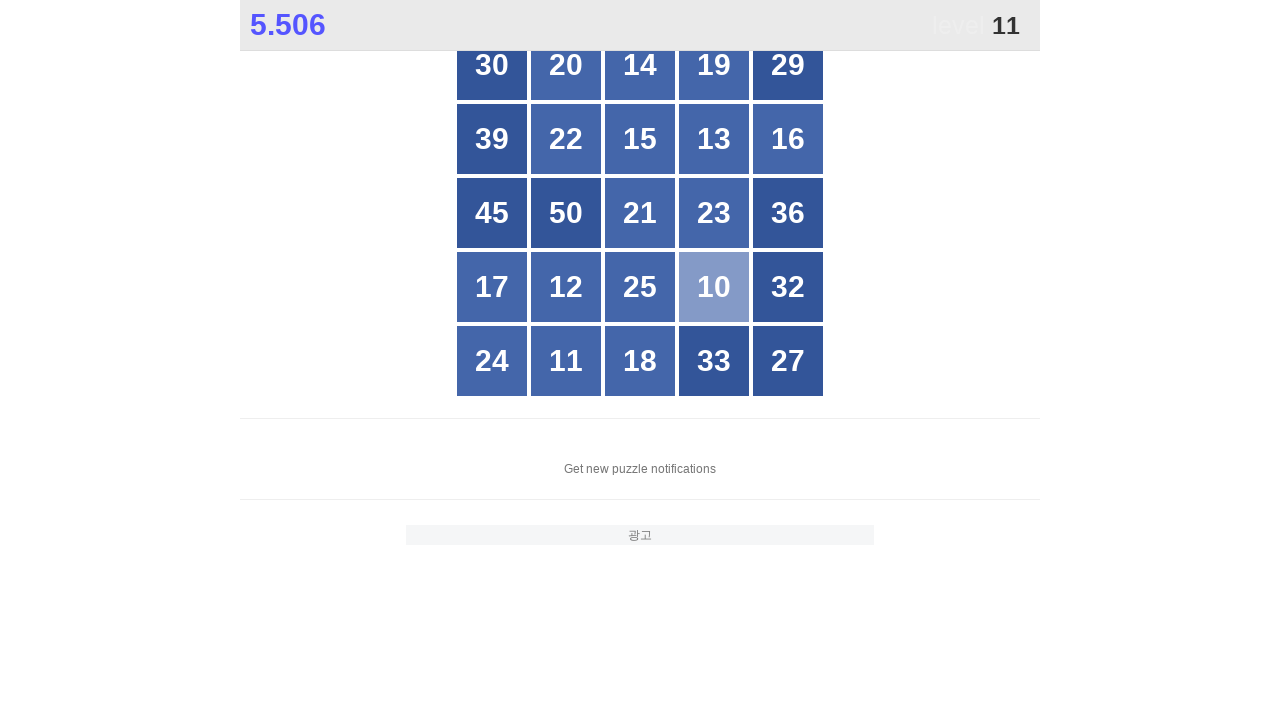

Located all grid buttons for number 11
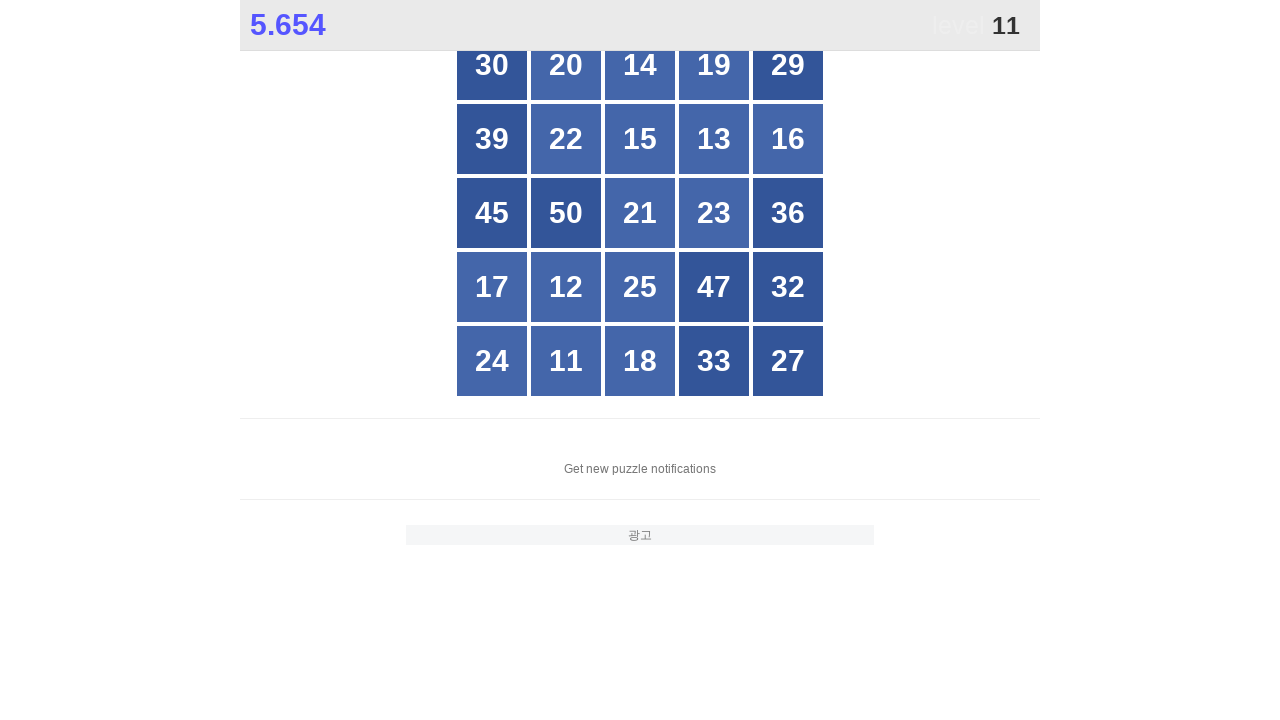

Clicked button containing number 11 at (566, 361) on xpath=//*[@id="grid"]/div[*] >> nth=21
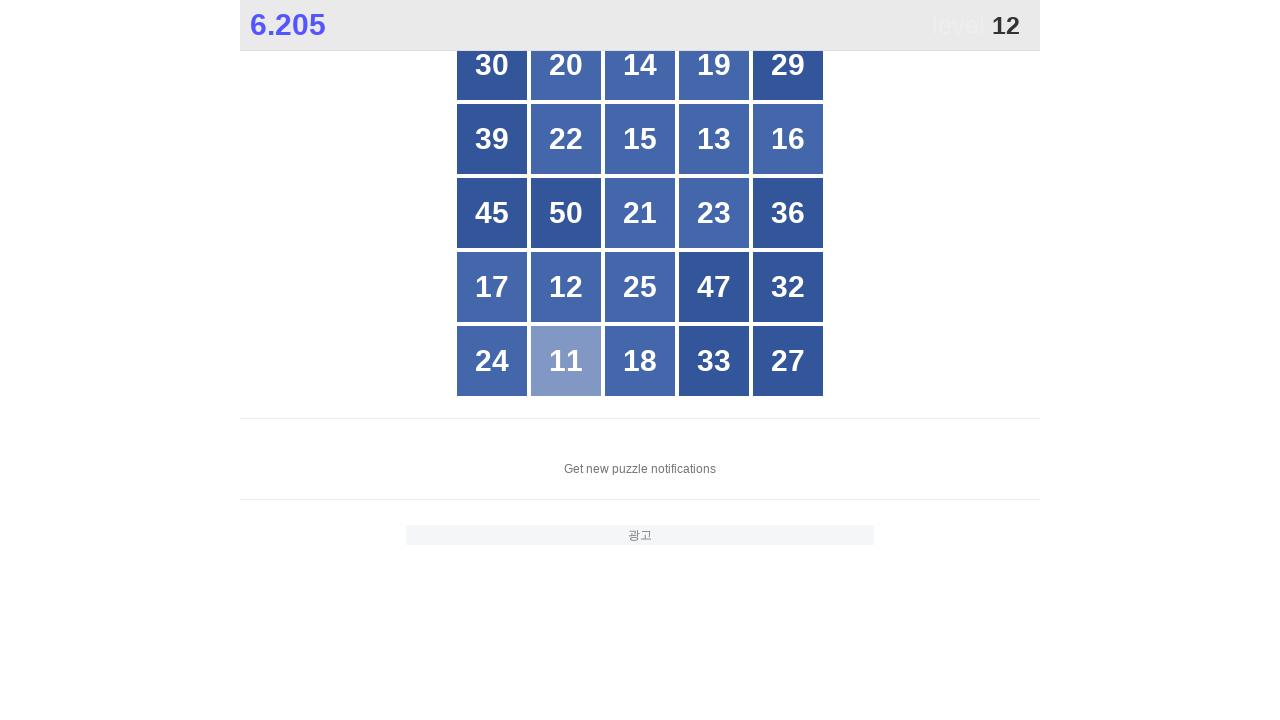

Located all grid buttons for number 12
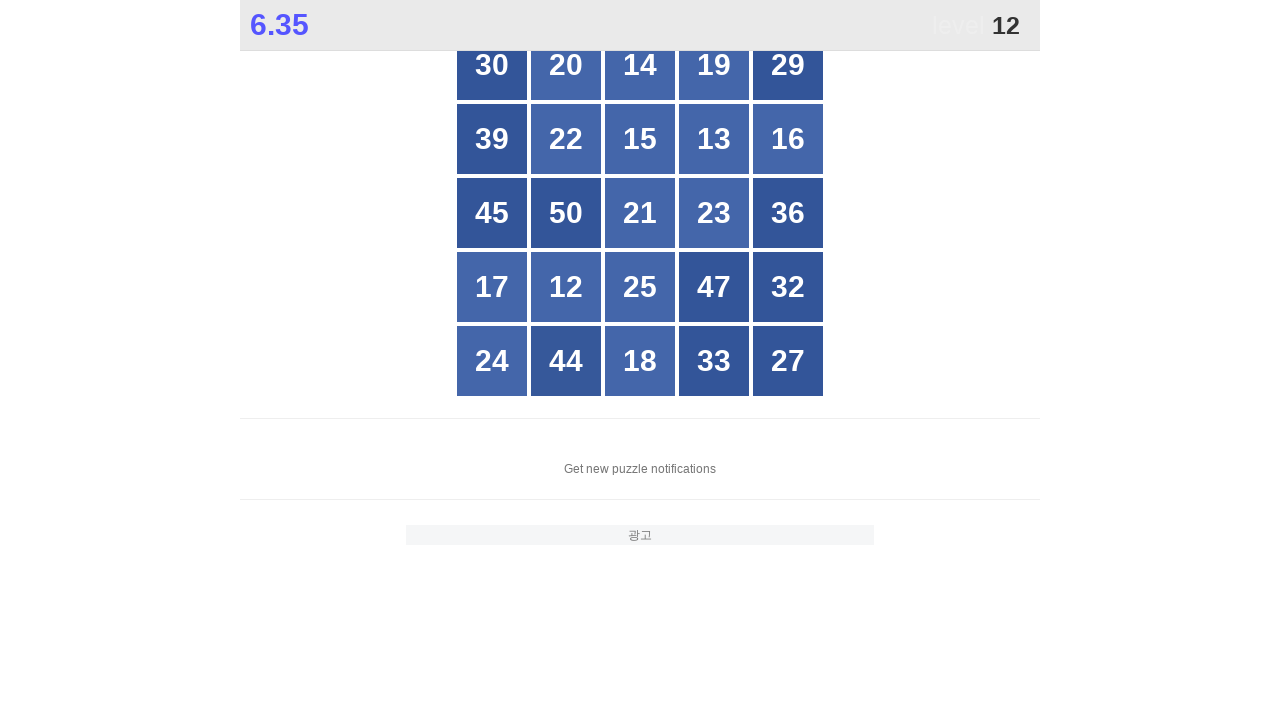

Clicked button containing number 12 at (566, 287) on xpath=//*[@id="grid"]/div[*] >> nth=16
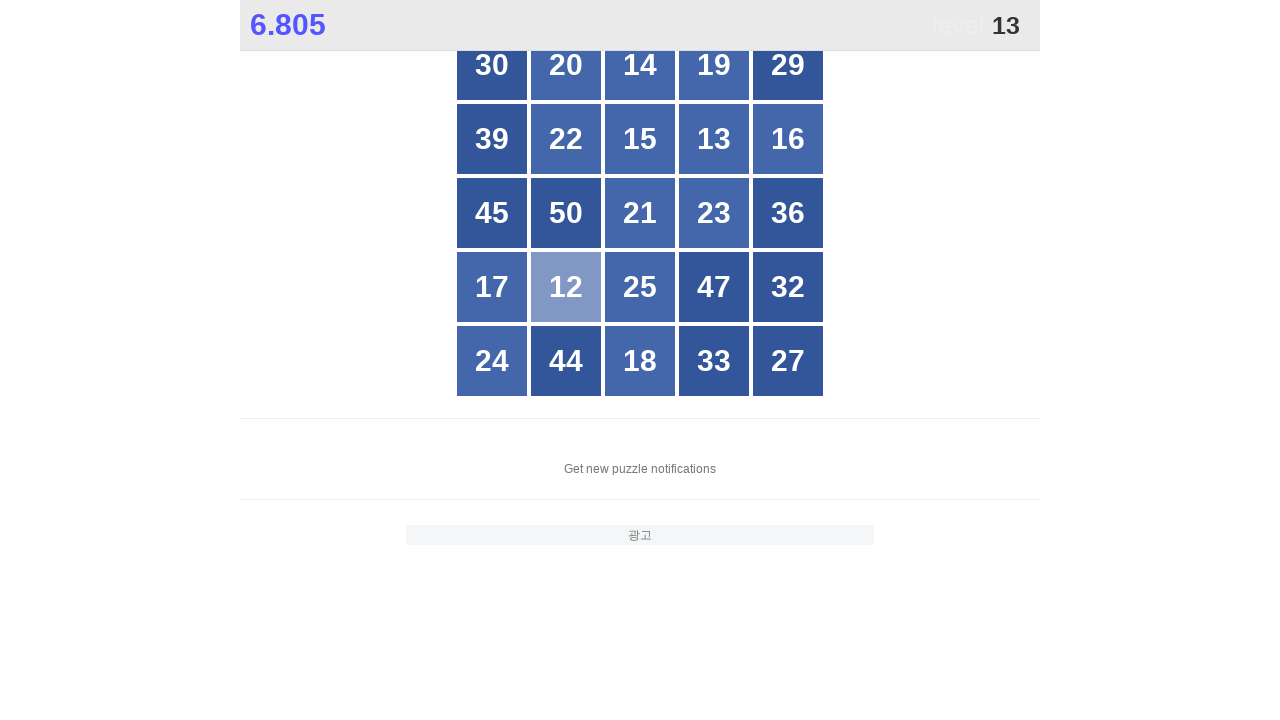

Located all grid buttons for number 13
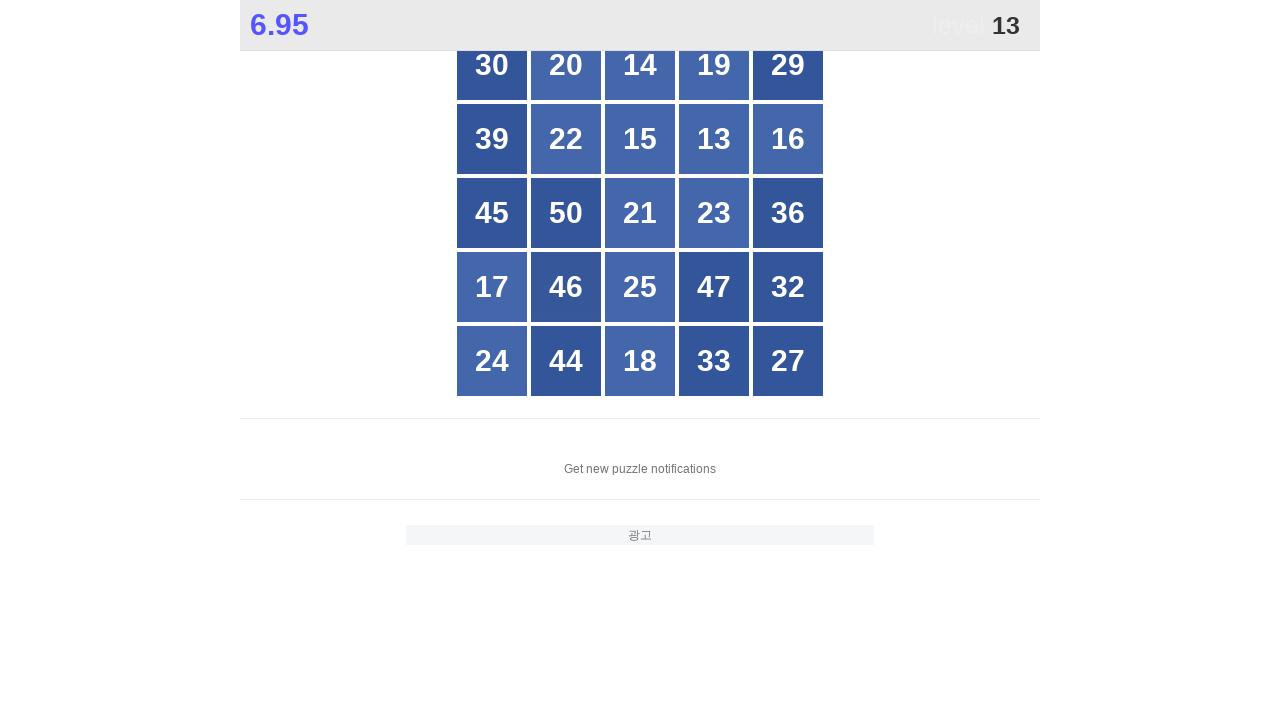

Clicked button containing number 13 at (714, 139) on xpath=//*[@id="grid"]/div[*] >> nth=8
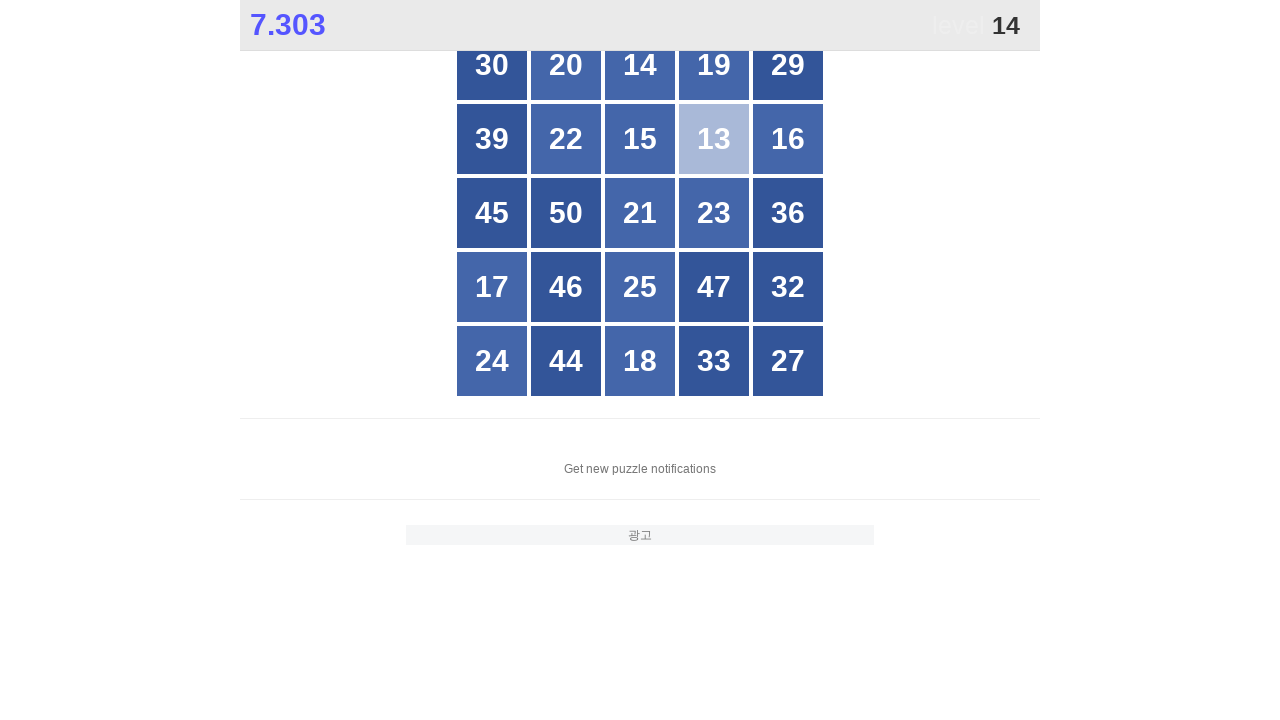

Located all grid buttons for number 14
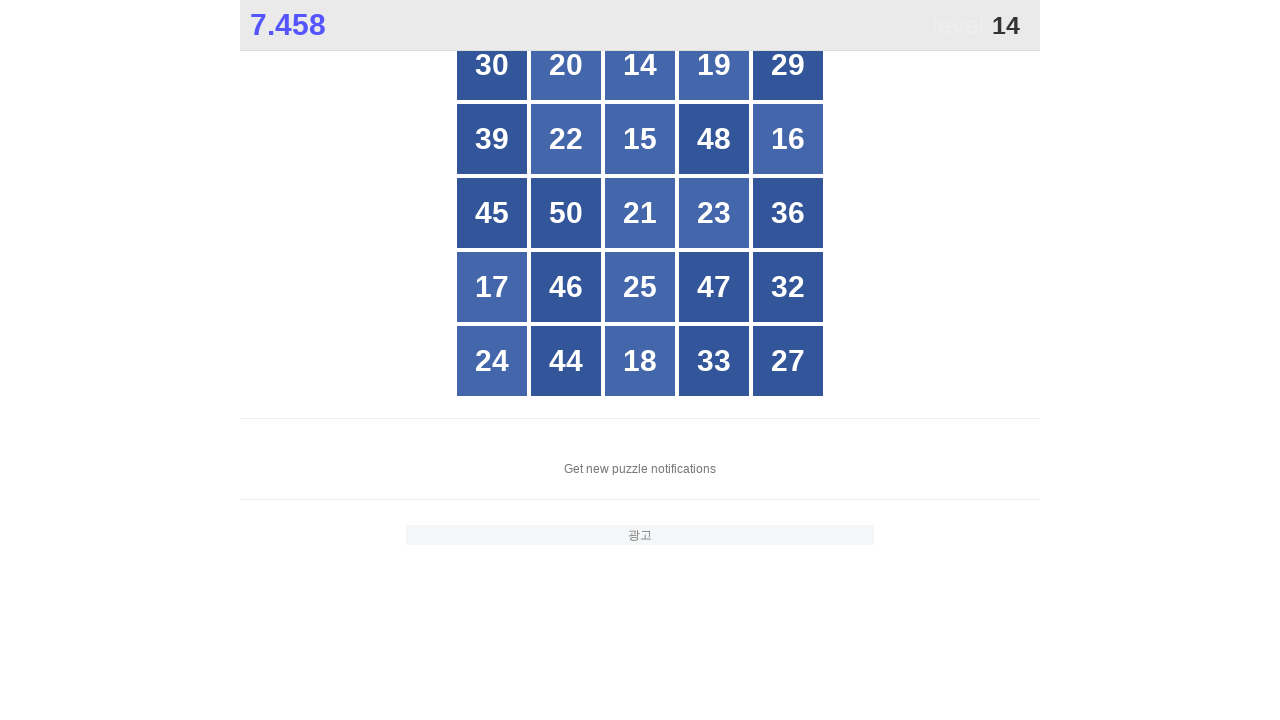

Clicked button containing number 14 at (640, 65) on xpath=//*[@id="grid"]/div[*] >> nth=2
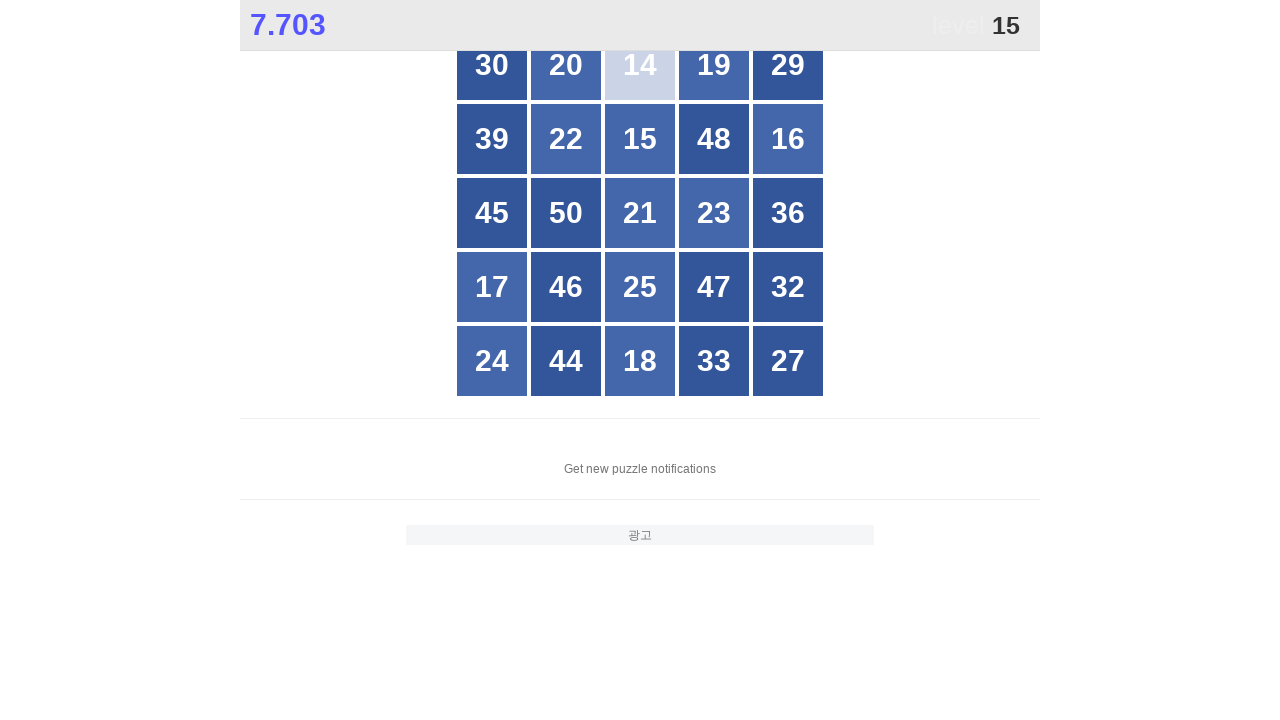

Located all grid buttons for number 15
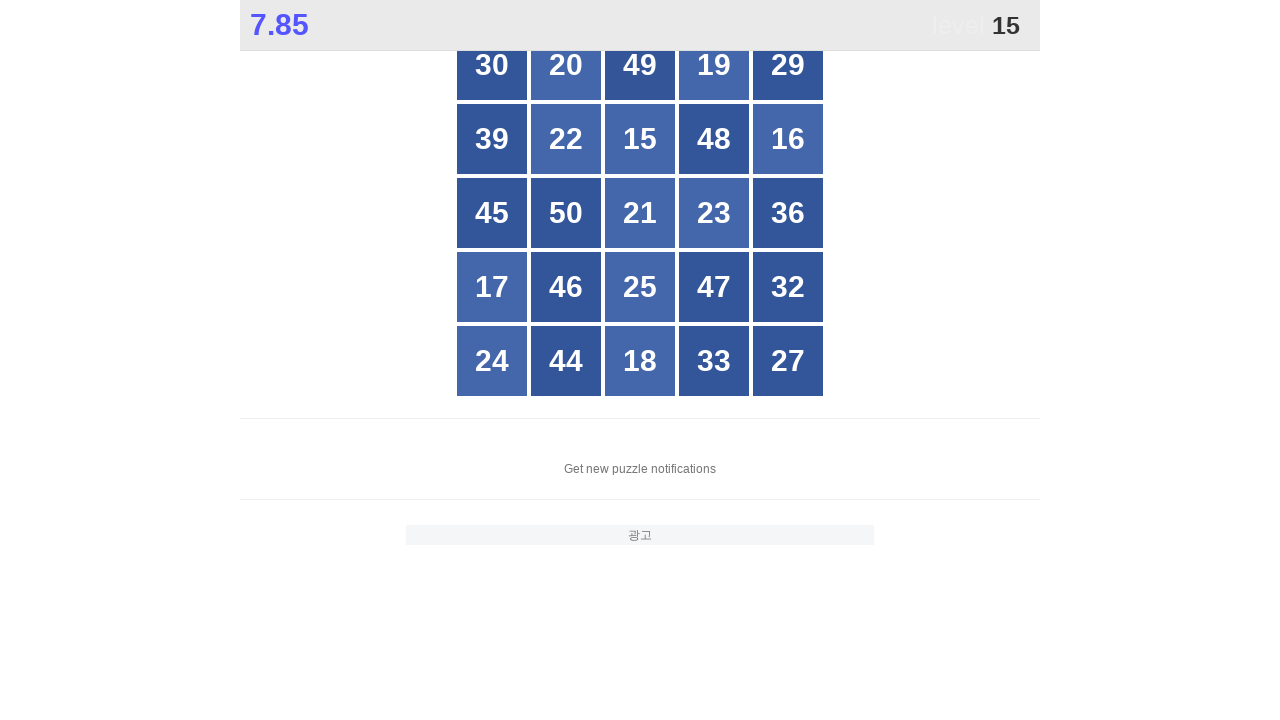

Clicked button containing number 15 at (640, 139) on xpath=//*[@id="grid"]/div[*] >> nth=7
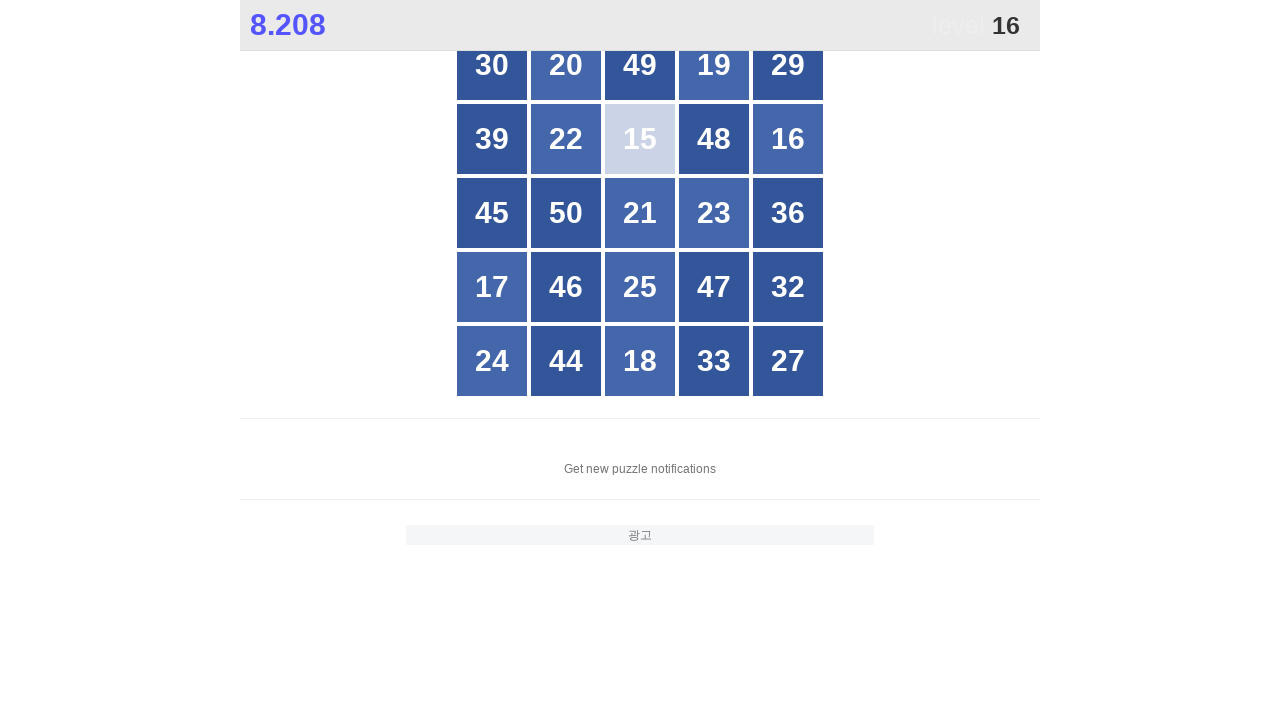

Located all grid buttons for number 16
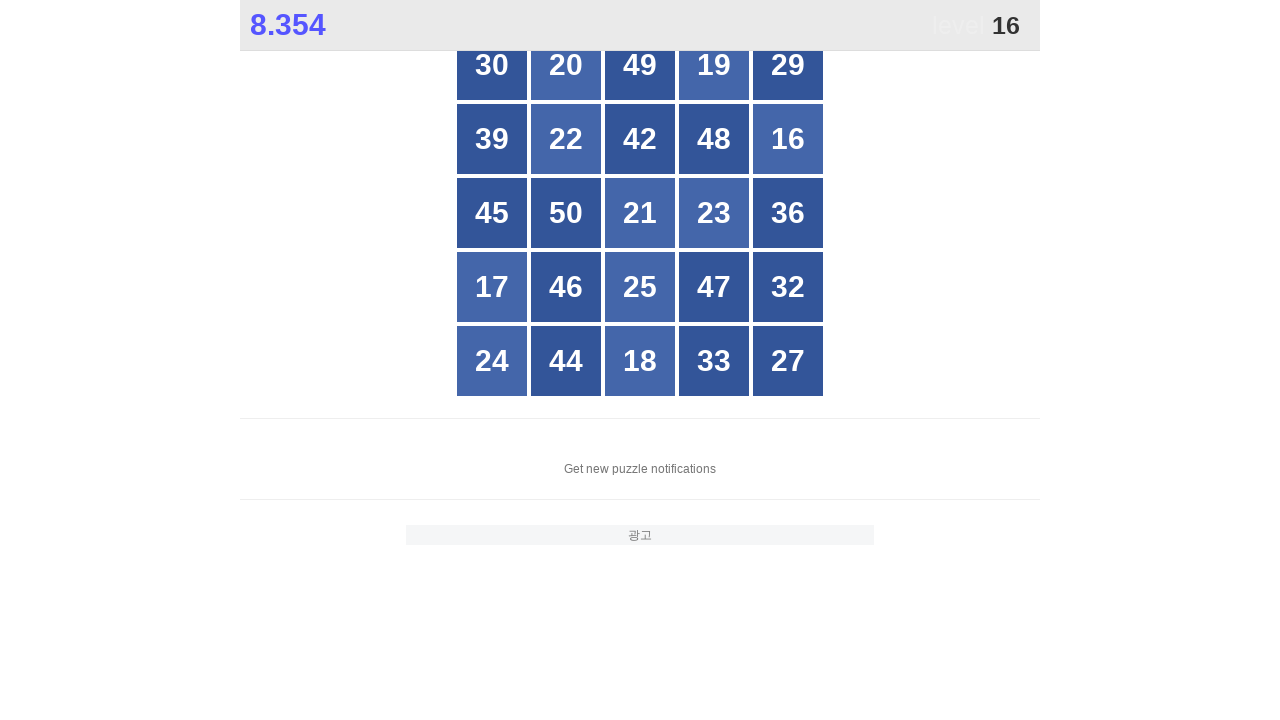

Clicked button containing number 16 at (788, 139) on xpath=//*[@id="grid"]/div[*] >> nth=9
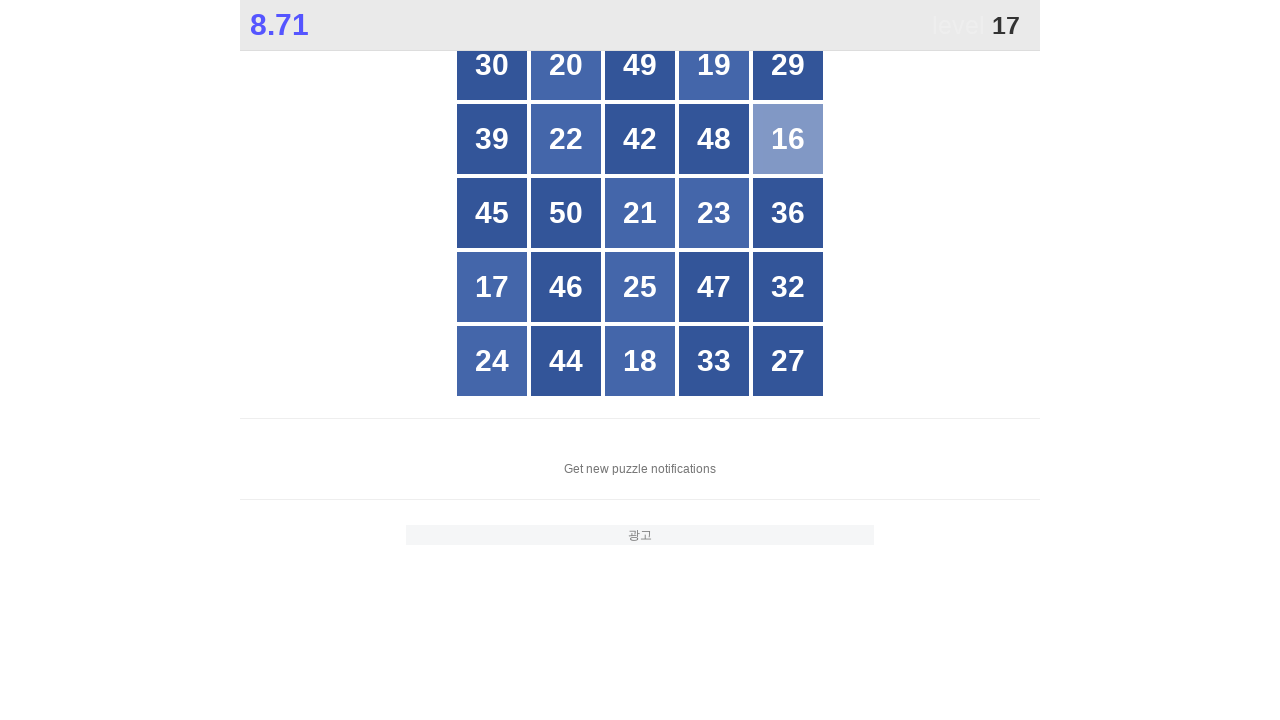

Located all grid buttons for number 17
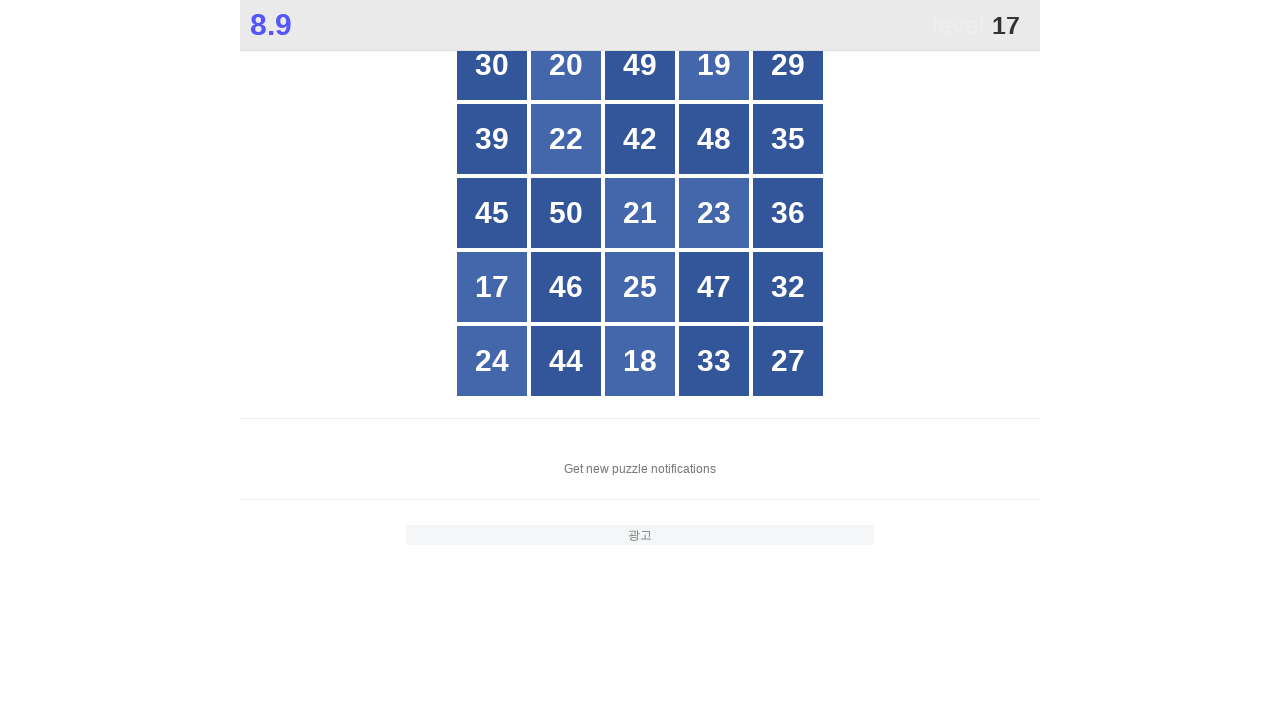

Clicked button containing number 17 at (492, 287) on xpath=//*[@id="grid"]/div[*] >> nth=15
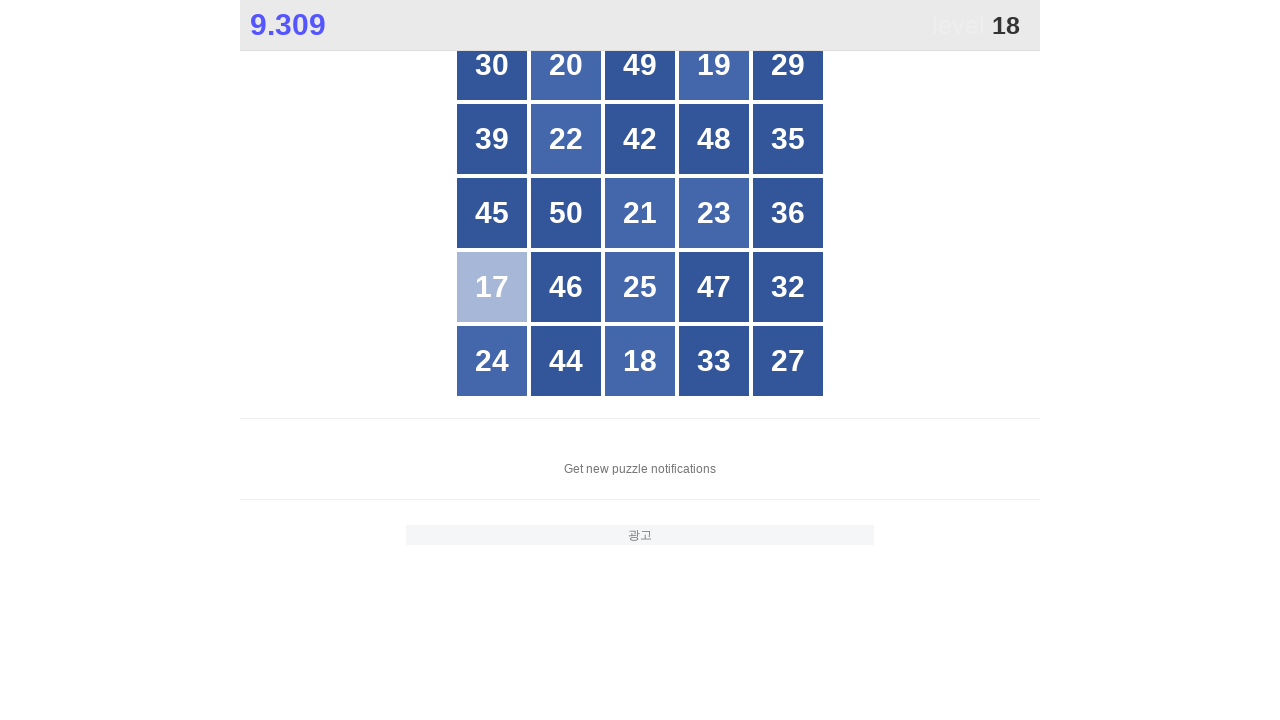

Located all grid buttons for number 18
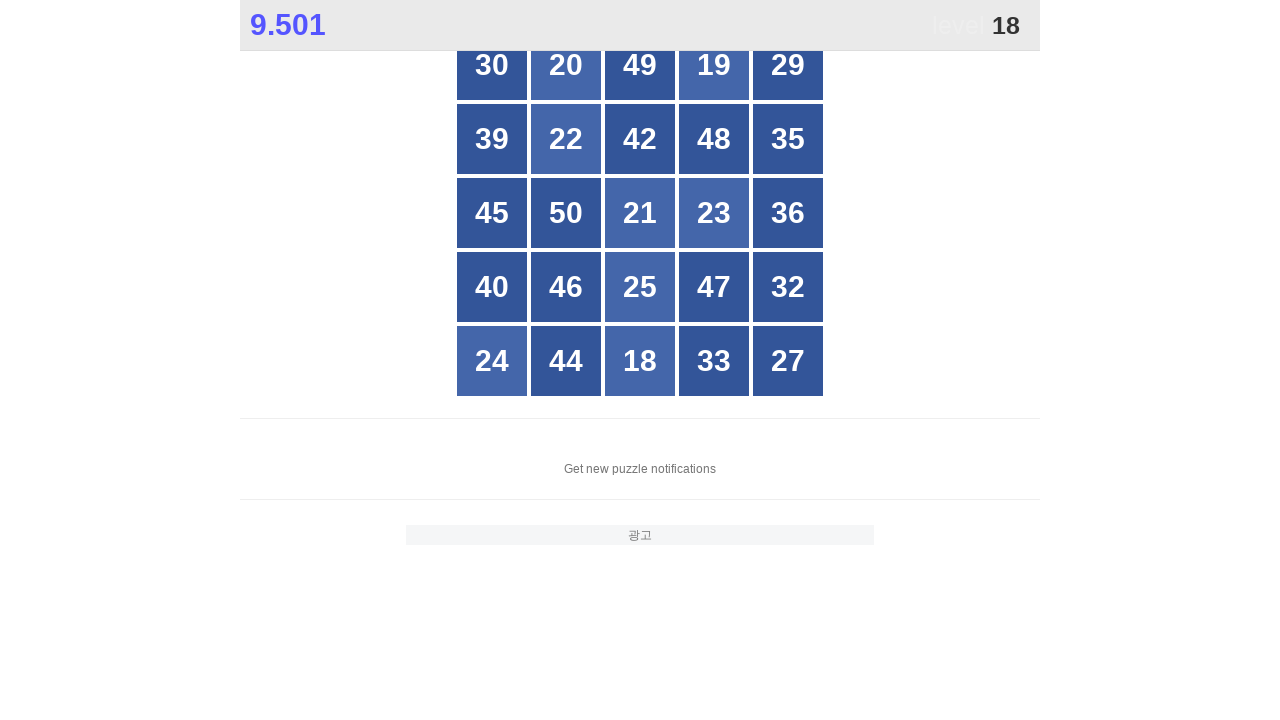

Clicked button containing number 18 at (640, 361) on xpath=//*[@id="grid"]/div[*] >> nth=22
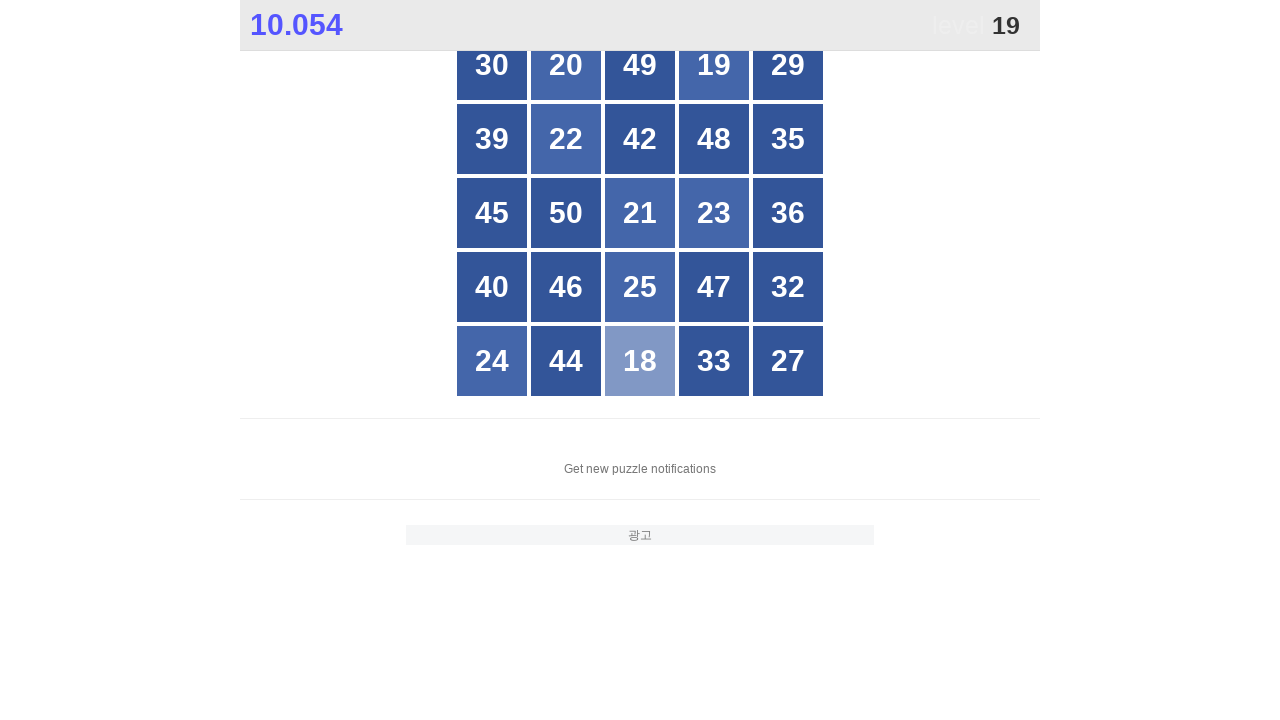

Located all grid buttons for number 19
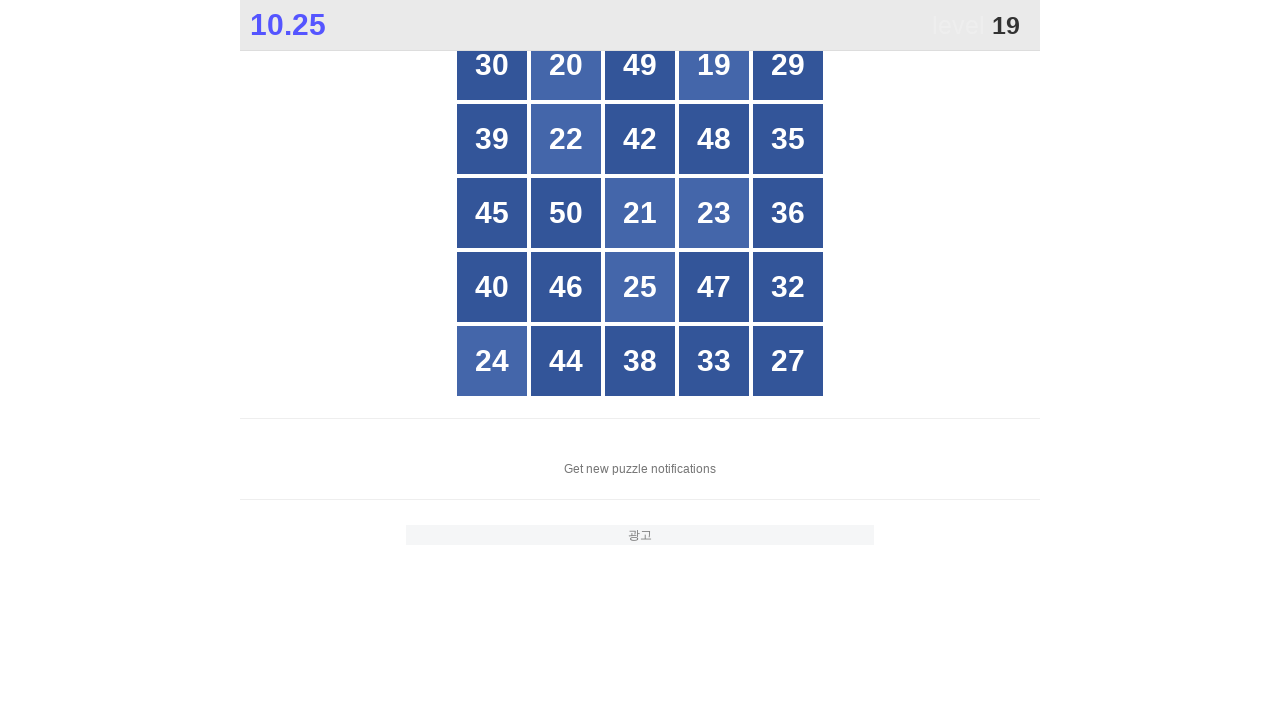

Clicked button containing number 19 at (714, 65) on xpath=//*[@id="grid"]/div[*] >> nth=3
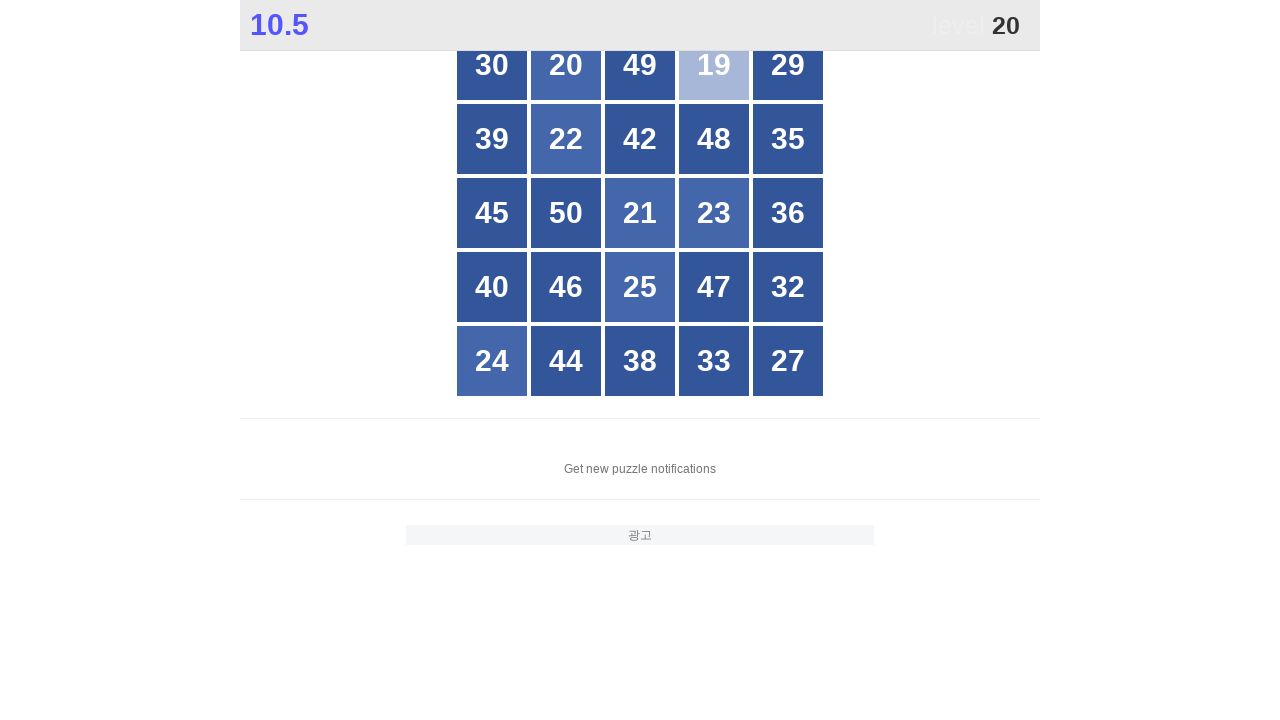

Located all grid buttons for number 20
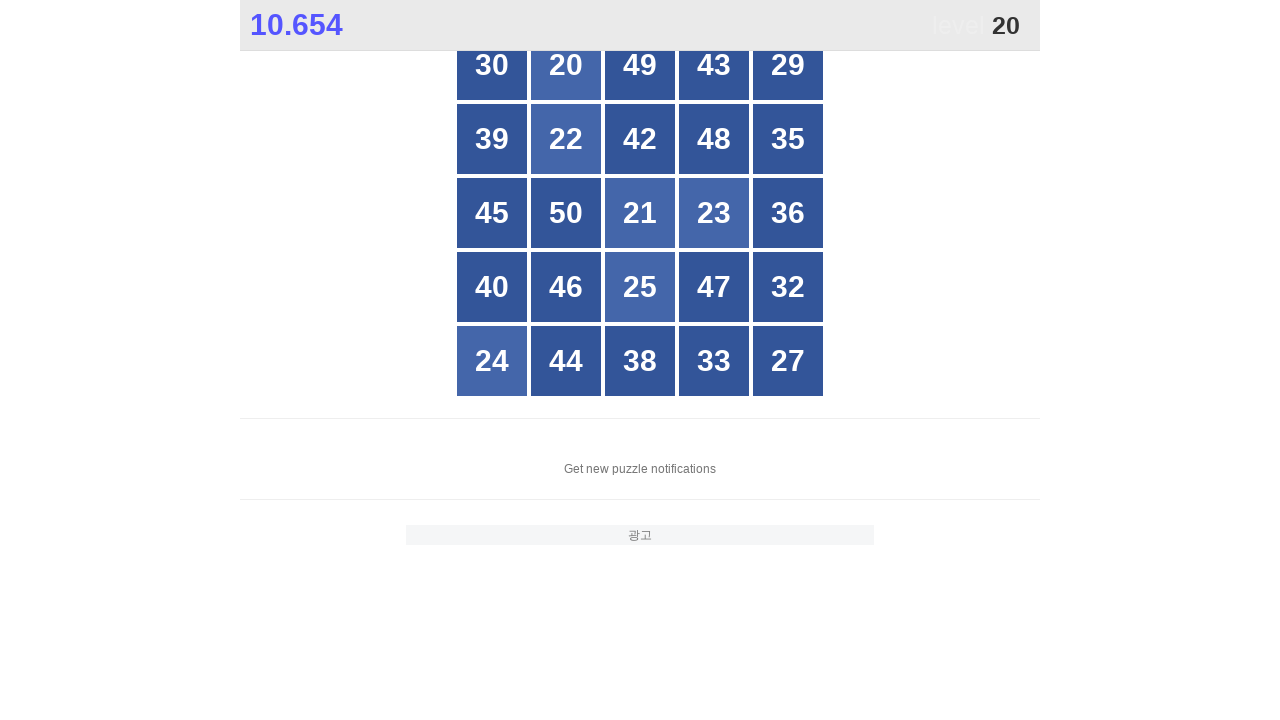

Clicked button containing number 20 at (566, 65) on xpath=//*[@id="grid"]/div[*] >> nth=1
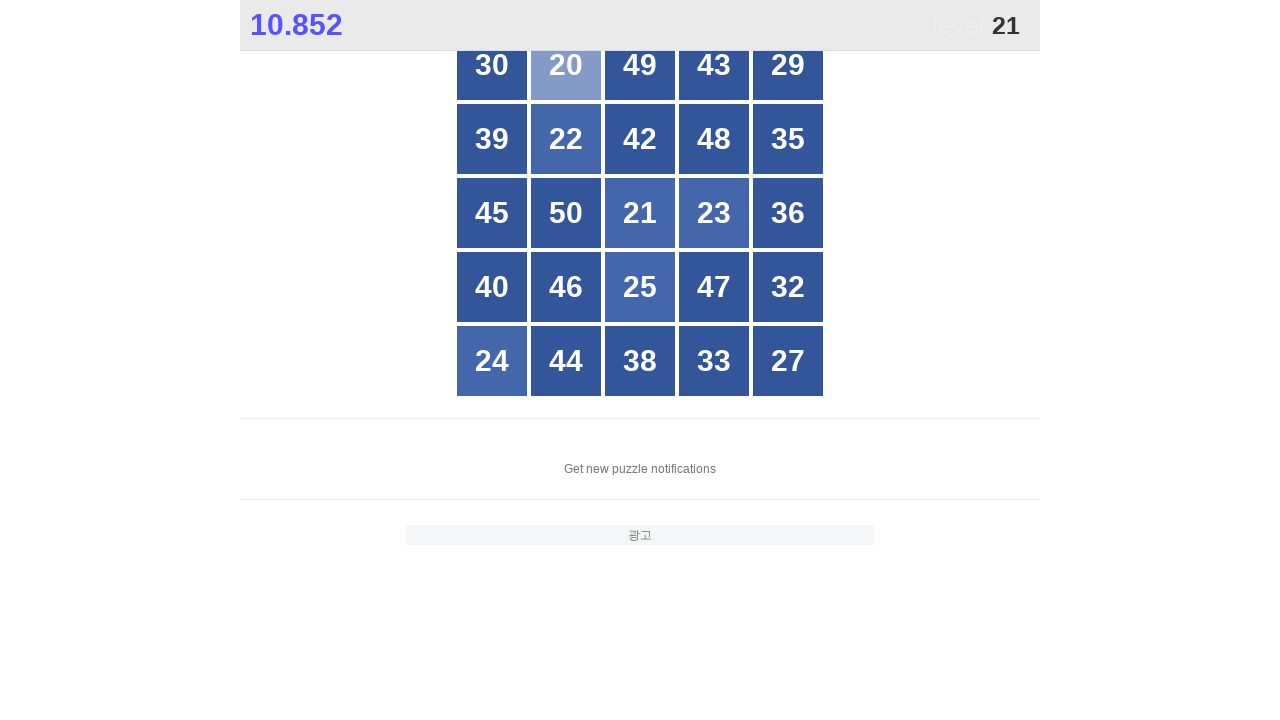

Located all grid buttons for number 21
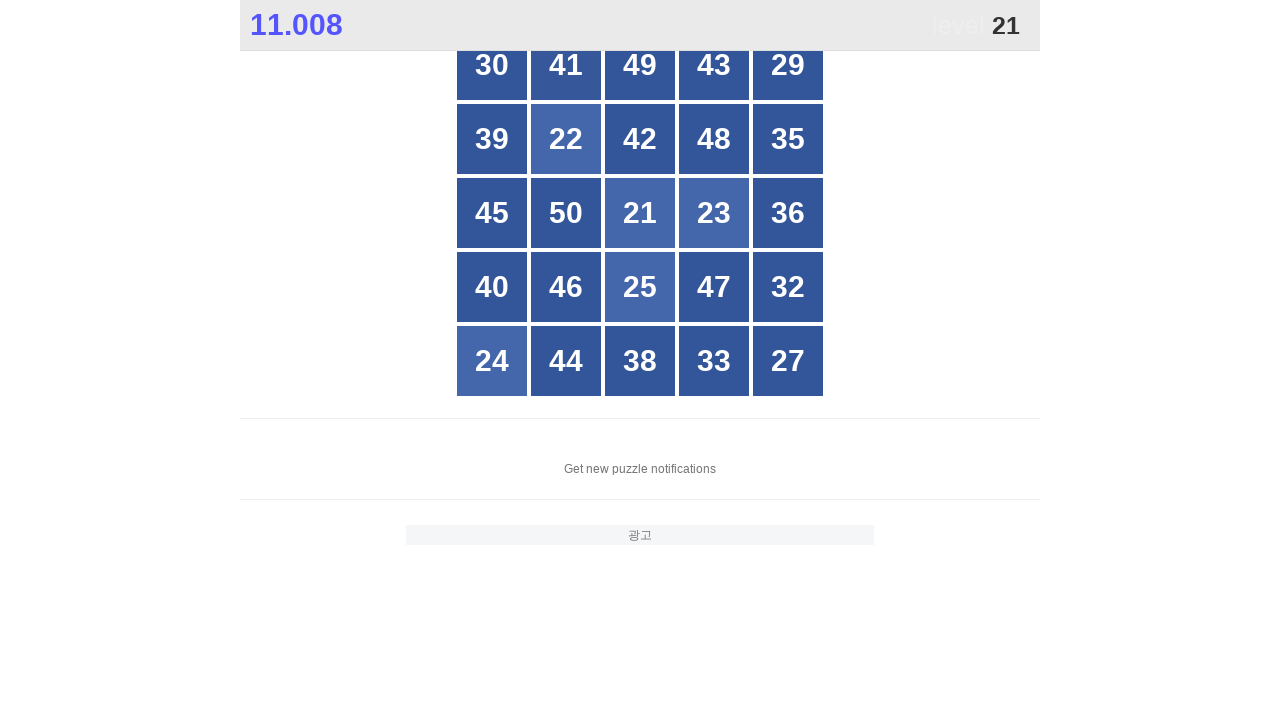

Clicked button containing number 21 at (640, 213) on xpath=//*[@id="grid"]/div[*] >> nth=12
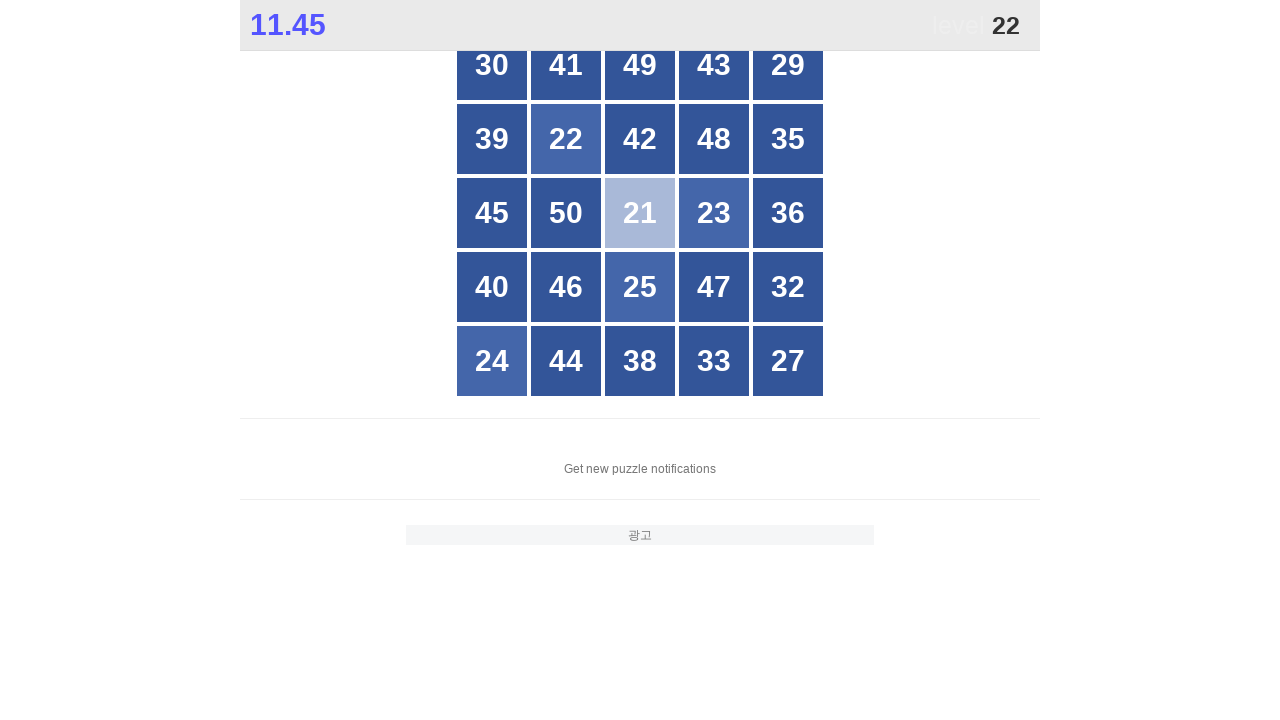

Located all grid buttons for number 22
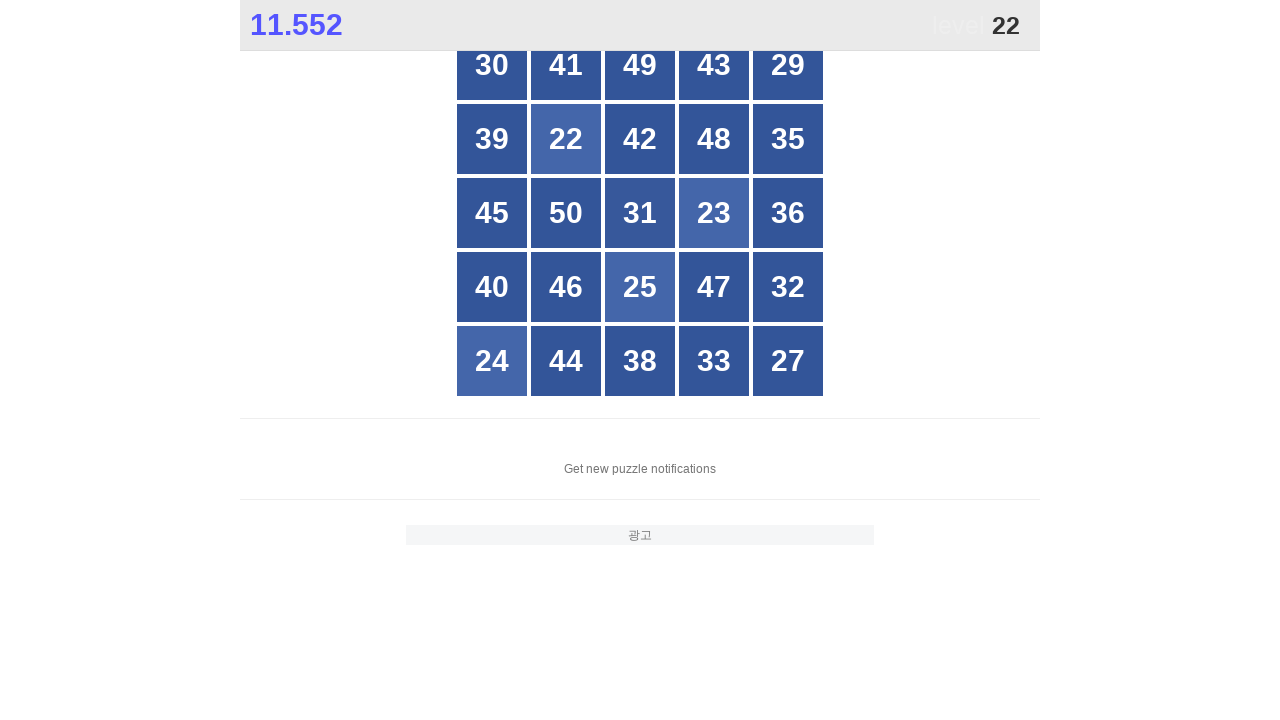

Clicked button containing number 22 at (566, 139) on xpath=//*[@id="grid"]/div[*] >> nth=6
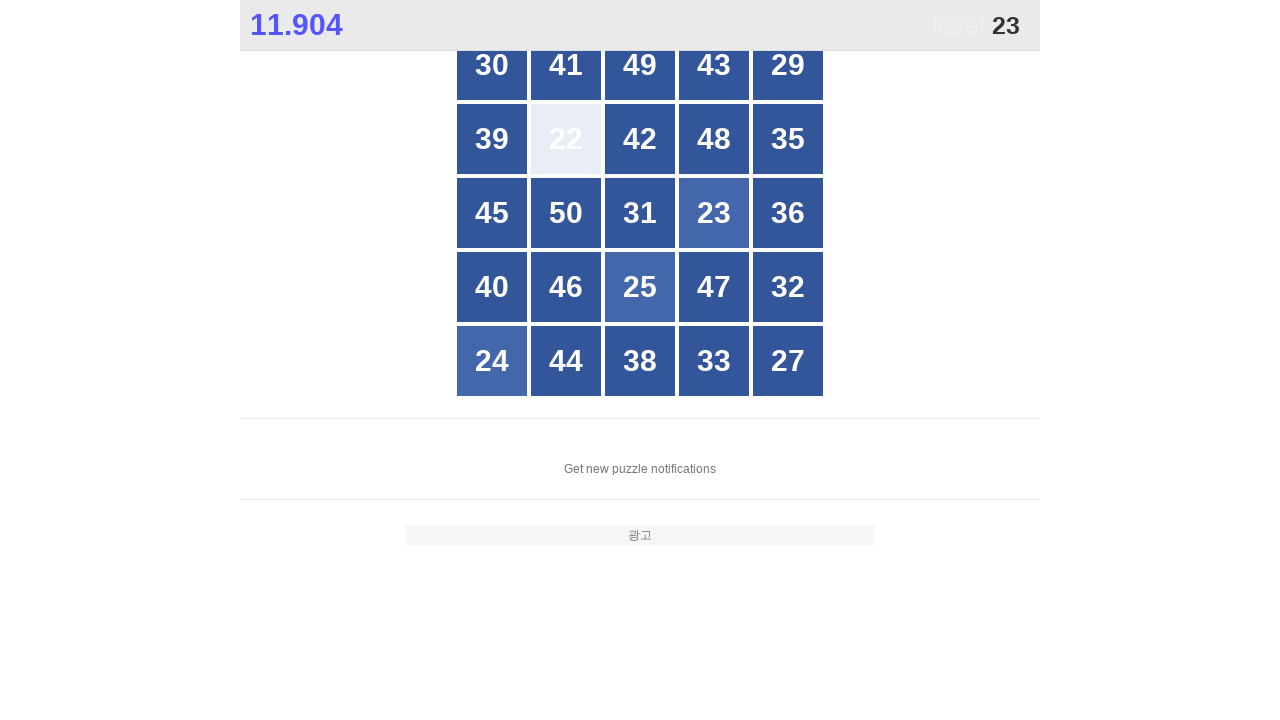

Located all grid buttons for number 23
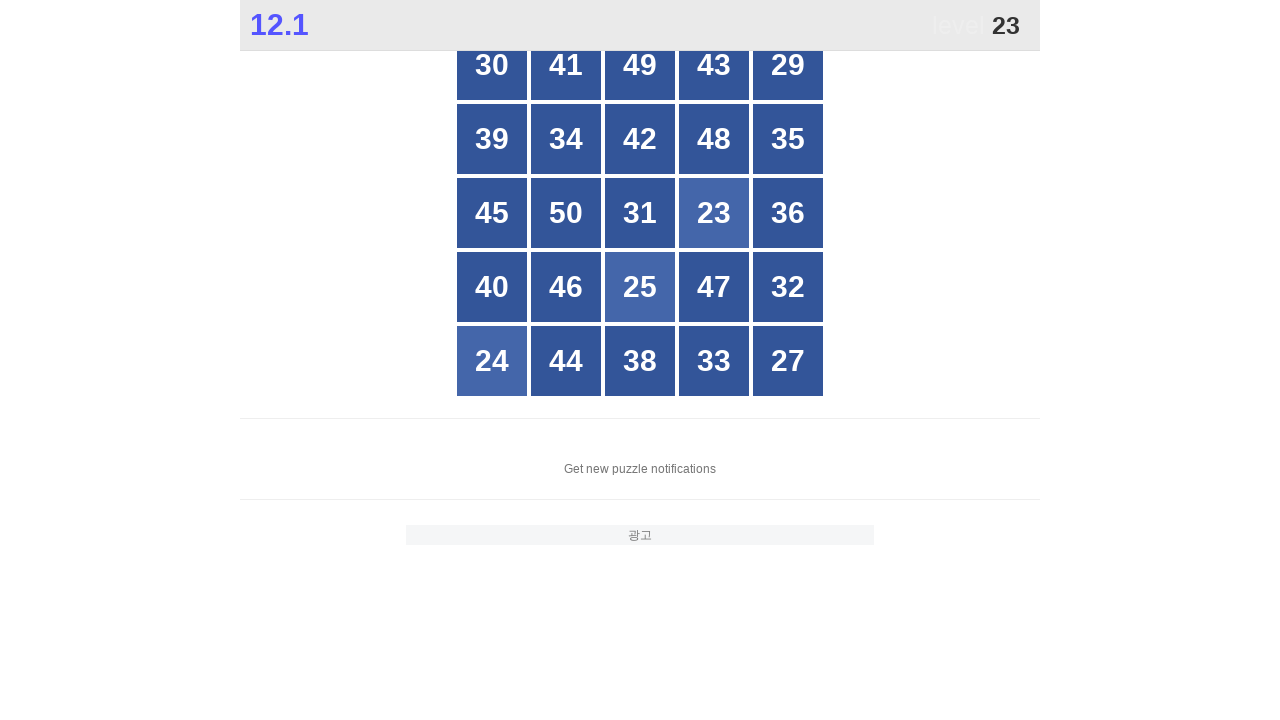

Clicked button containing number 23 at (714, 213) on xpath=//*[@id="grid"]/div[*] >> nth=13
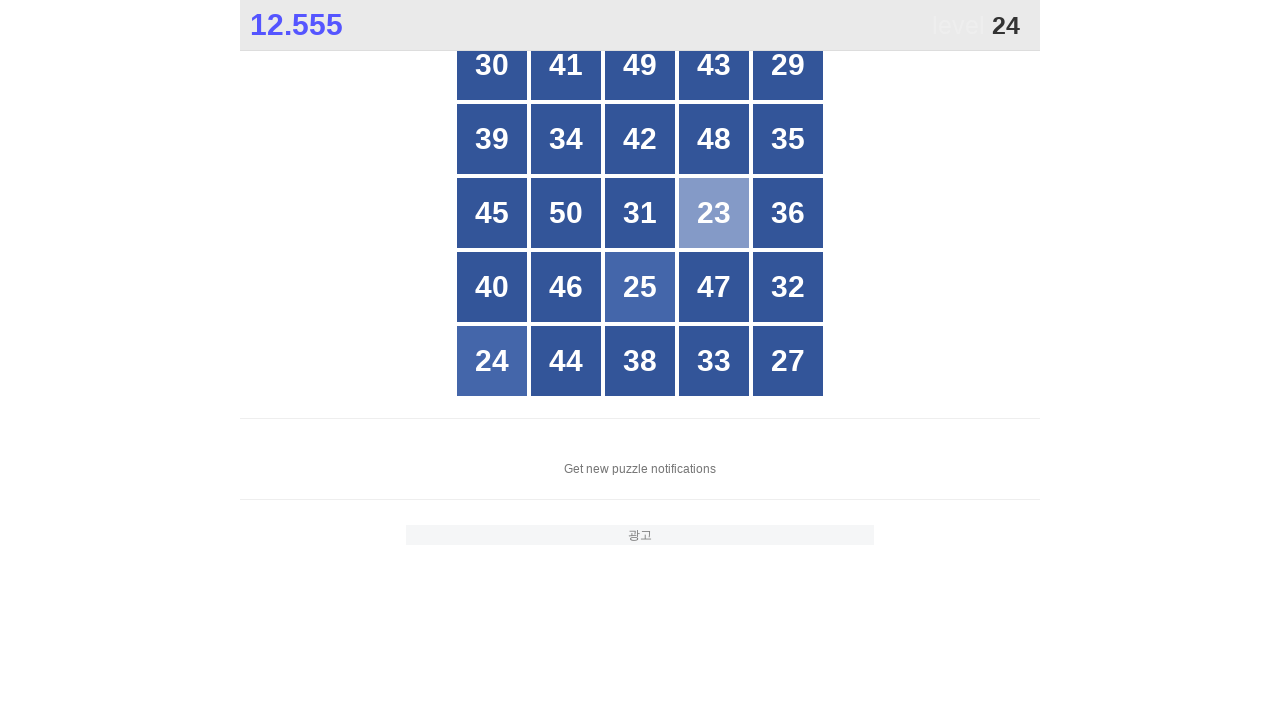

Located all grid buttons for number 24
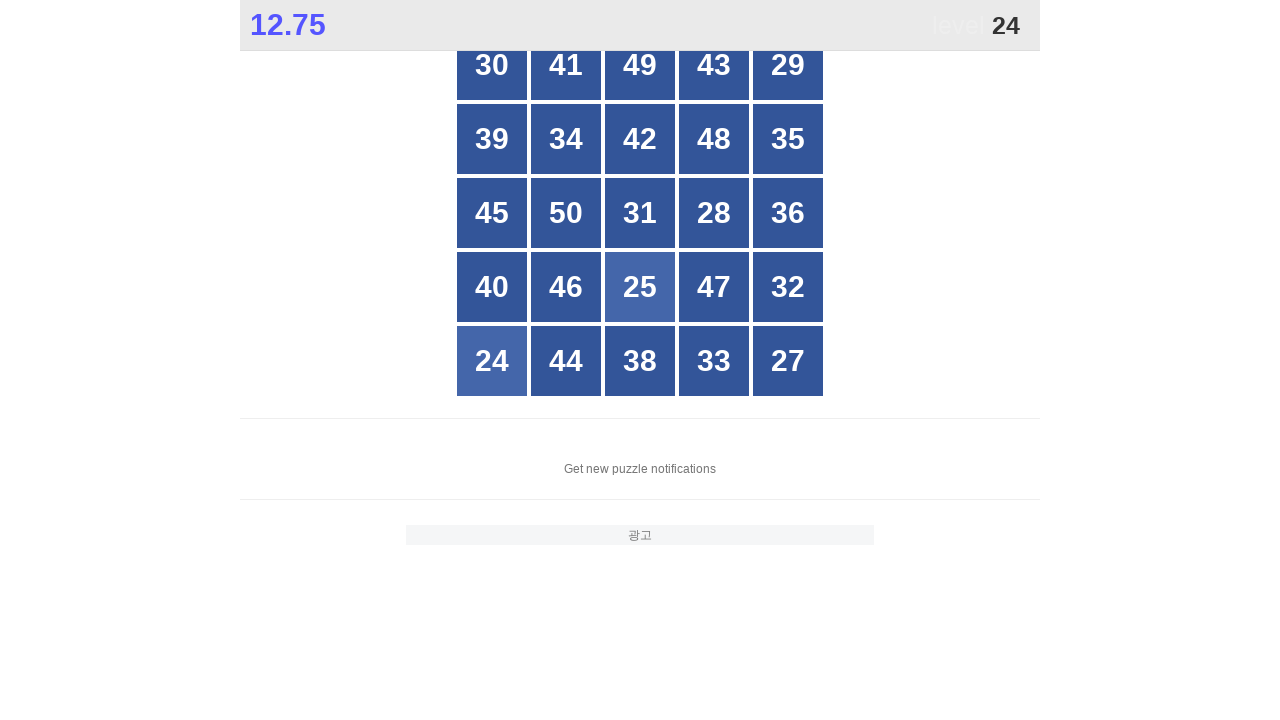

Clicked button containing number 24 at (492, 361) on xpath=//*[@id="grid"]/div[*] >> nth=20
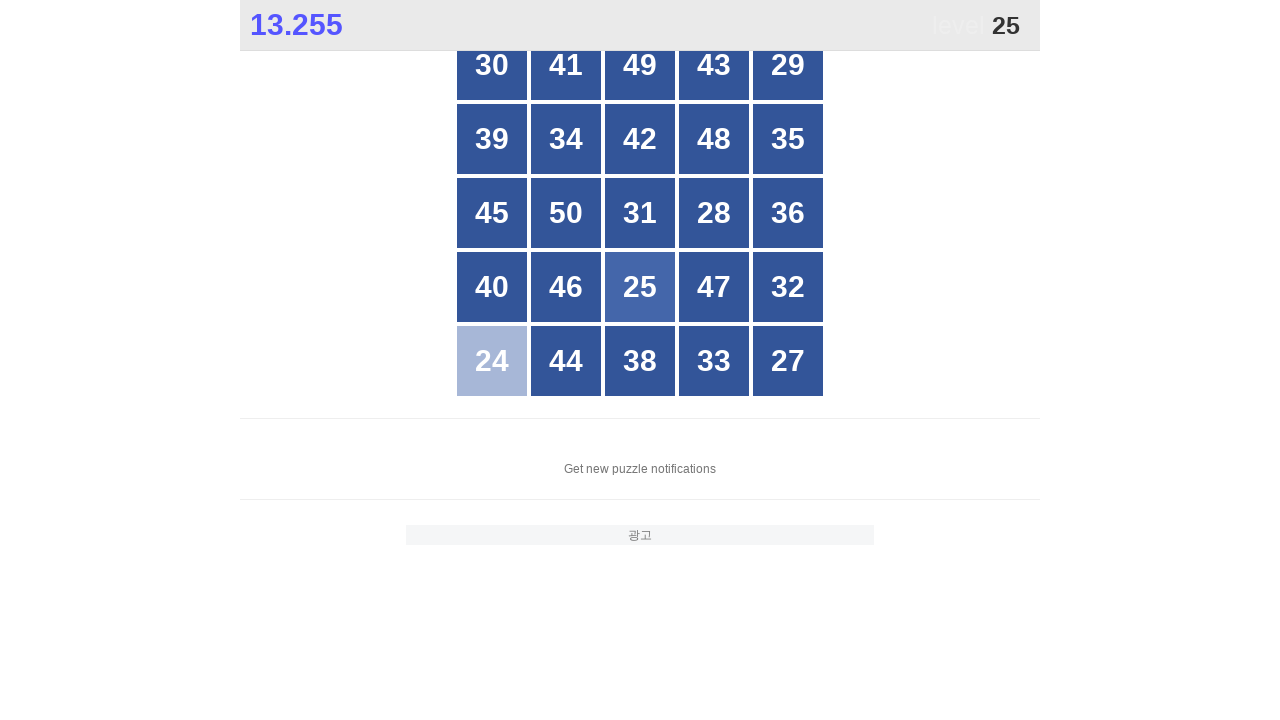

Located all grid buttons for number 25
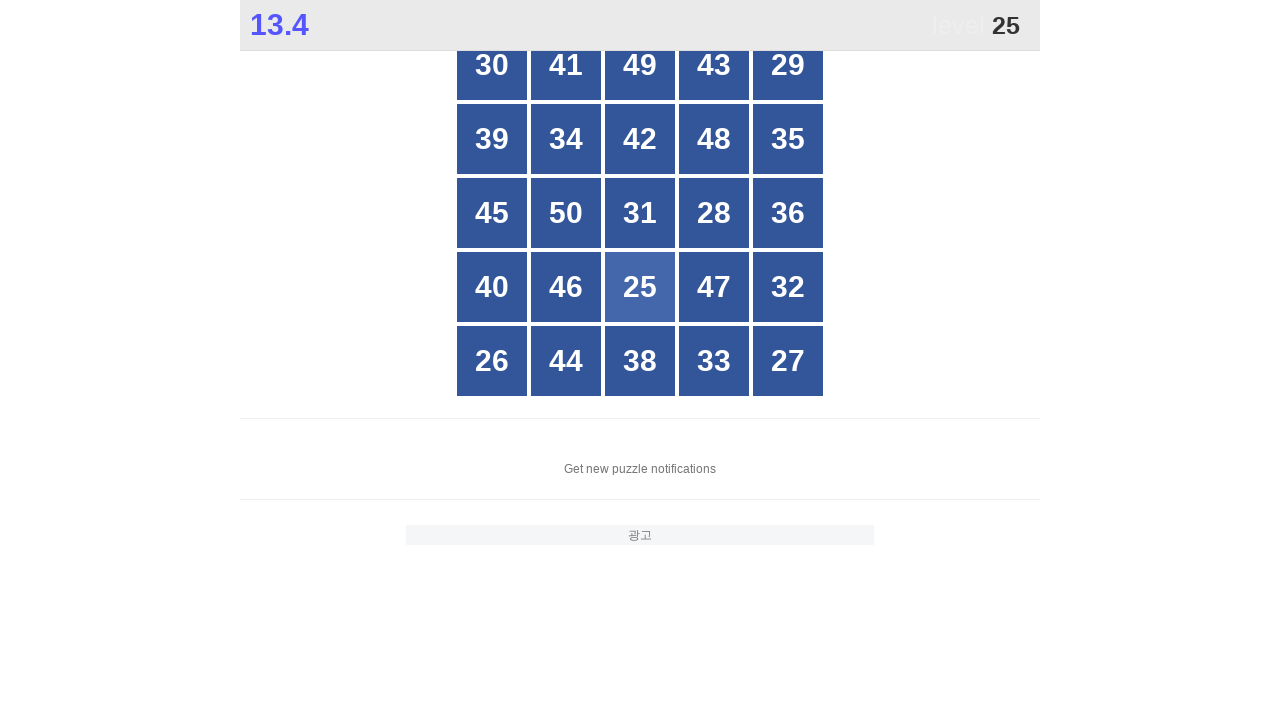

Clicked button containing number 25 at (640, 287) on xpath=//*[@id="grid"]/div[*] >> nth=17
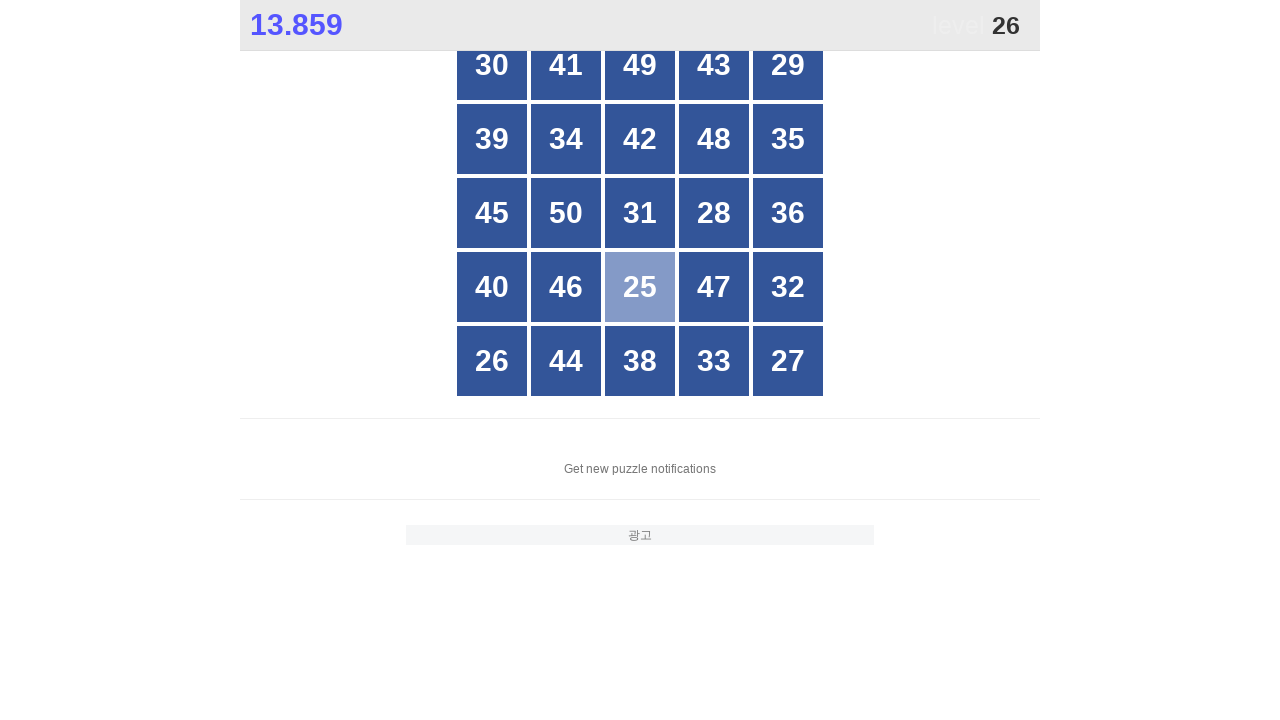

Located all grid buttons for number 26
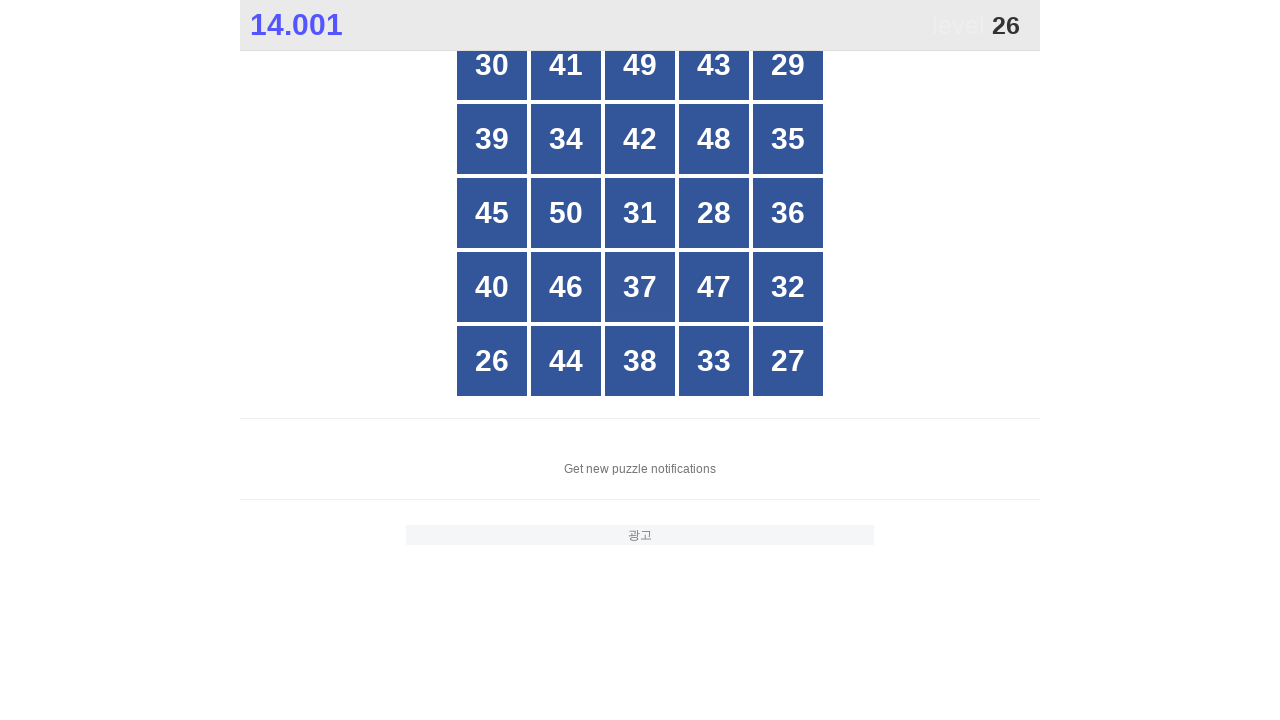

Clicked button containing number 26 at (492, 361) on xpath=//*[@id="grid"]/div[*] >> nth=20
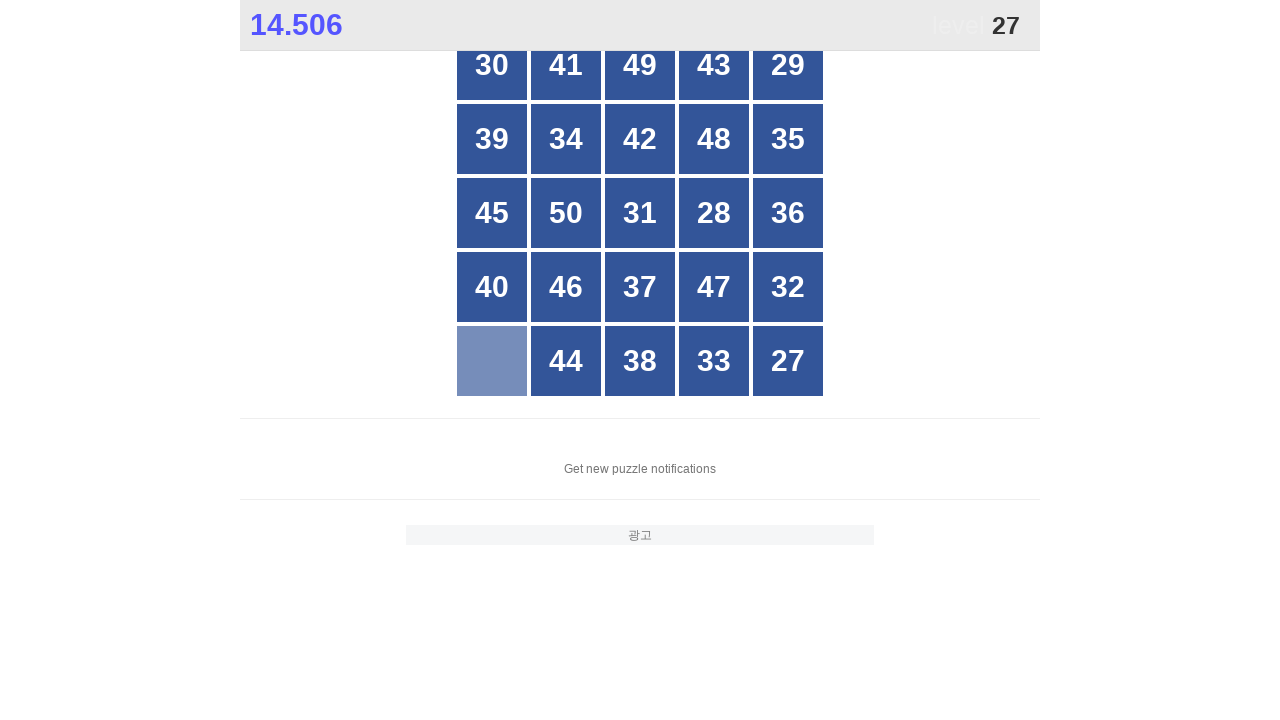

Located all grid buttons for number 27
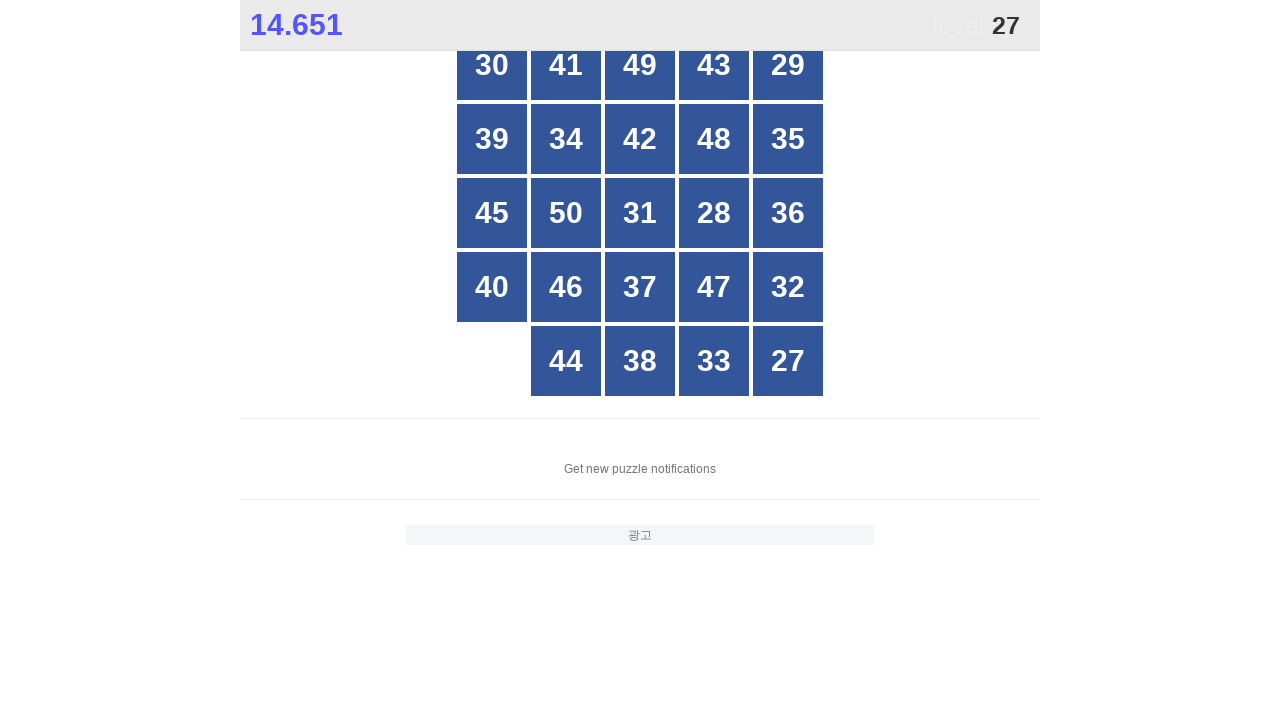

Clicked button containing number 27 at (788, 361) on xpath=//*[@id="grid"]/div[*] >> nth=23
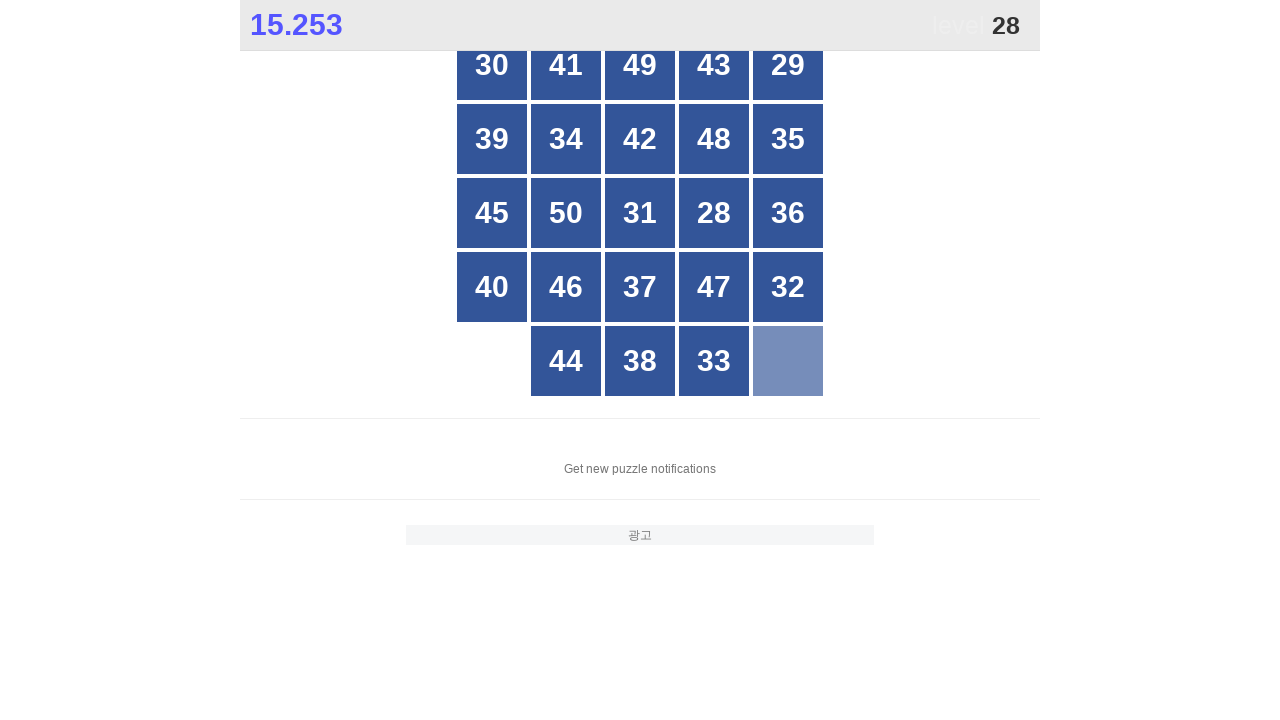

Located all grid buttons for number 28
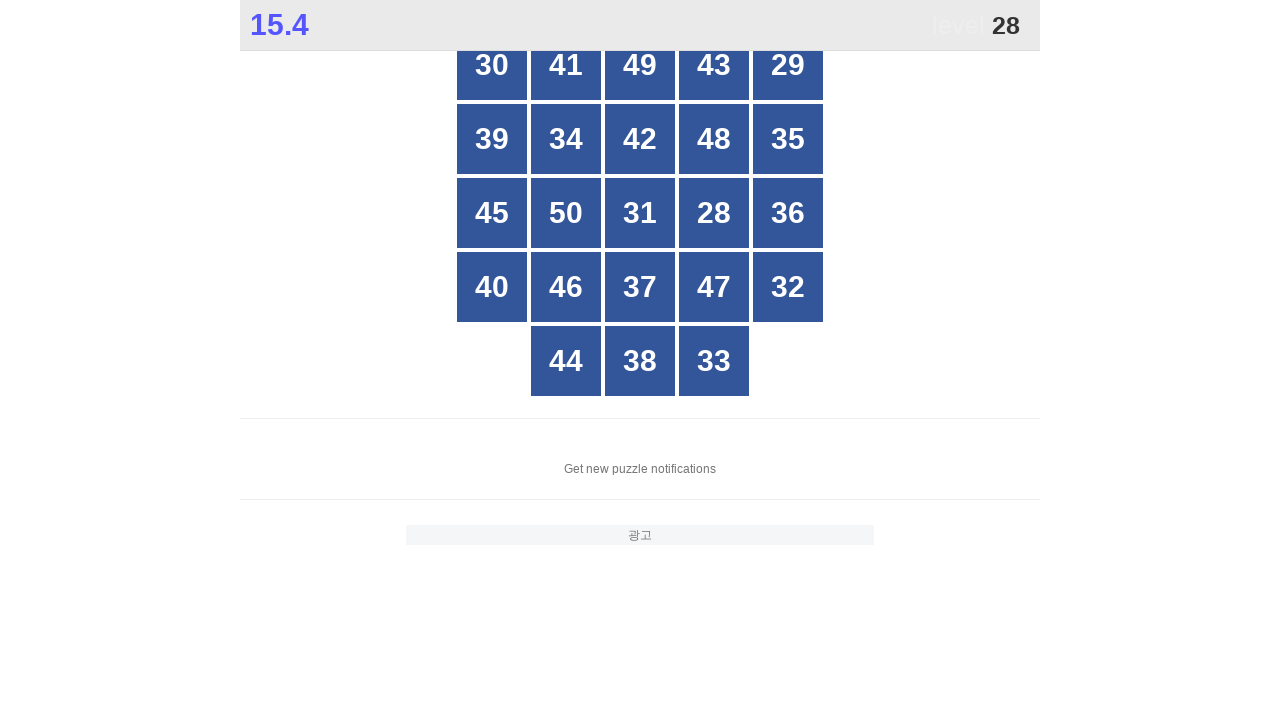

Clicked button containing number 28 at (714, 213) on xpath=//*[@id="grid"]/div[*] >> nth=13
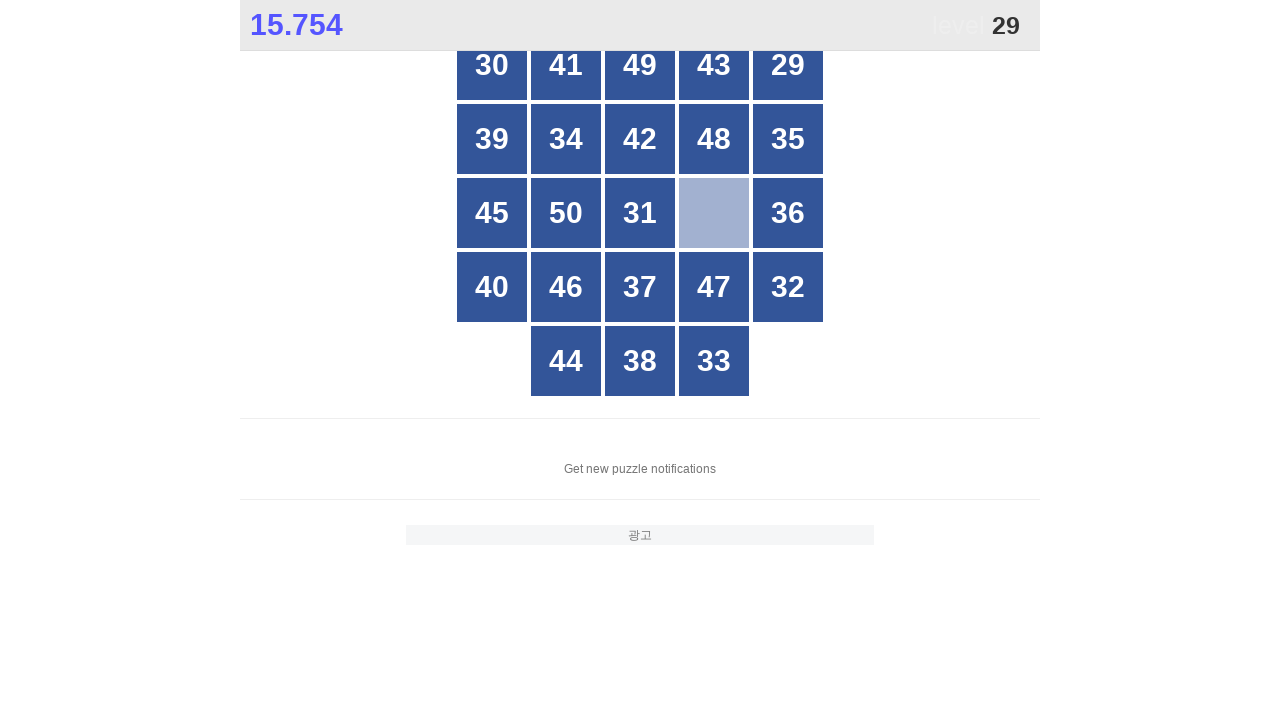

Located all grid buttons for number 29
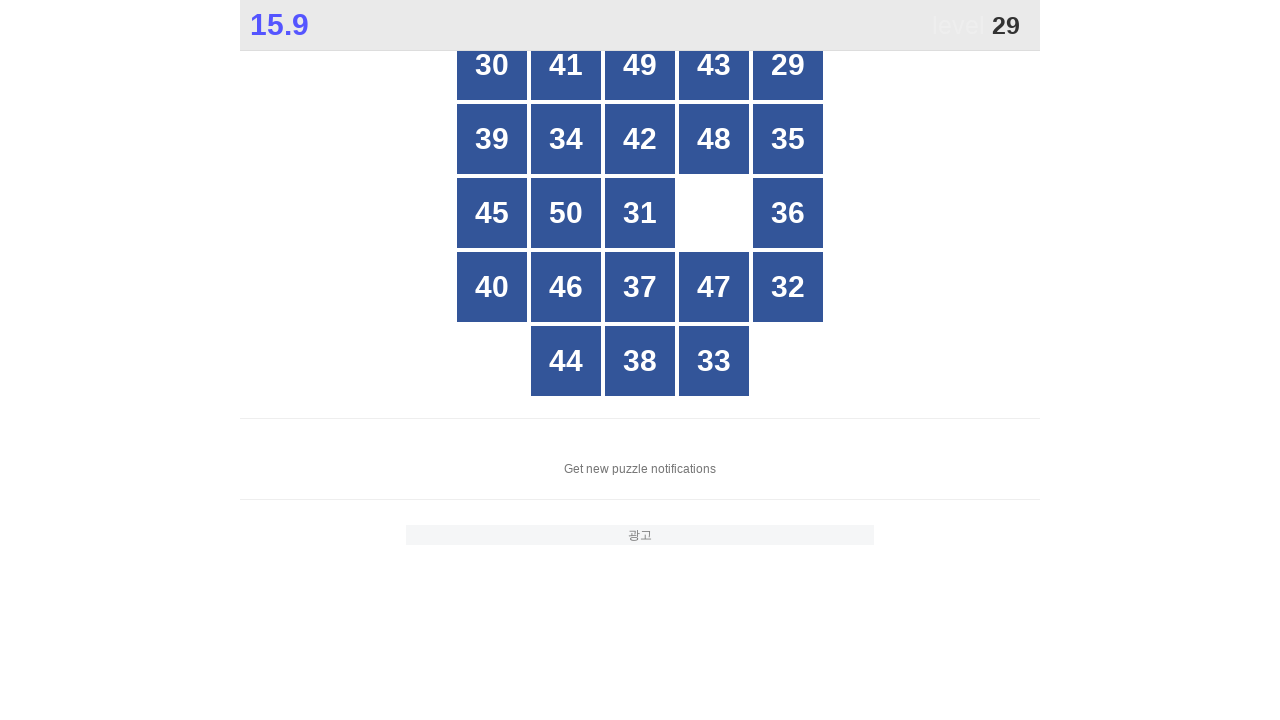

Clicked button containing number 29 at (788, 65) on xpath=//*[@id="grid"]/div[*] >> nth=4
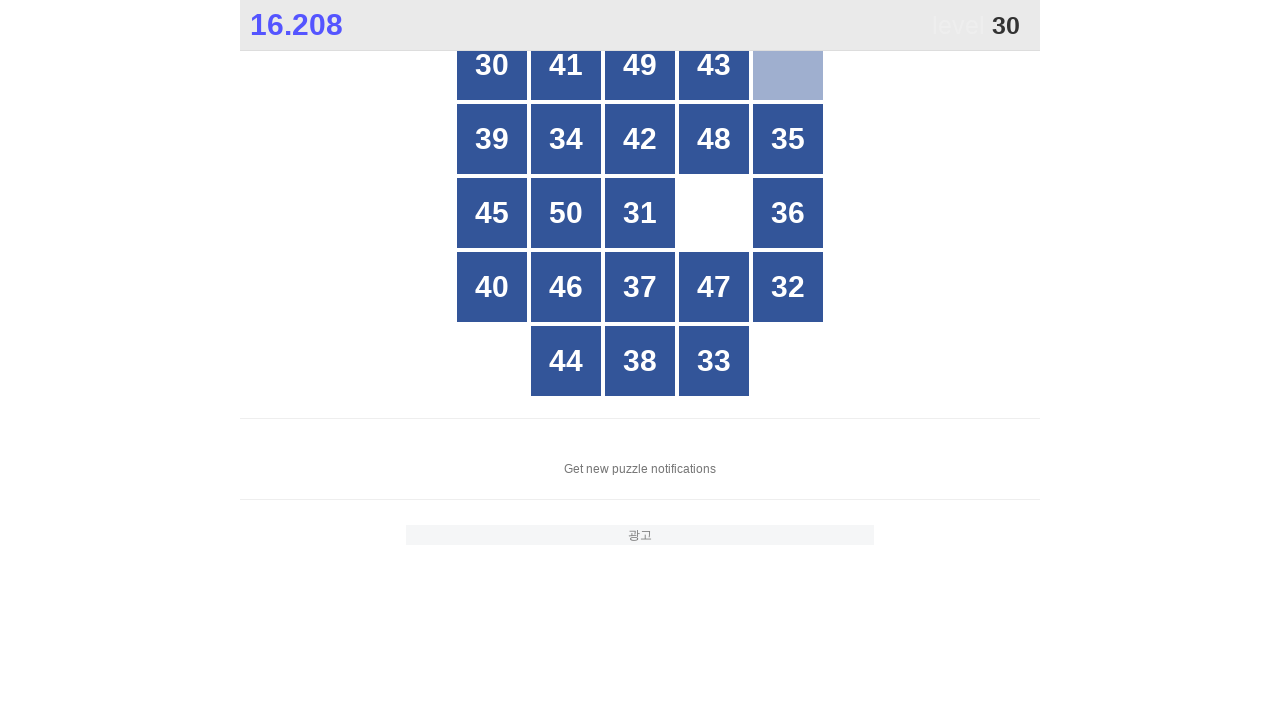

Located all grid buttons for number 30
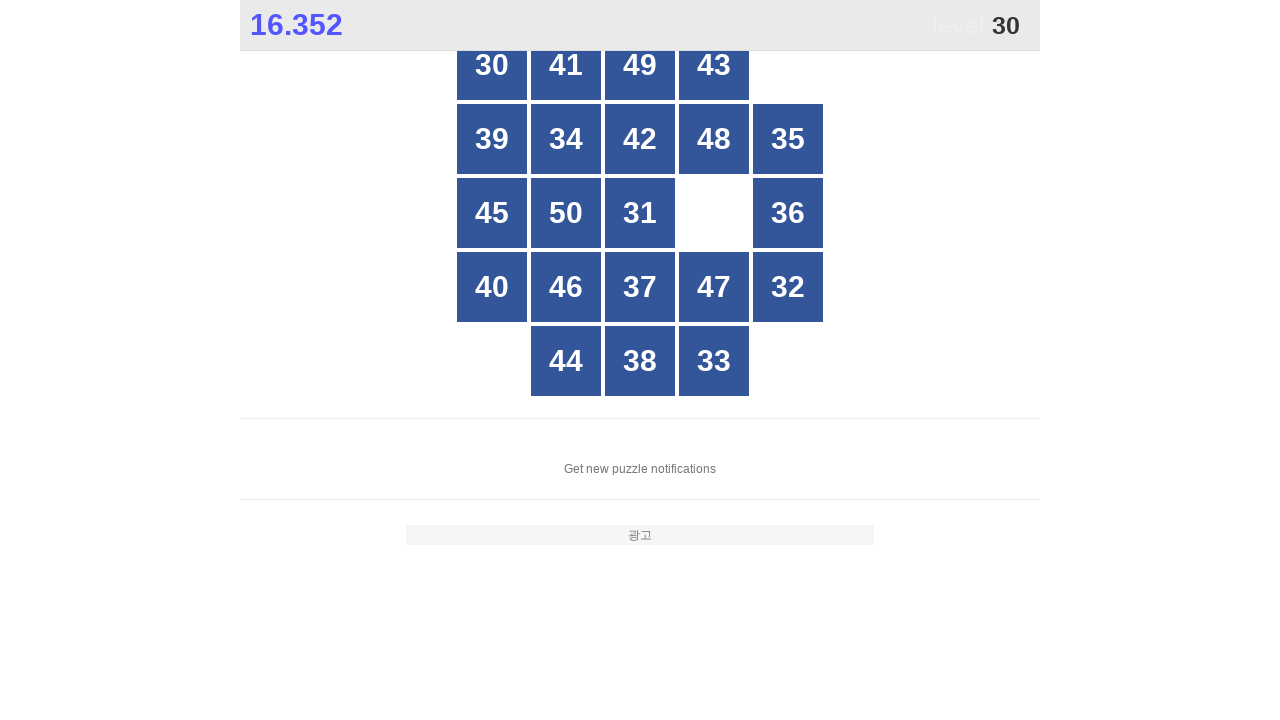

Clicked button containing number 30 at (492, 65) on xpath=//*[@id="grid"]/div[*] >> nth=0
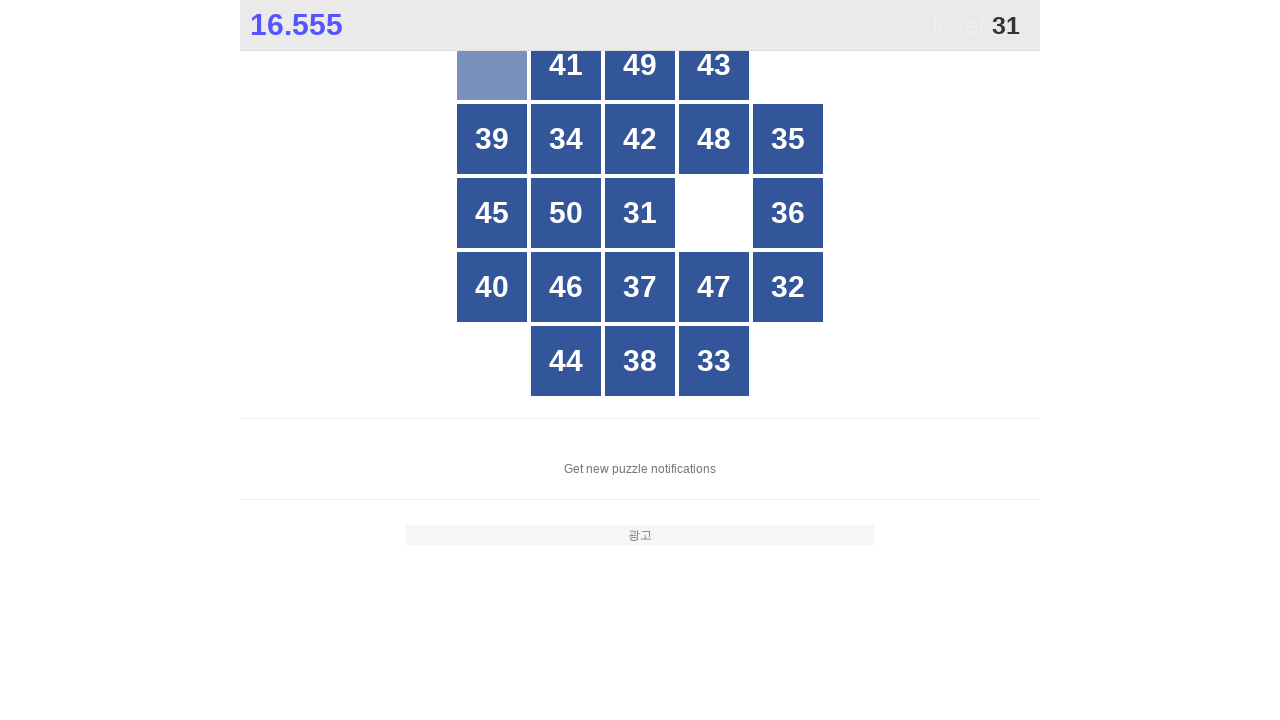

Located all grid buttons for number 31
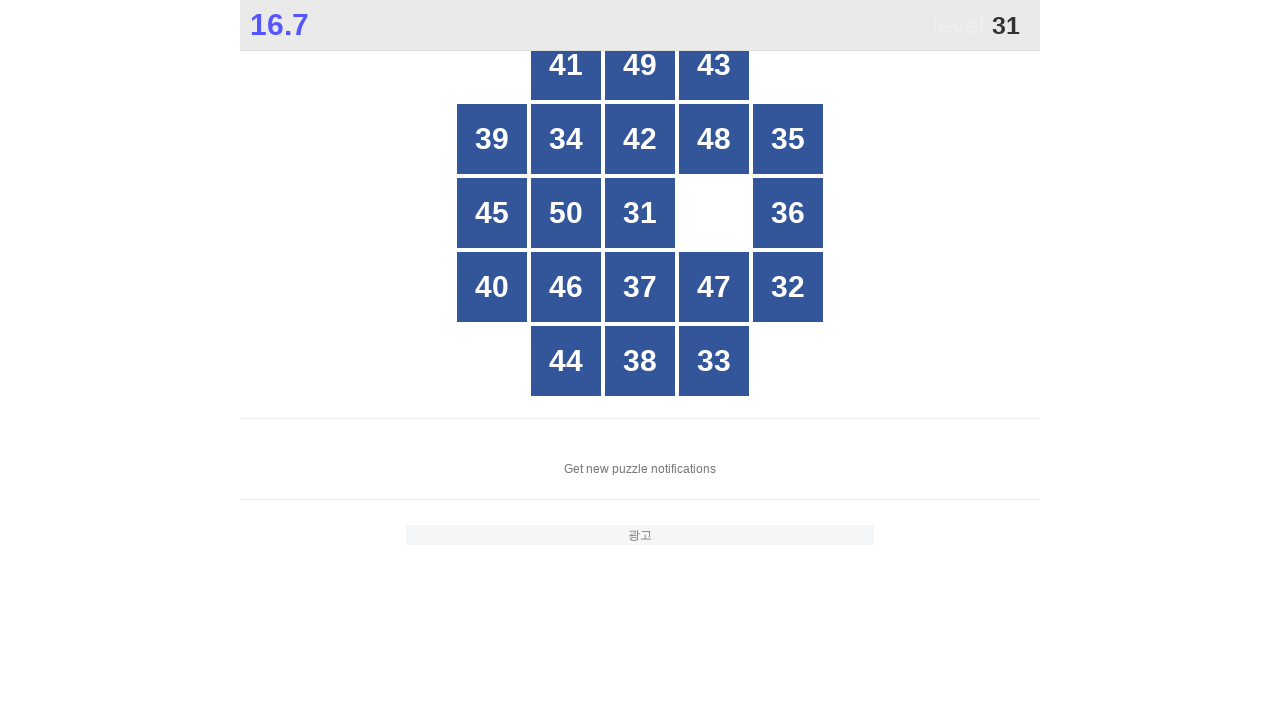

Clicked button containing number 31 at (640, 213) on xpath=//*[@id="grid"]/div[*] >> nth=10
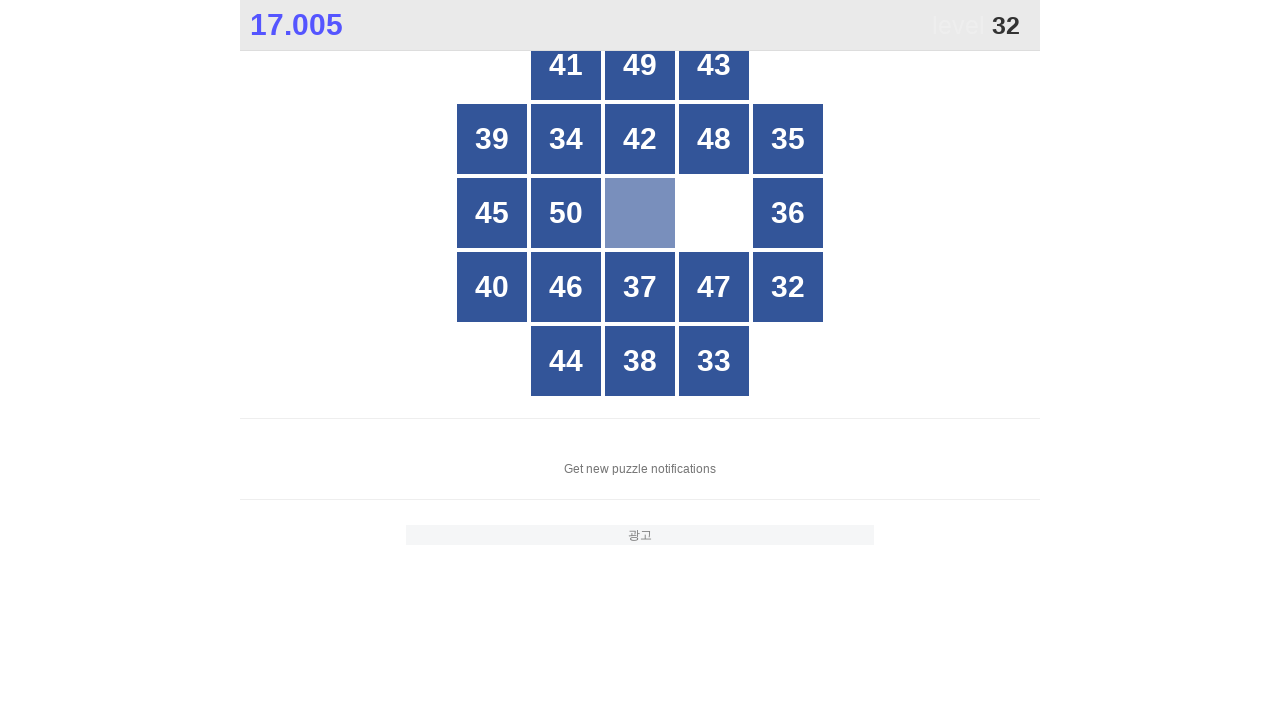

Located all grid buttons for number 32
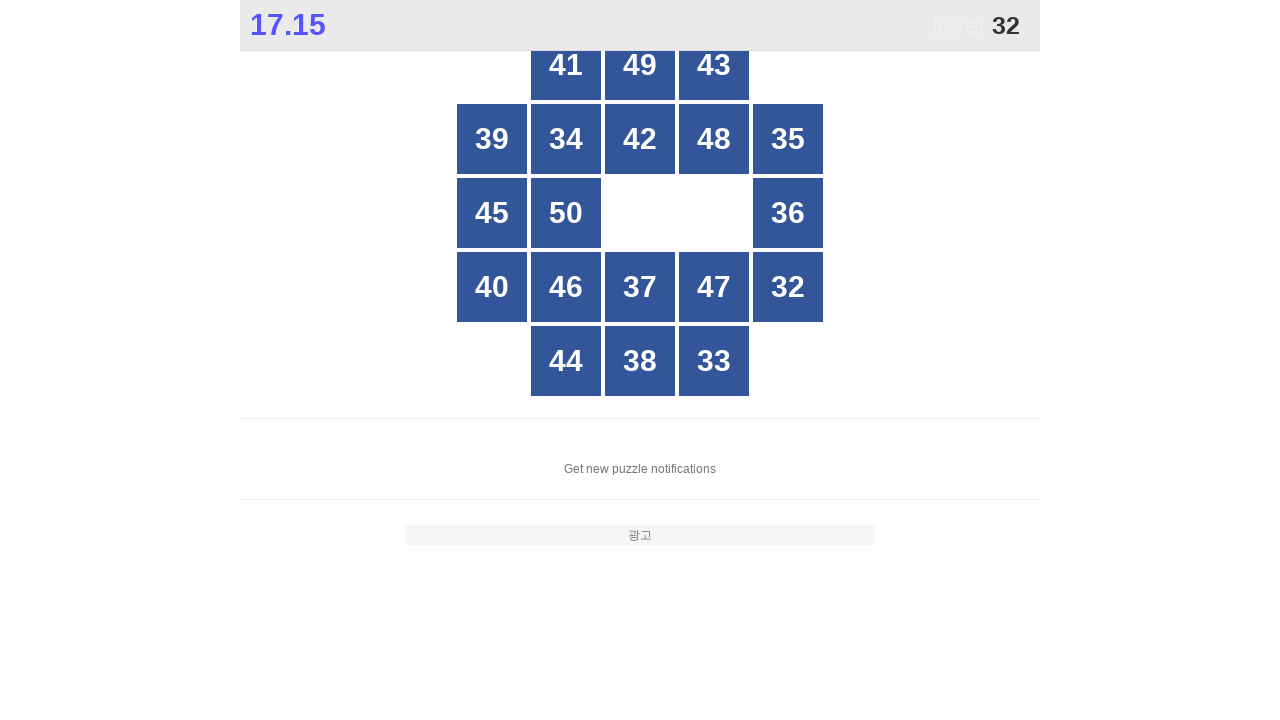

Clicked button containing number 32 at (788, 287) on xpath=//*[@id="grid"]/div[*] >> nth=15
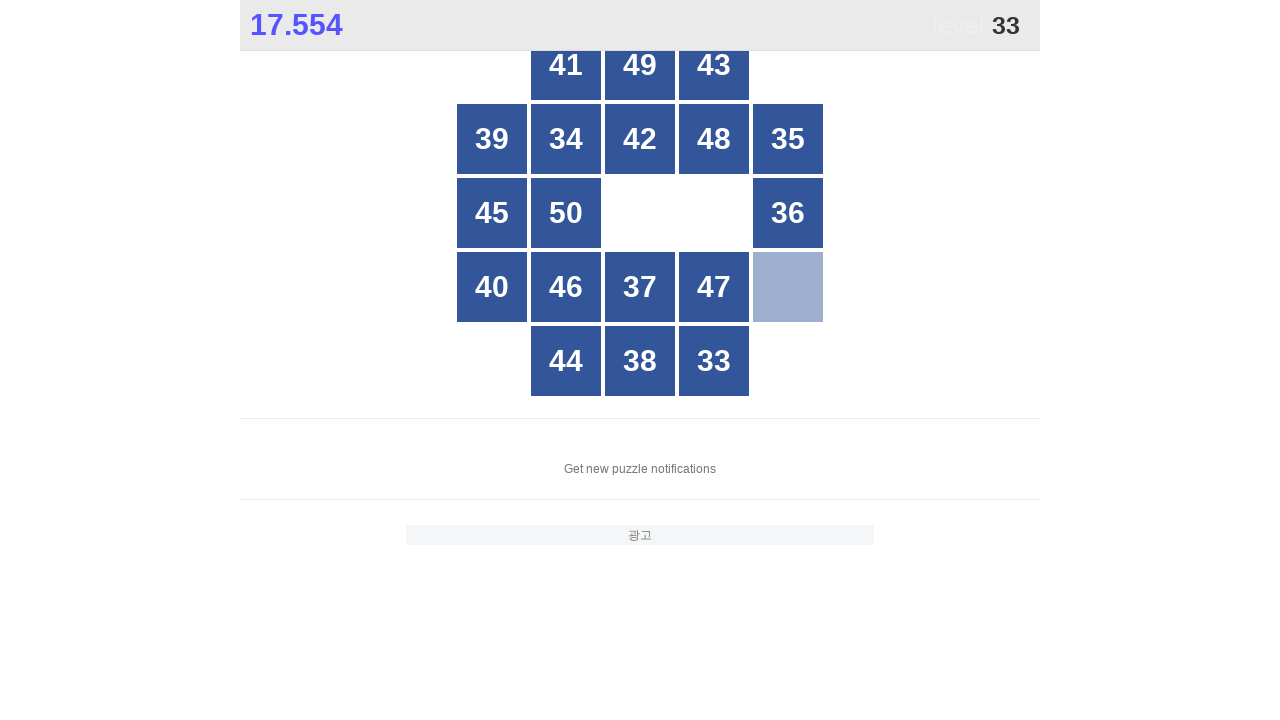

Located all grid buttons for number 33
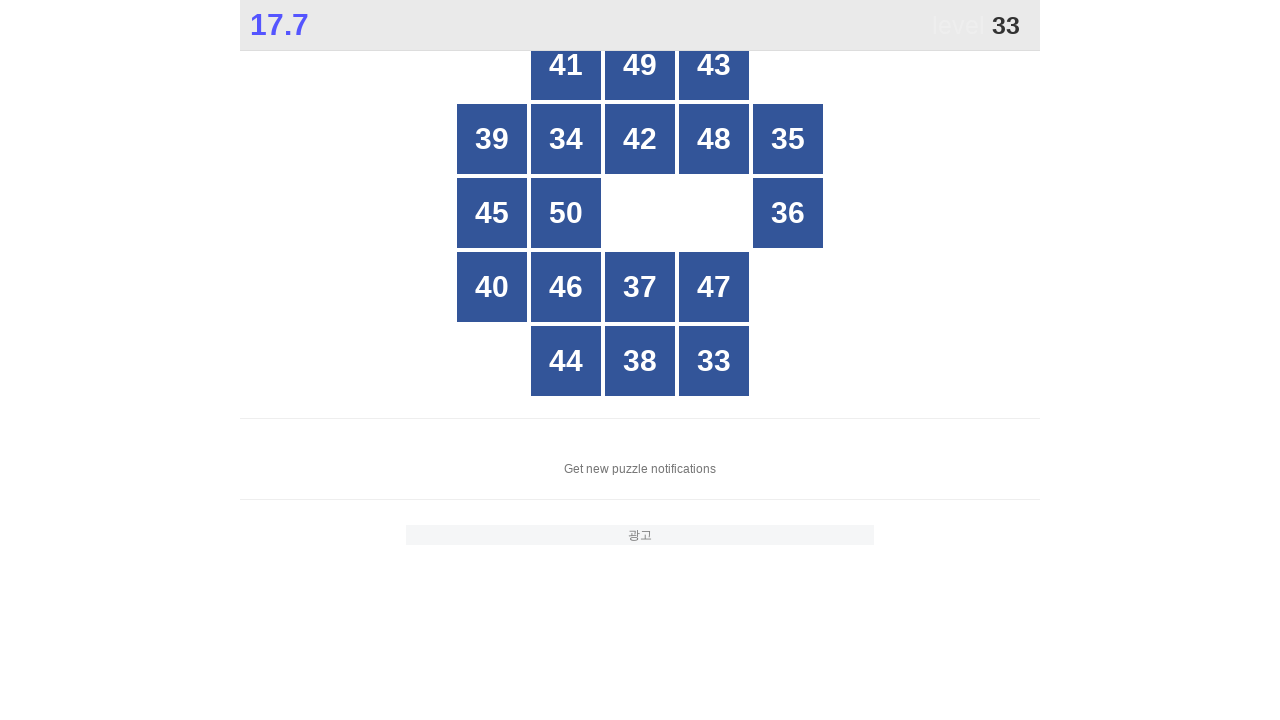

Clicked button containing number 33 at (714, 361) on xpath=//*[@id="grid"]/div[*] >> nth=17
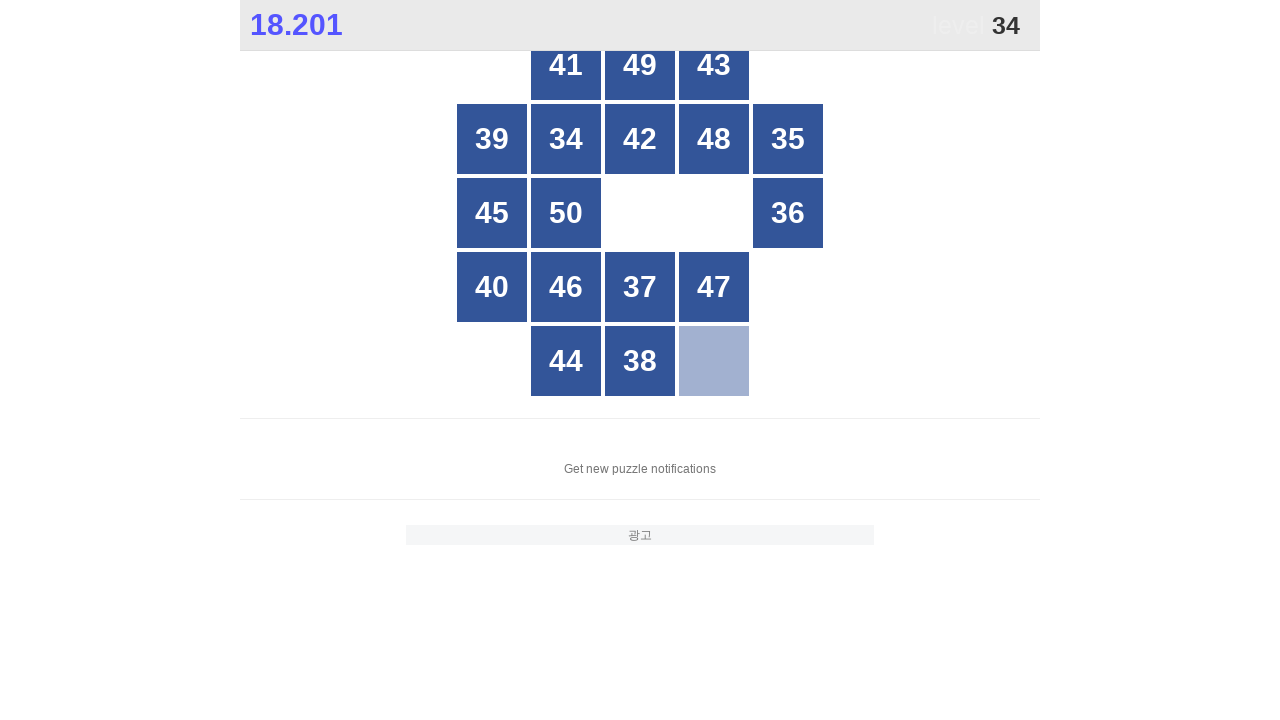

Located all grid buttons for number 34
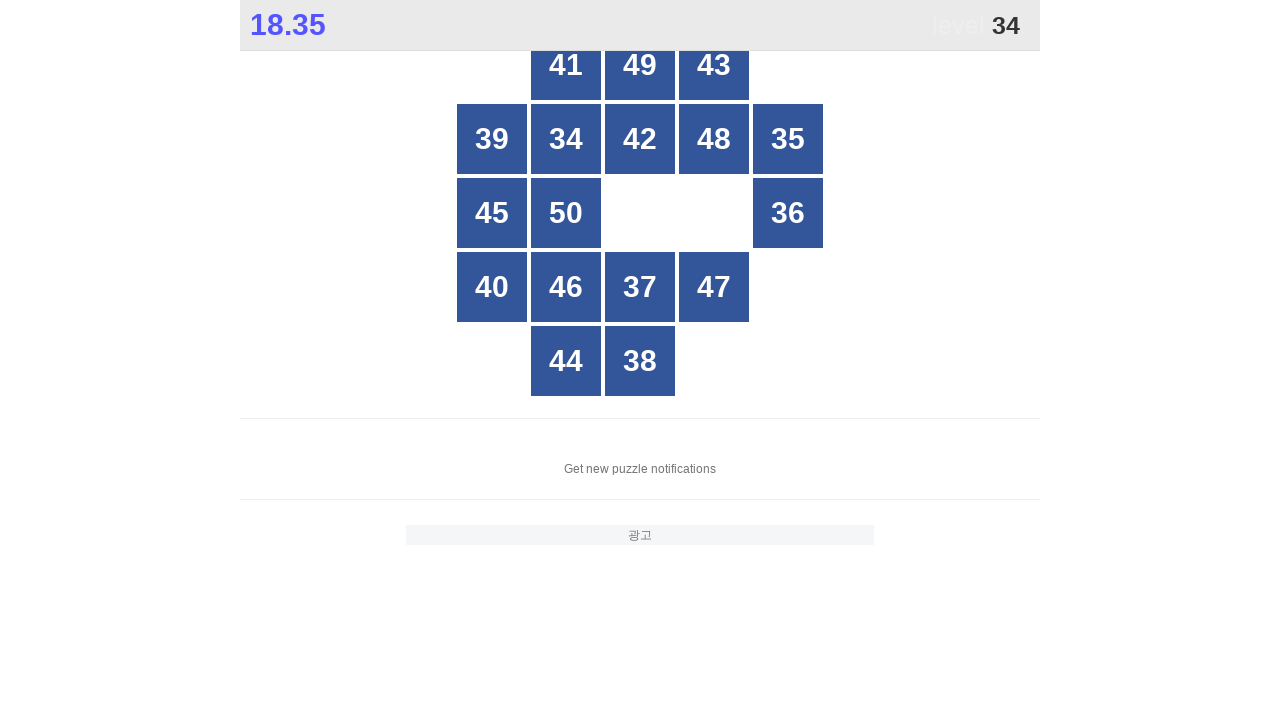

Clicked button containing number 34 at (566, 139) on xpath=//*[@id="grid"]/div[*] >> nth=4
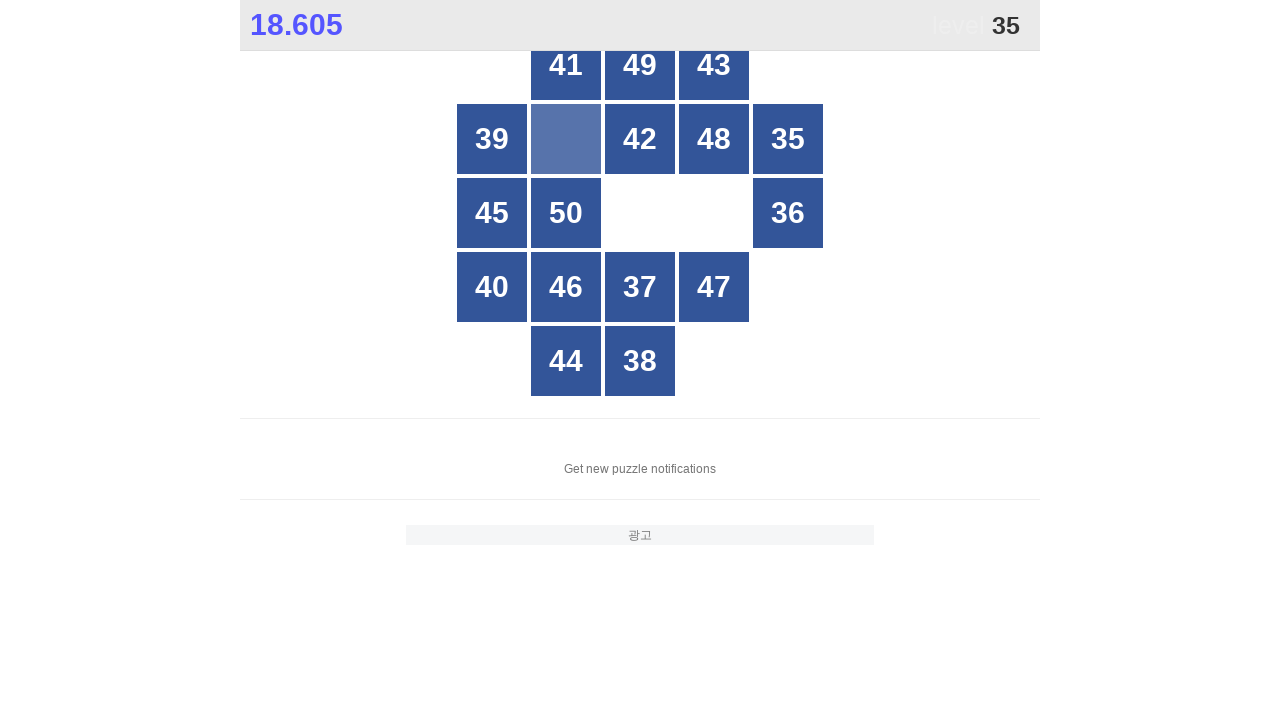

Located all grid buttons for number 35
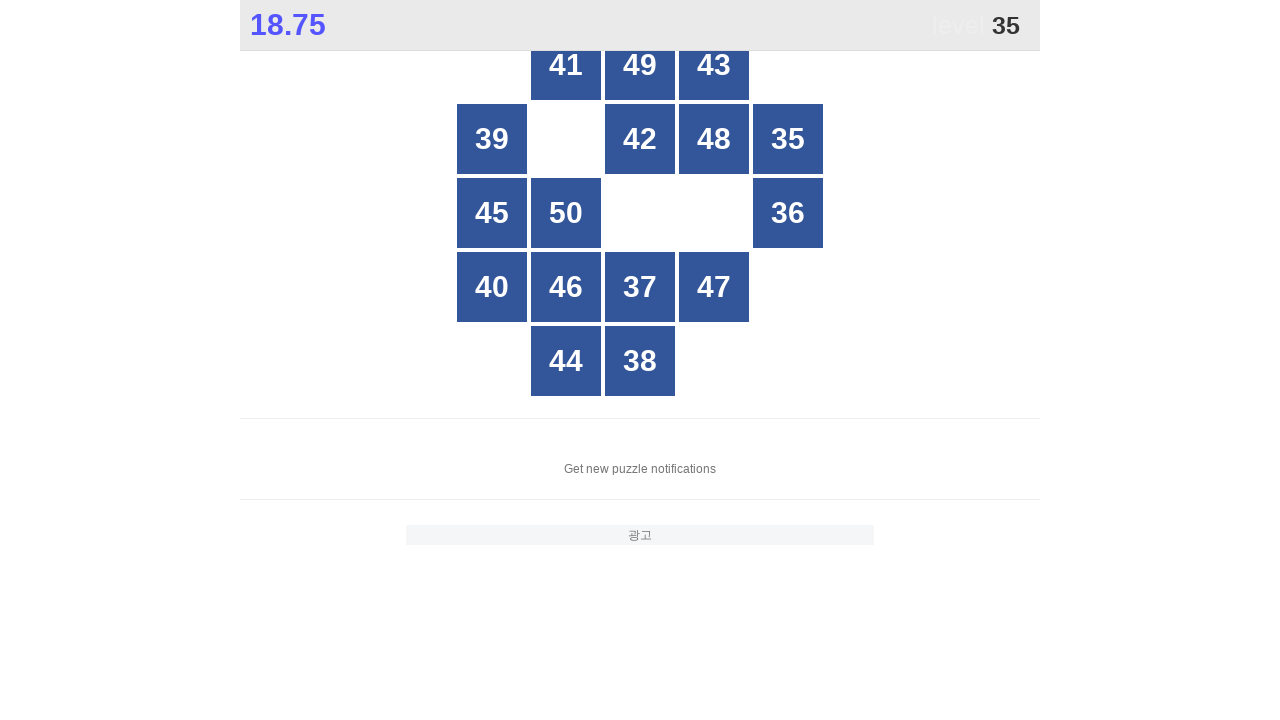

Clicked button containing number 35 at (788, 139) on xpath=//*[@id="grid"]/div[*] >> nth=6
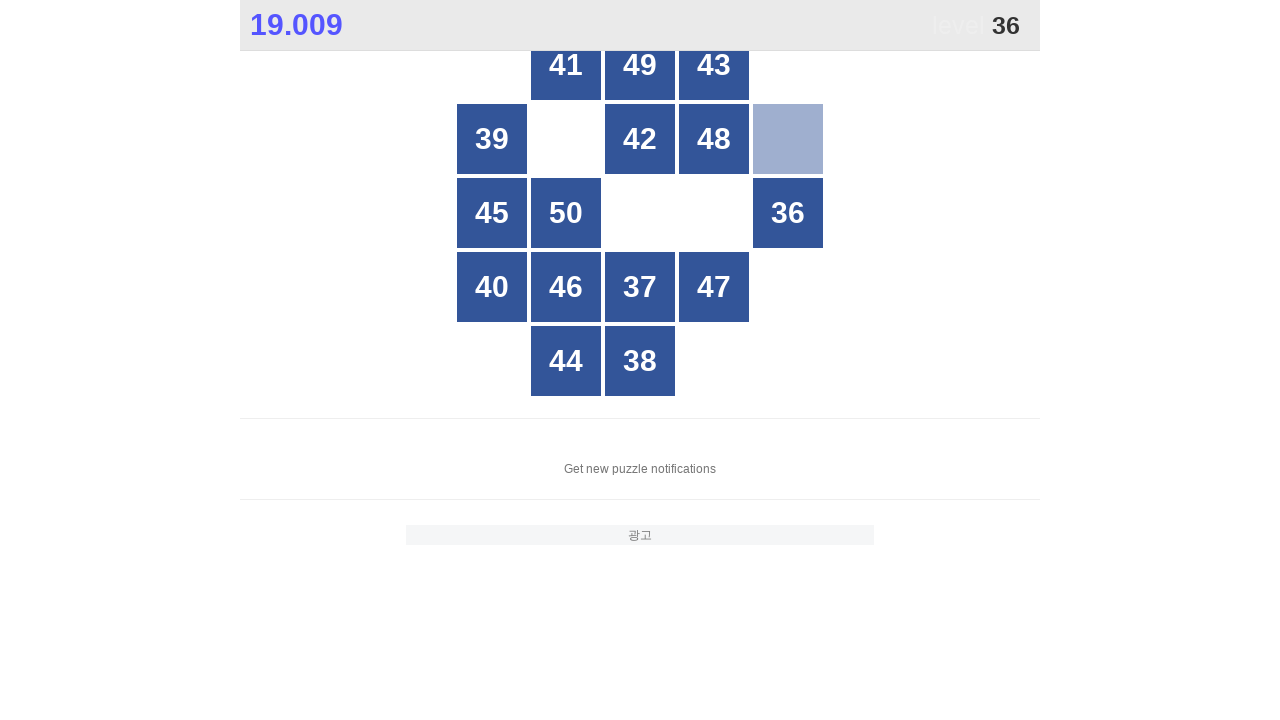

Located all grid buttons for number 36
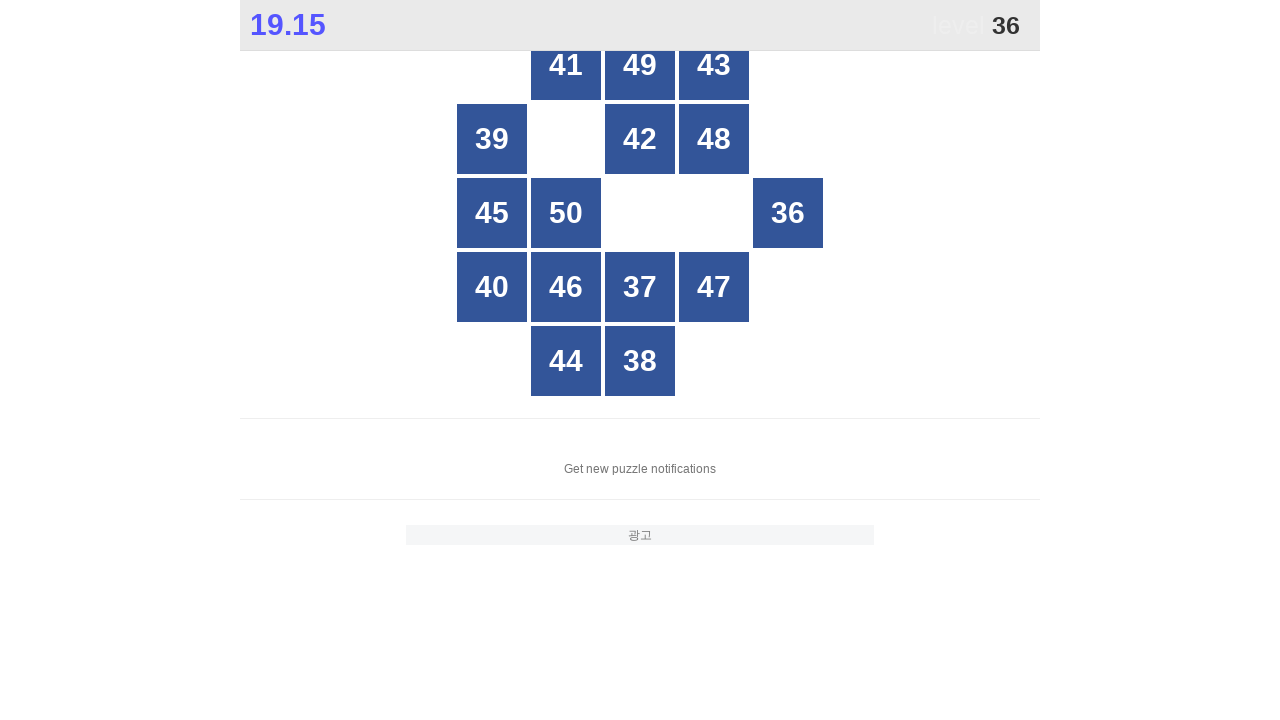

Clicked button containing number 36 at (788, 213) on xpath=//*[@id="grid"]/div[*] >> nth=8
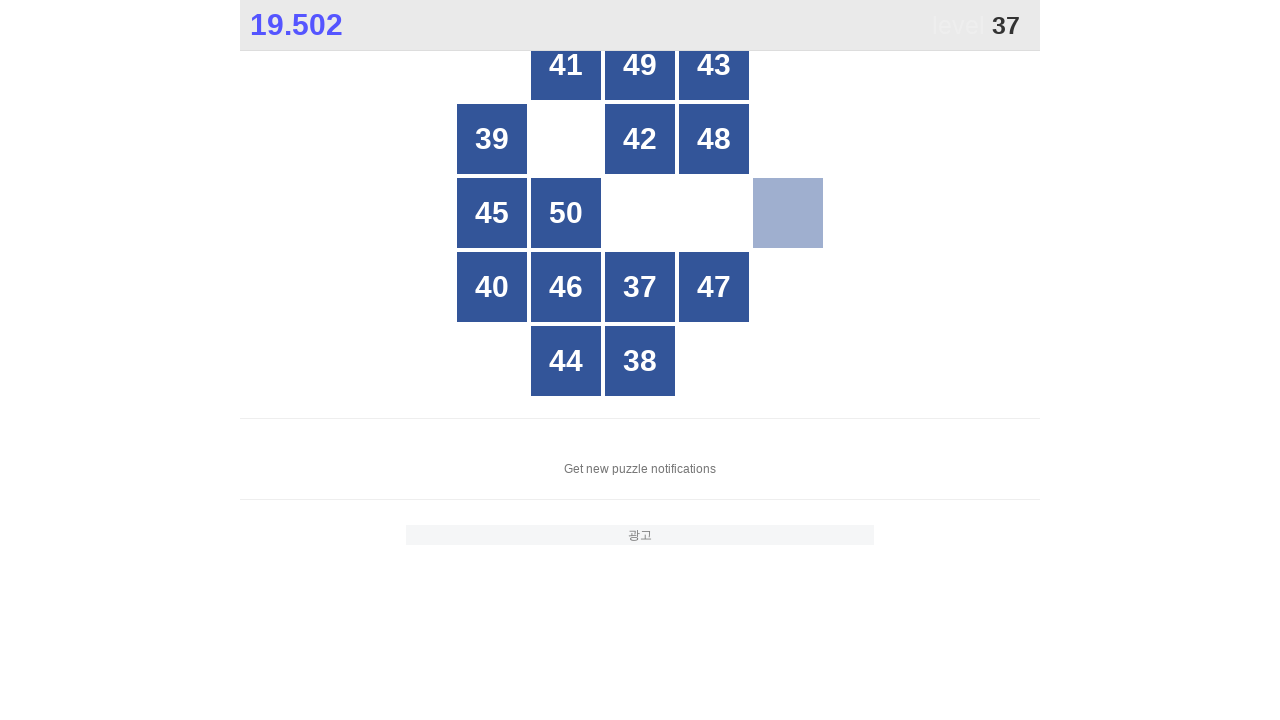

Located all grid buttons for number 37
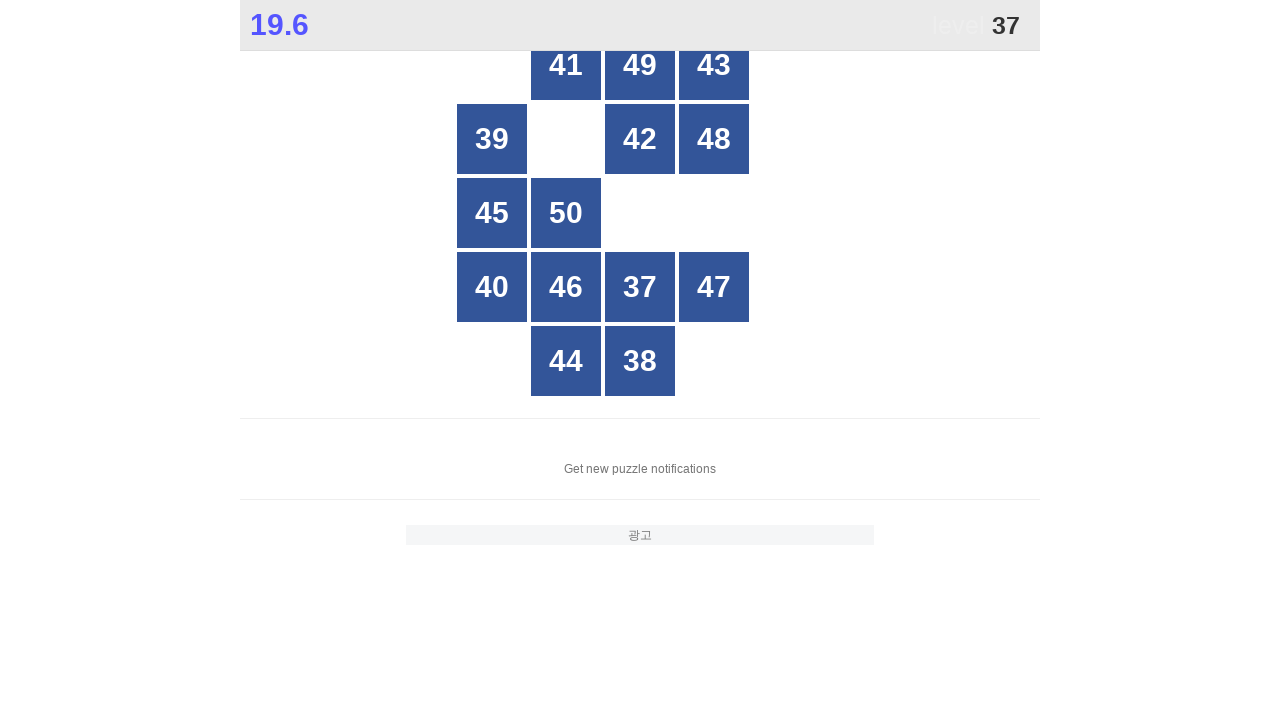

Clicked button containing number 37 at (640, 287) on xpath=//*[@id="grid"]/div[*] >> nth=10
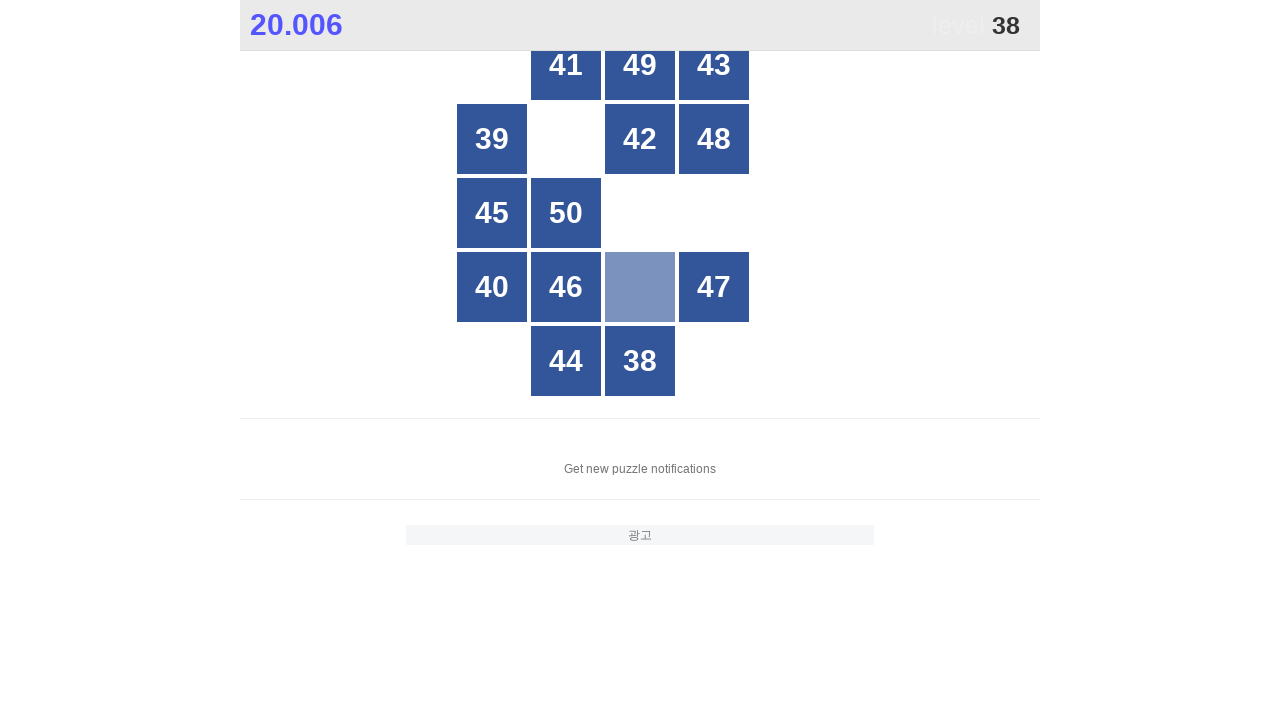

Located all grid buttons for number 38
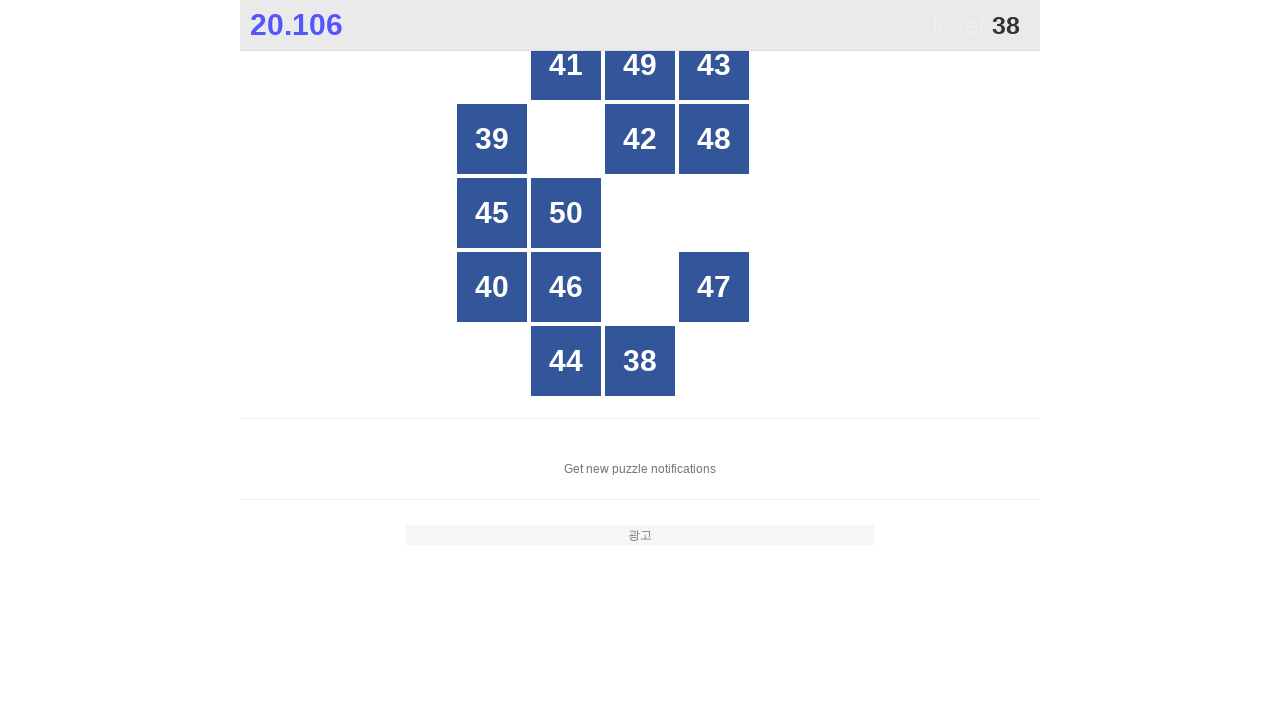

Clicked button containing number 38 at (640, 361) on xpath=//*[@id="grid"]/div[*] >> nth=12
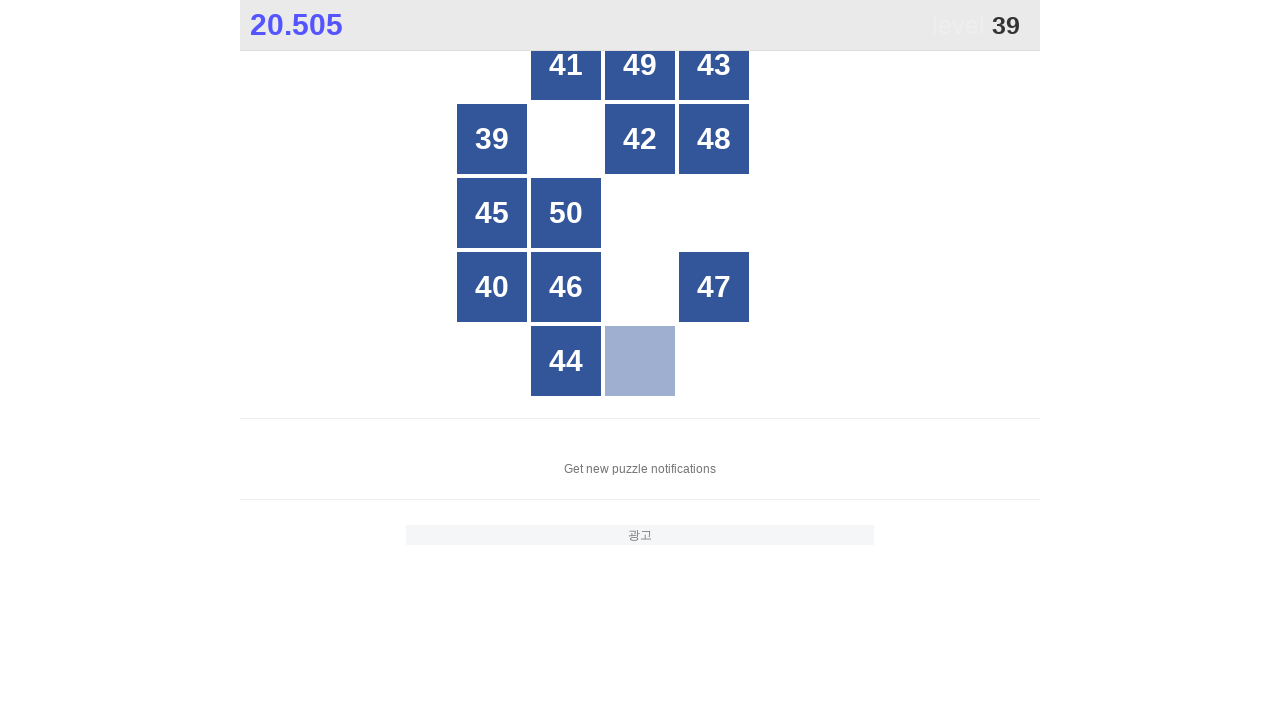

Located all grid buttons for number 39
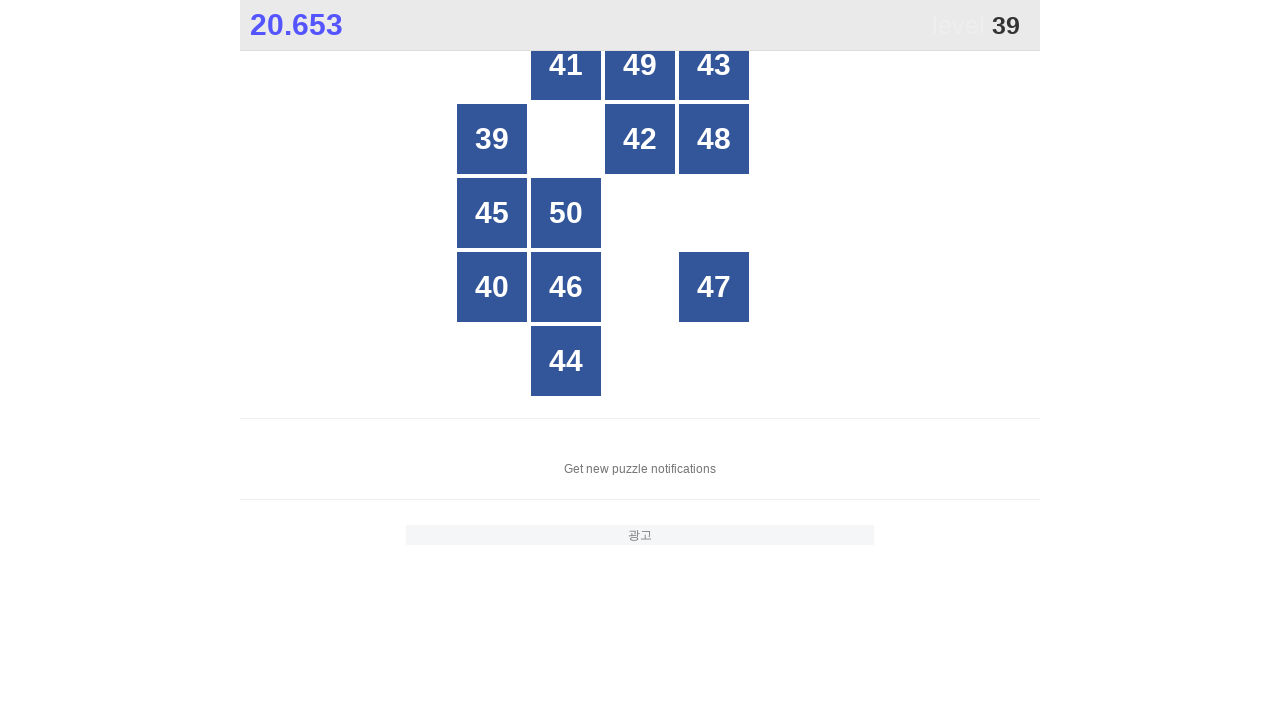

Clicked button containing number 39 at (492, 139) on xpath=//*[@id="grid"]/div[*] >> nth=3
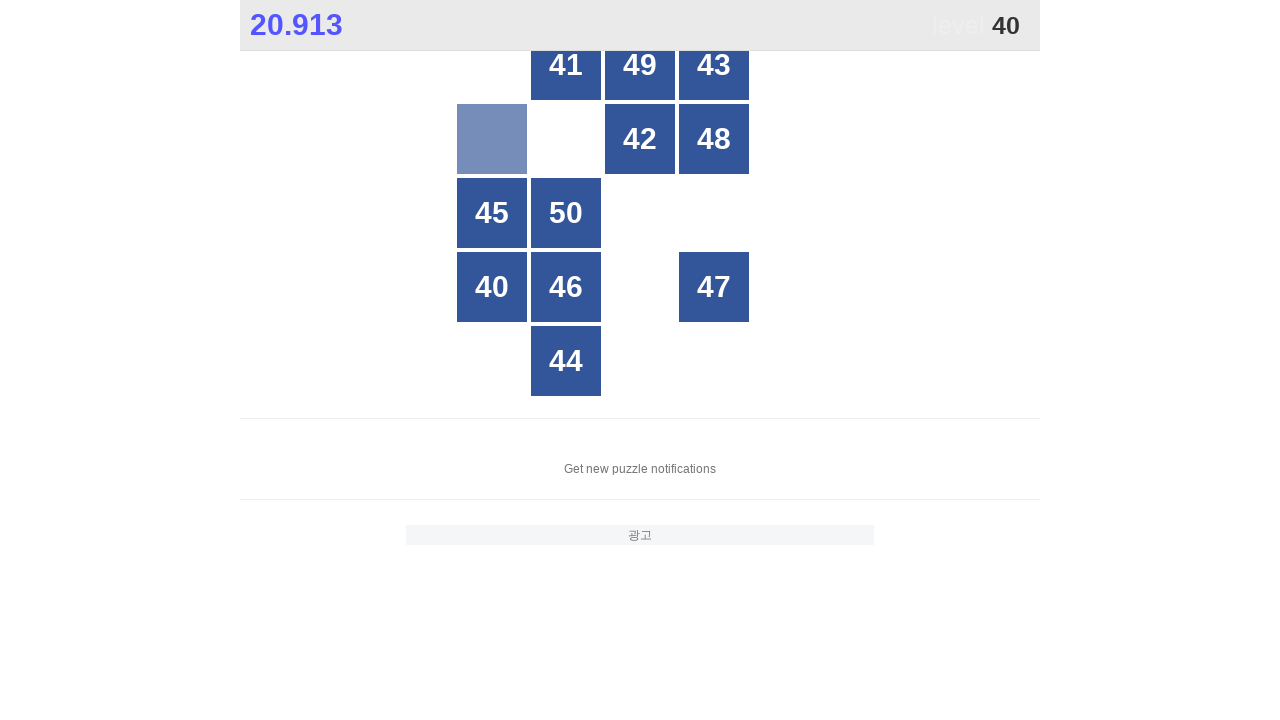

Located all grid buttons for number 40
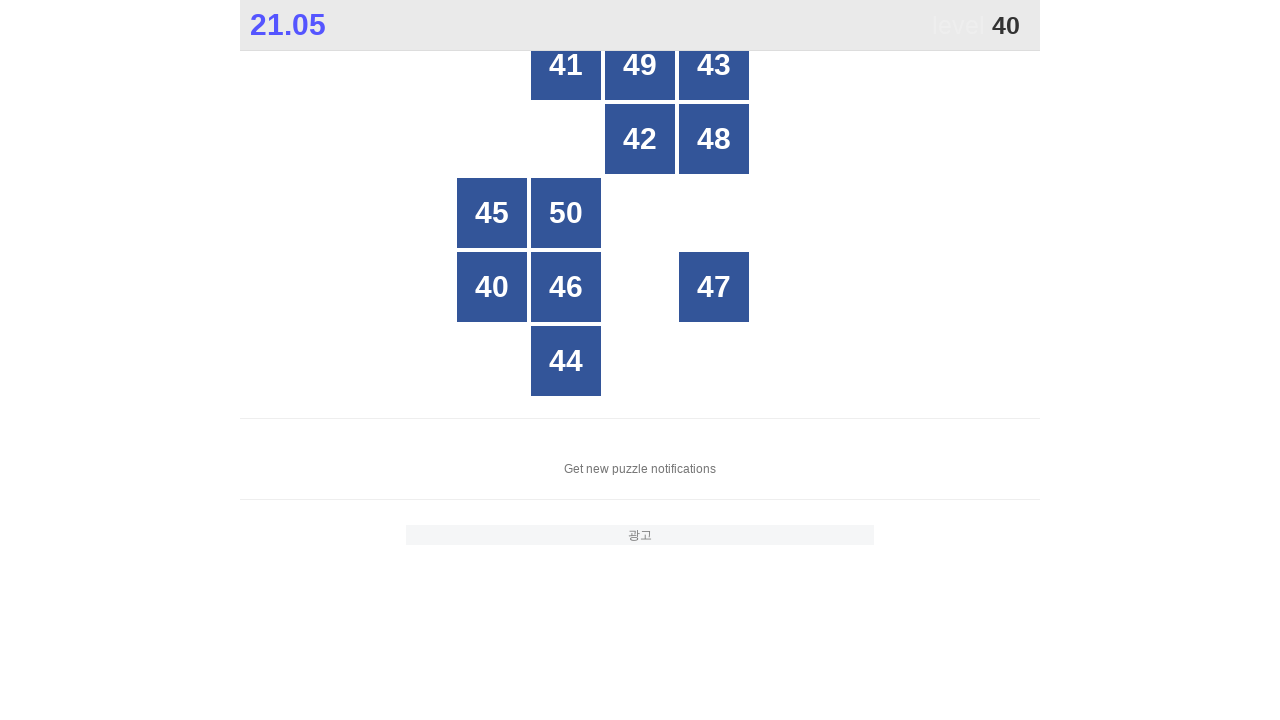

Clicked button containing number 40 at (492, 287) on xpath=//*[@id="grid"]/div[*] >> nth=7
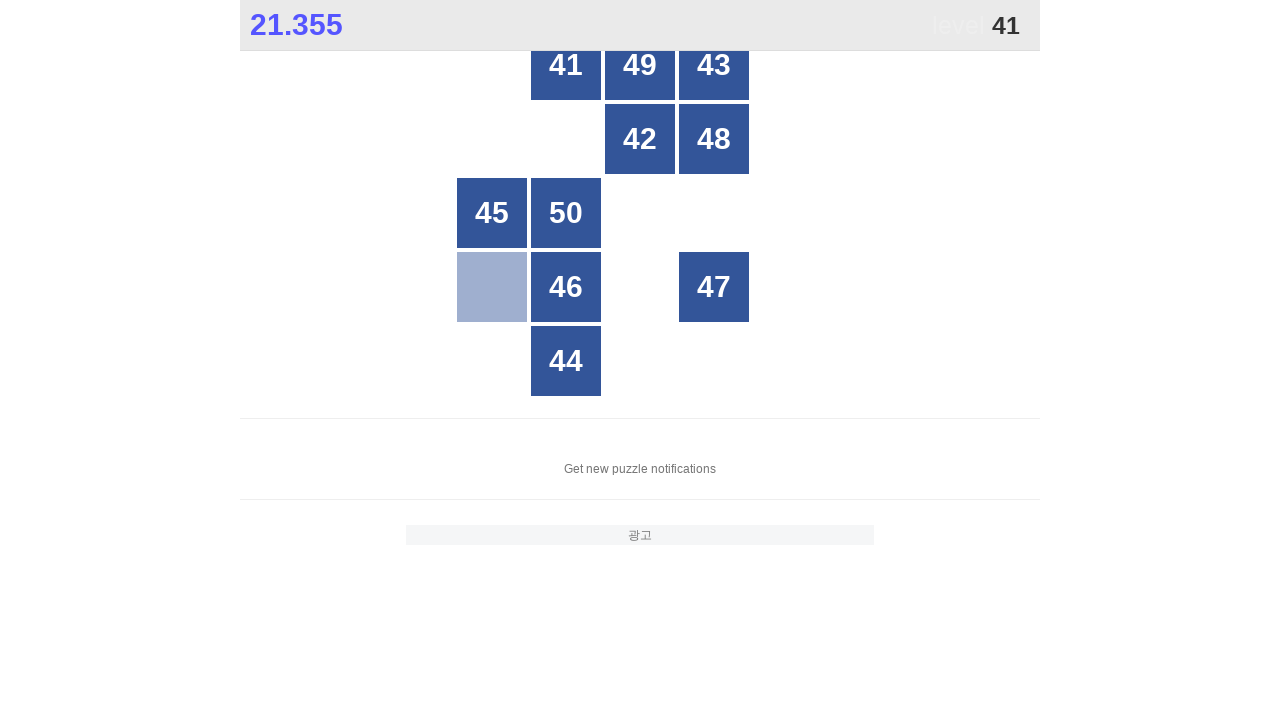

Located all grid buttons for number 41
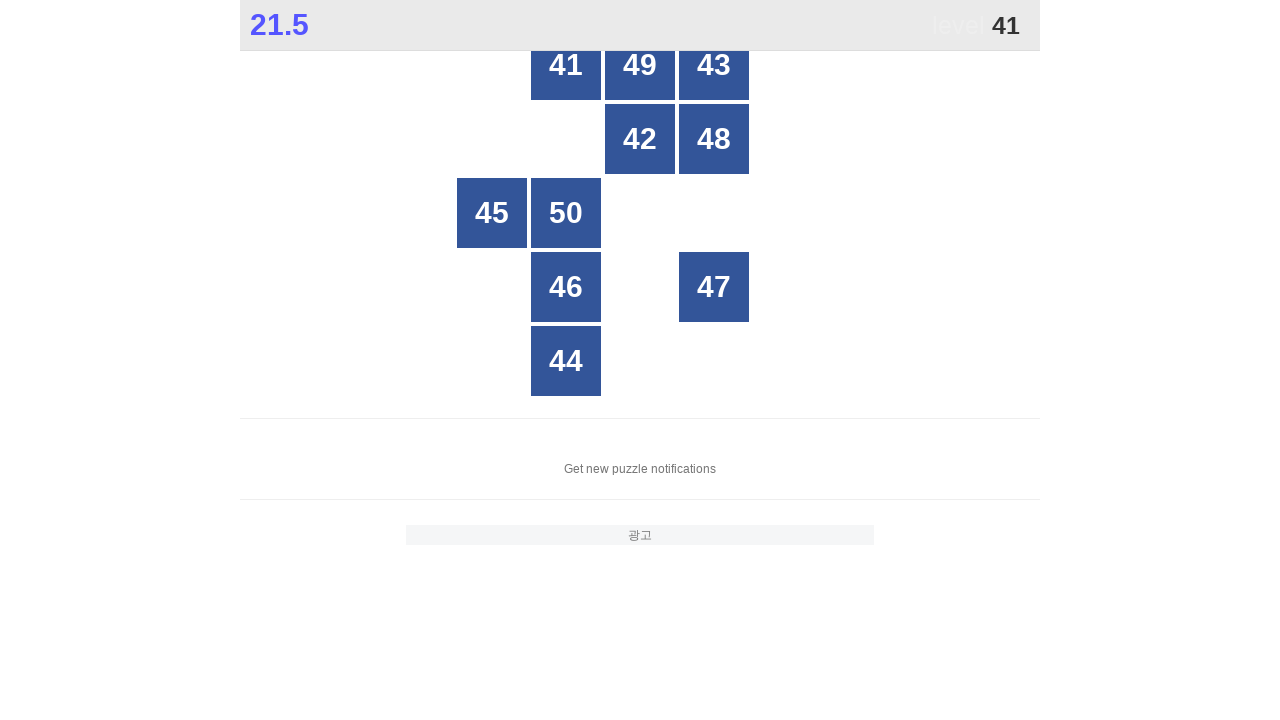

Clicked button containing number 41 at (566, 65) on xpath=//*[@id="grid"]/div[*] >> nth=0
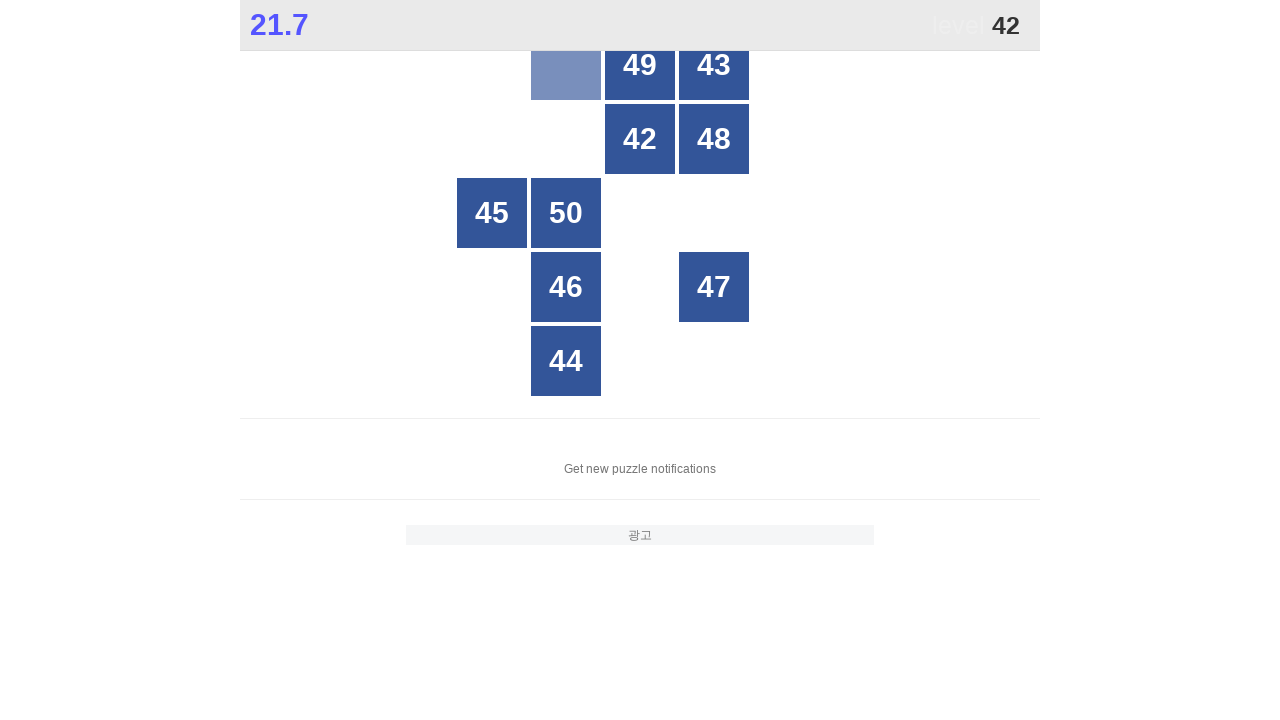

Located all grid buttons for number 42
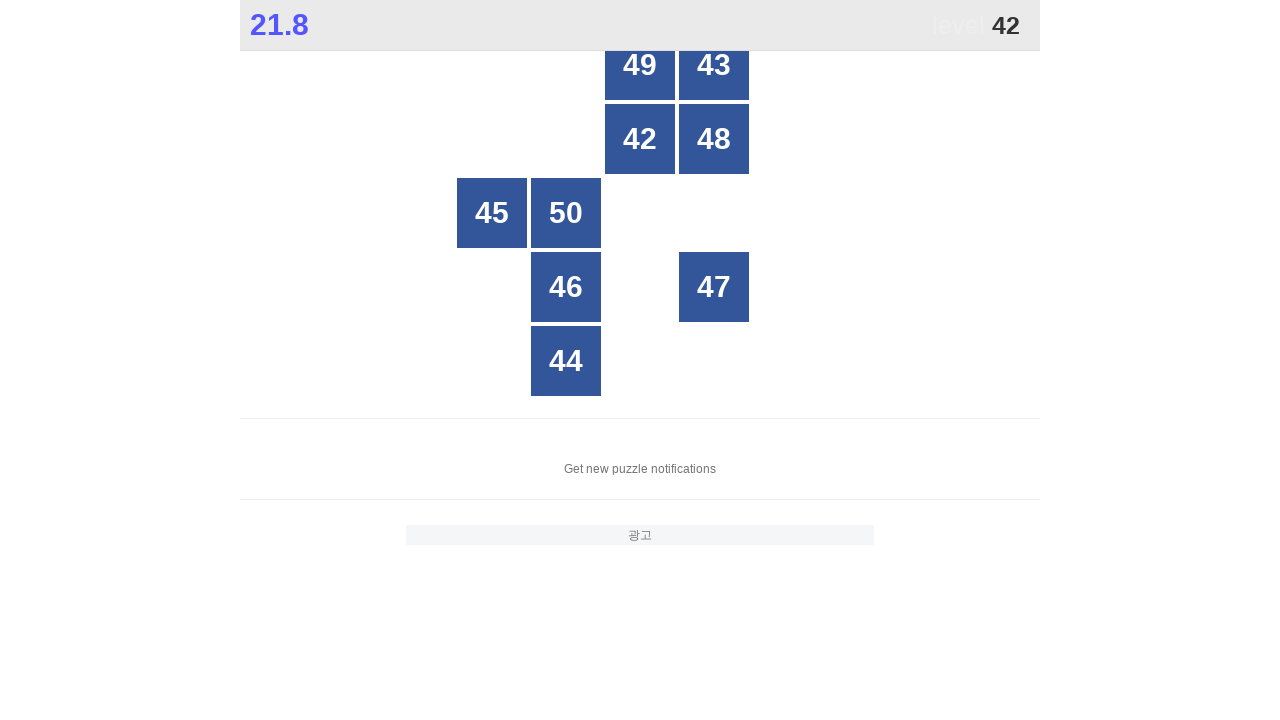

Clicked button containing number 42 at (640, 139) on xpath=//*[@id="grid"]/div[*] >> nth=2
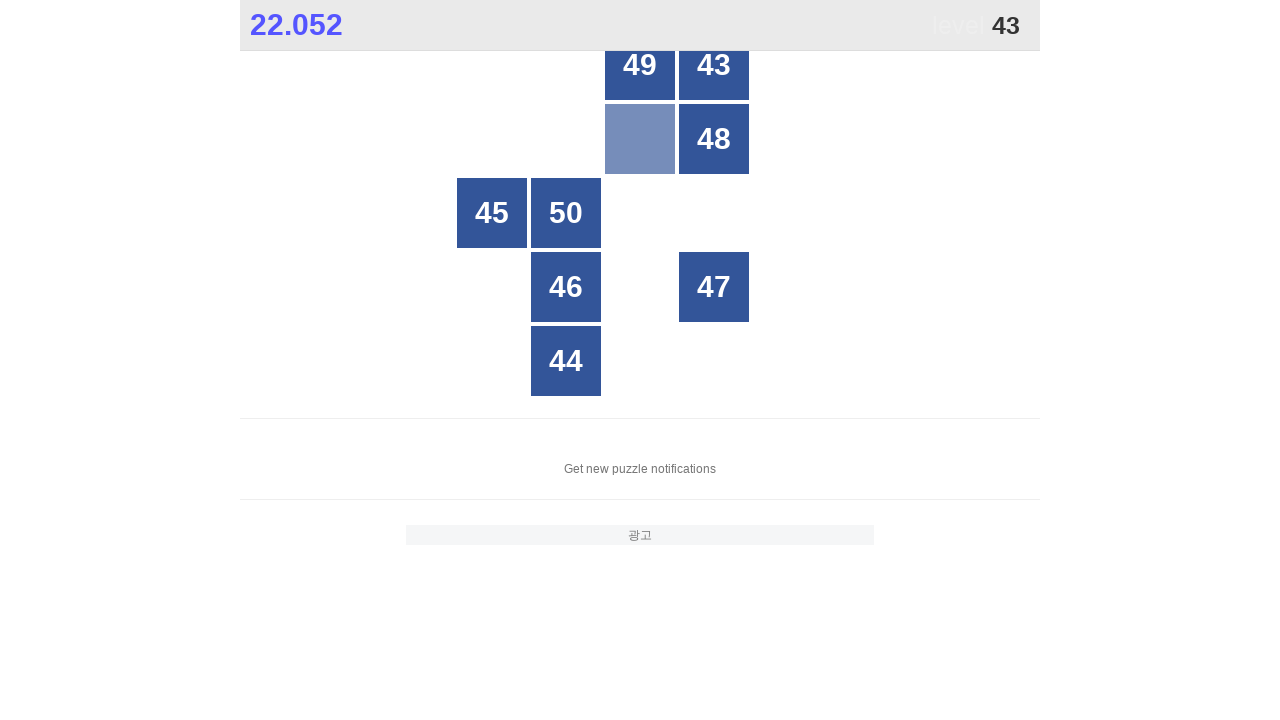

Located all grid buttons for number 43
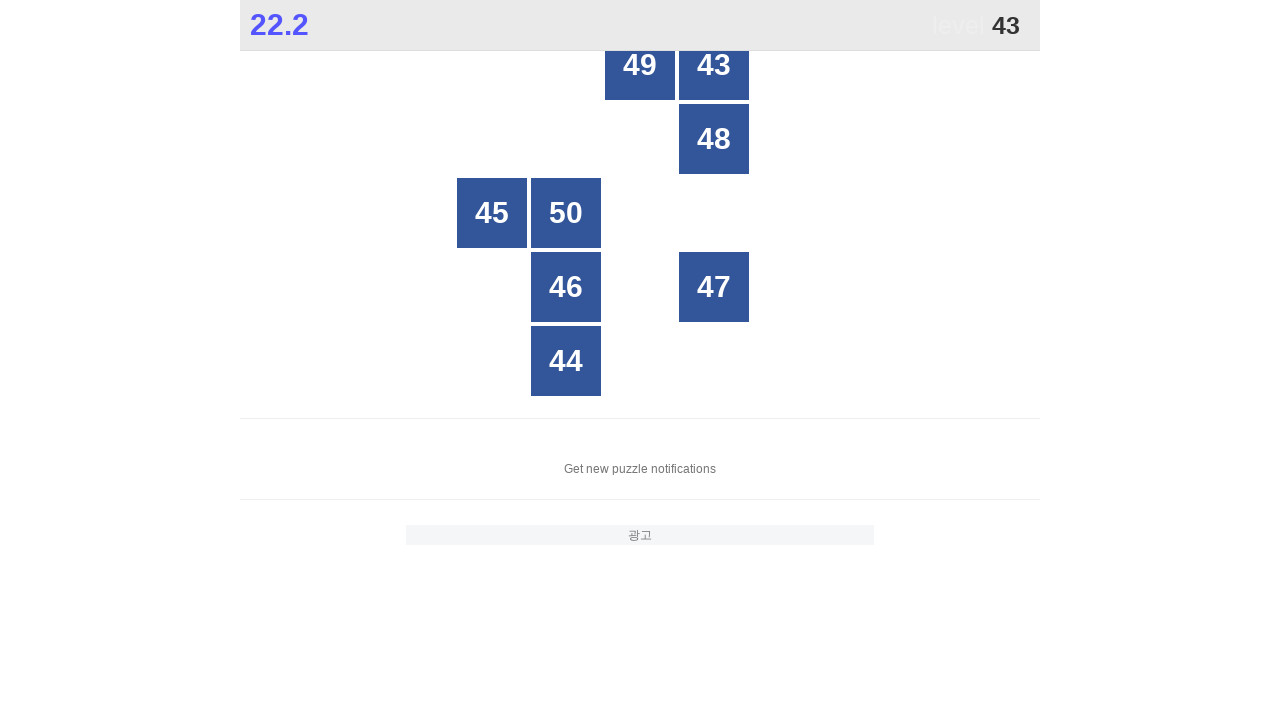

Clicked button containing number 43 at (714, 65) on xpath=//*[@id="grid"]/div[*] >> nth=1
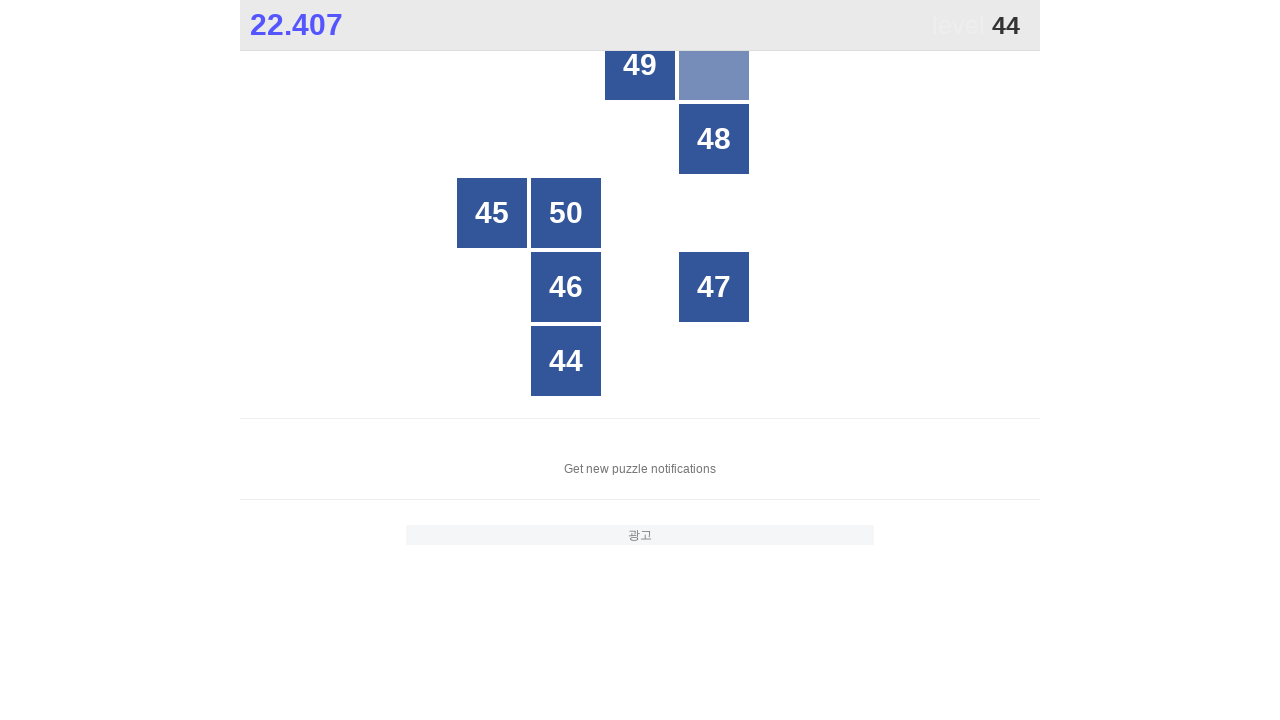

Located all grid buttons for number 44
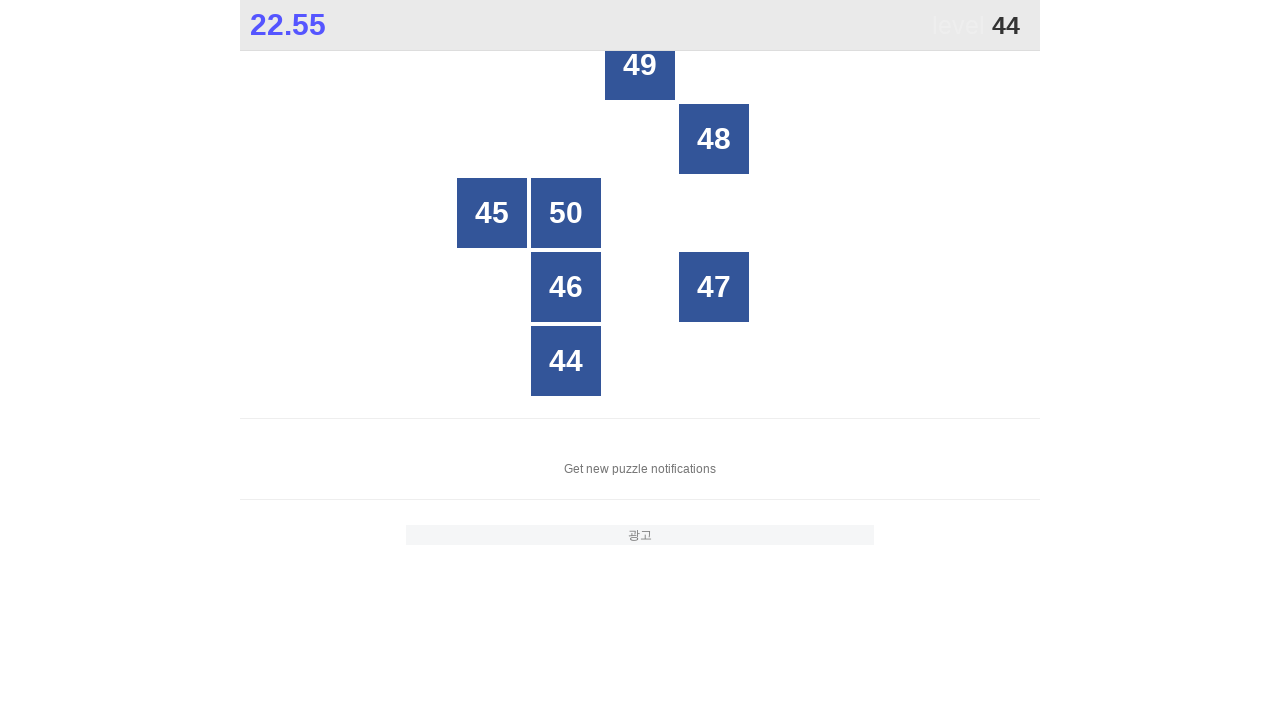

Clicked button containing number 44 at (566, 361) on xpath=//*[@id="grid"]/div[*] >> nth=6
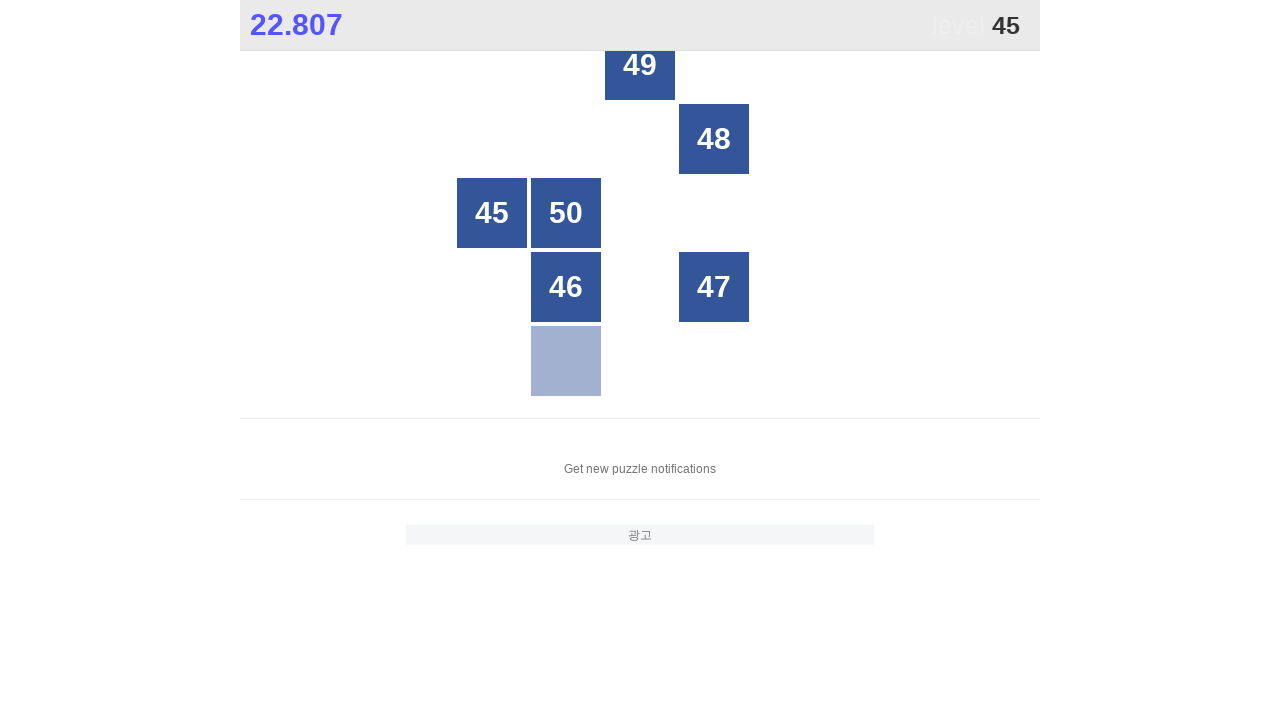

Located all grid buttons for number 45
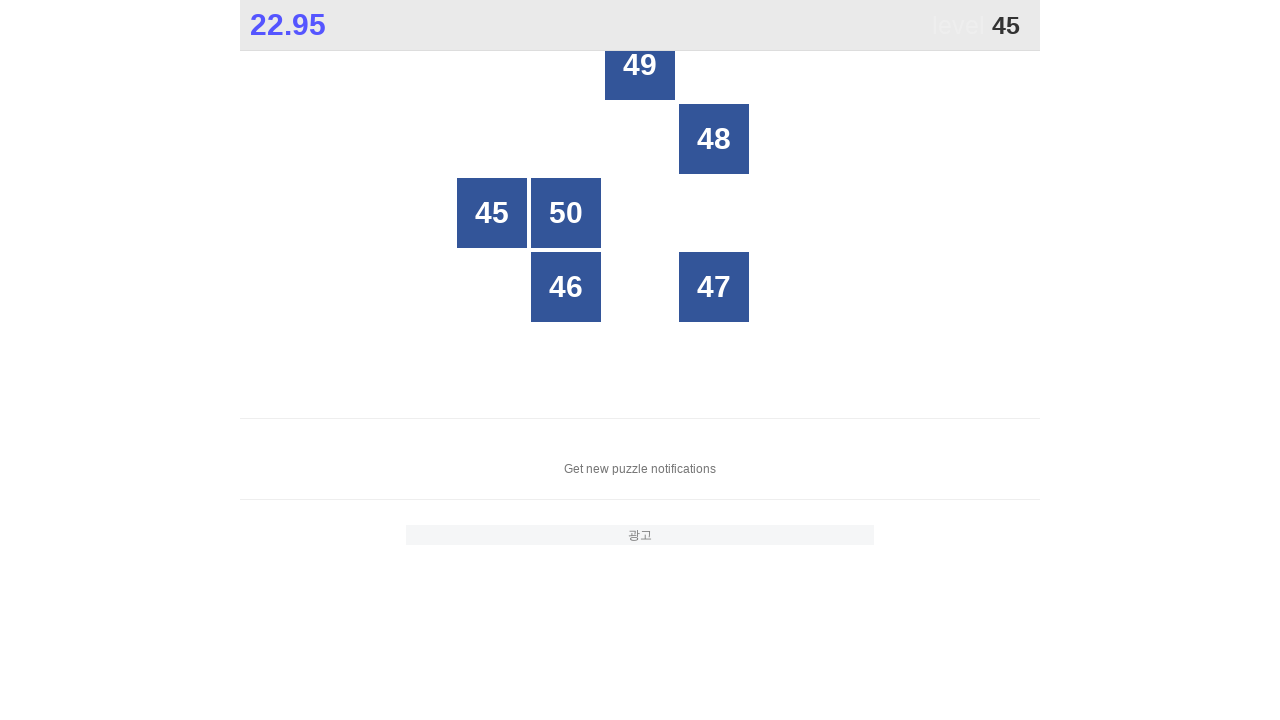

Clicked button containing number 45 at (492, 213) on xpath=//*[@id="grid"]/div[*] >> nth=2
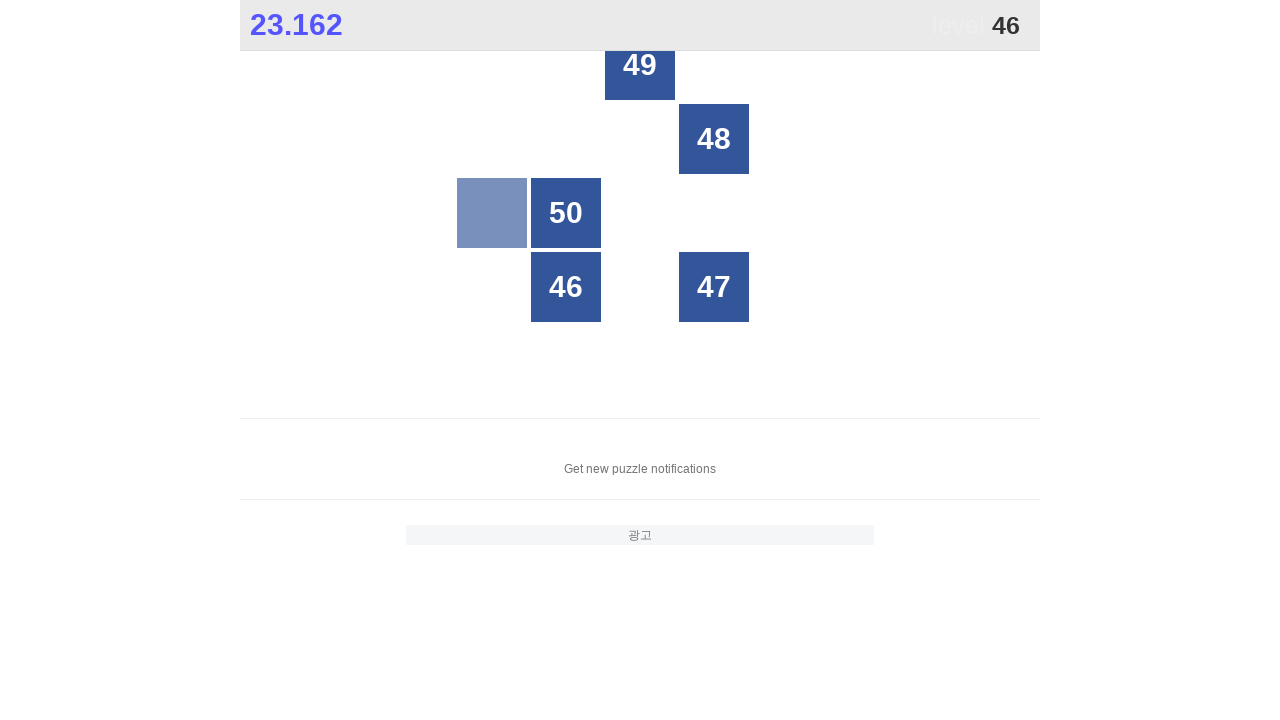

Located all grid buttons for number 46
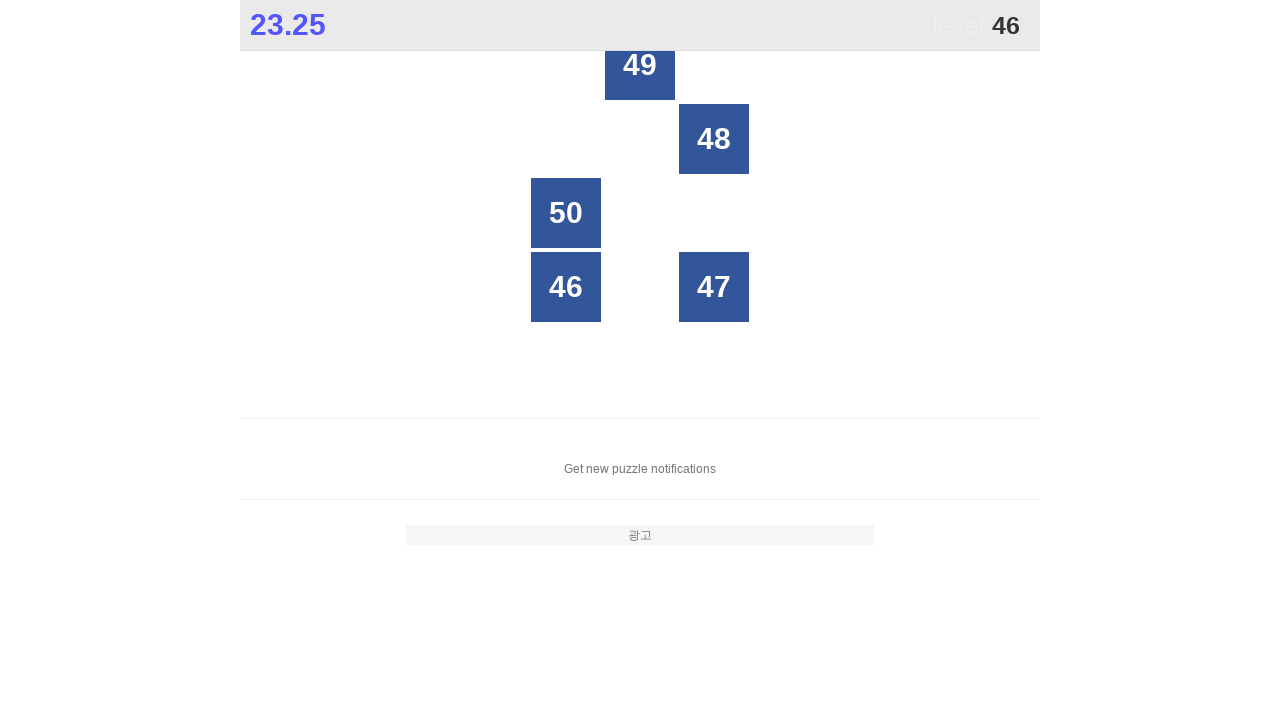

Clicked button containing number 46 at (566, 287) on xpath=//*[@id="grid"]/div[*] >> nth=3
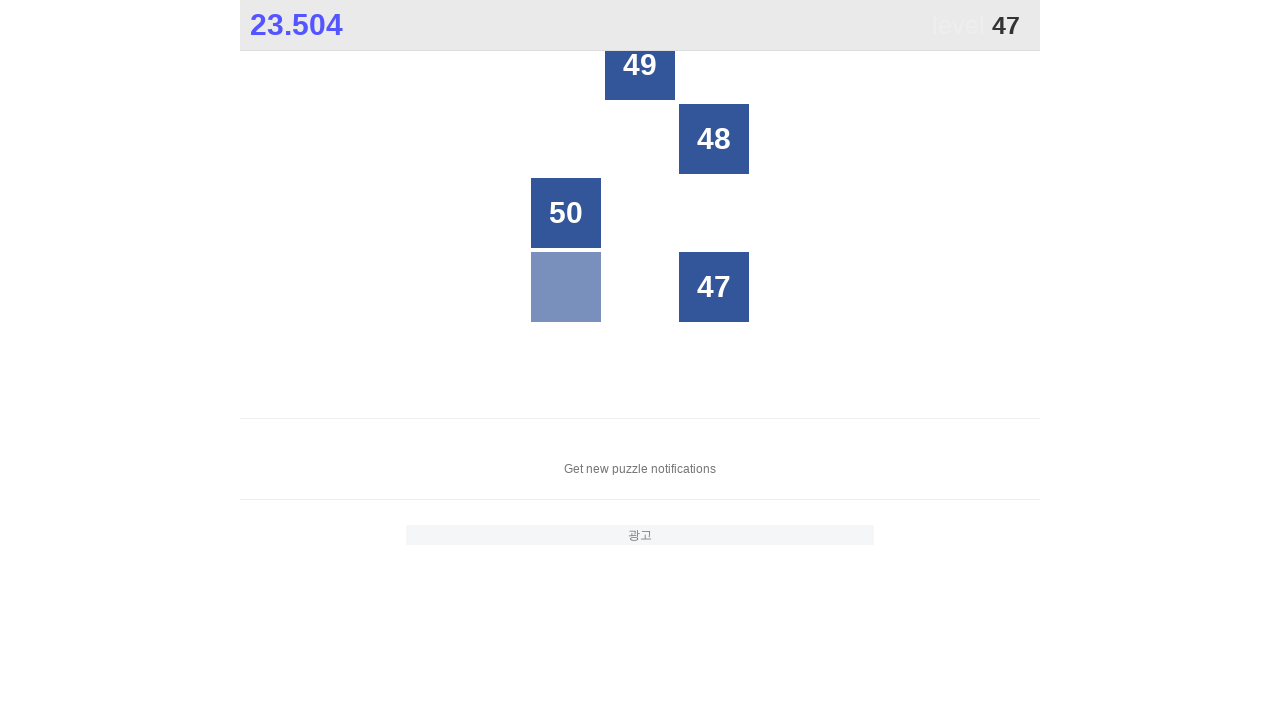

Located all grid buttons for number 47
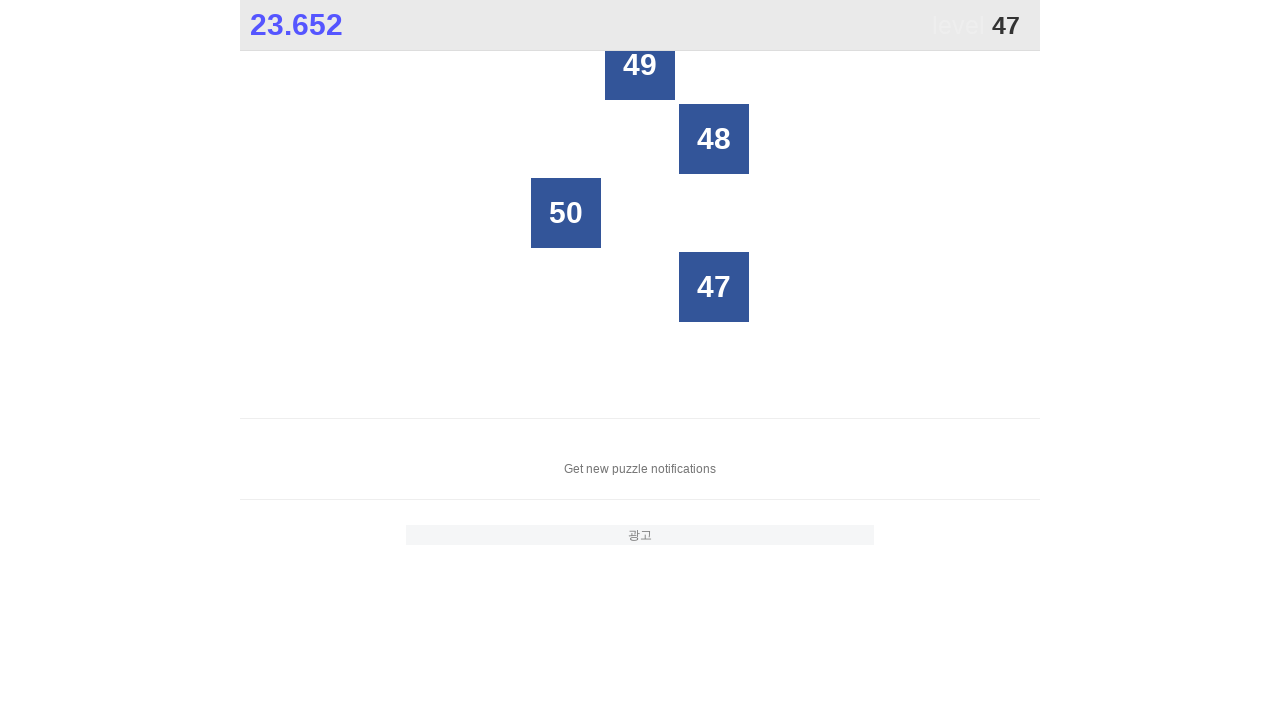

Clicked button containing number 47 at (714, 287) on xpath=//*[@id="grid"]/div[*] >> nth=3
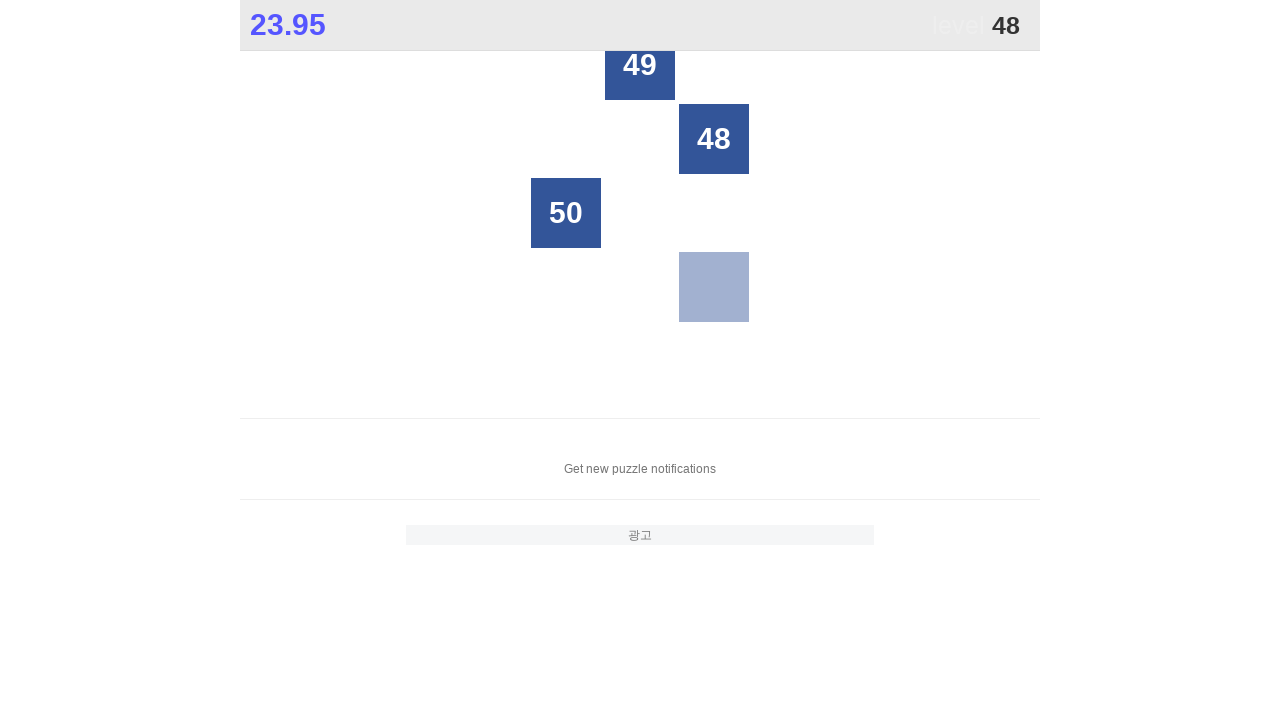

Located all grid buttons for number 48
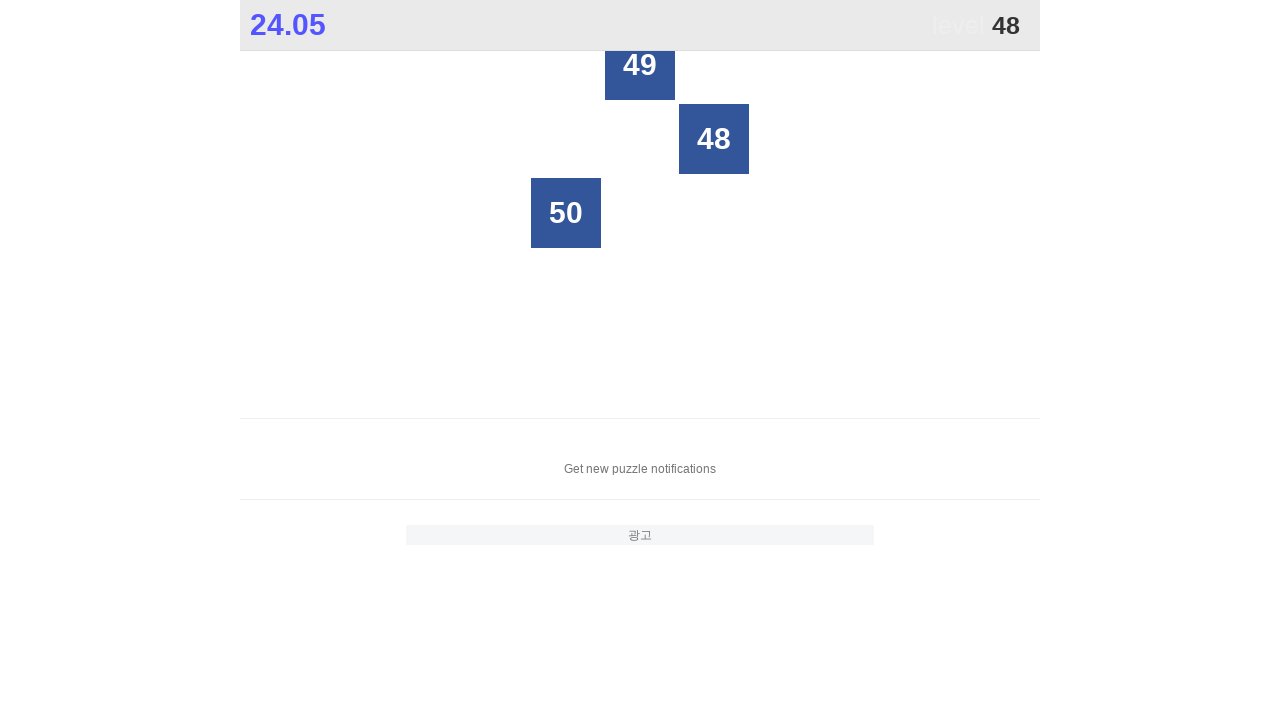

Clicked button containing number 48 at (714, 139) on xpath=//*[@id="grid"]/div[*] >> nth=1
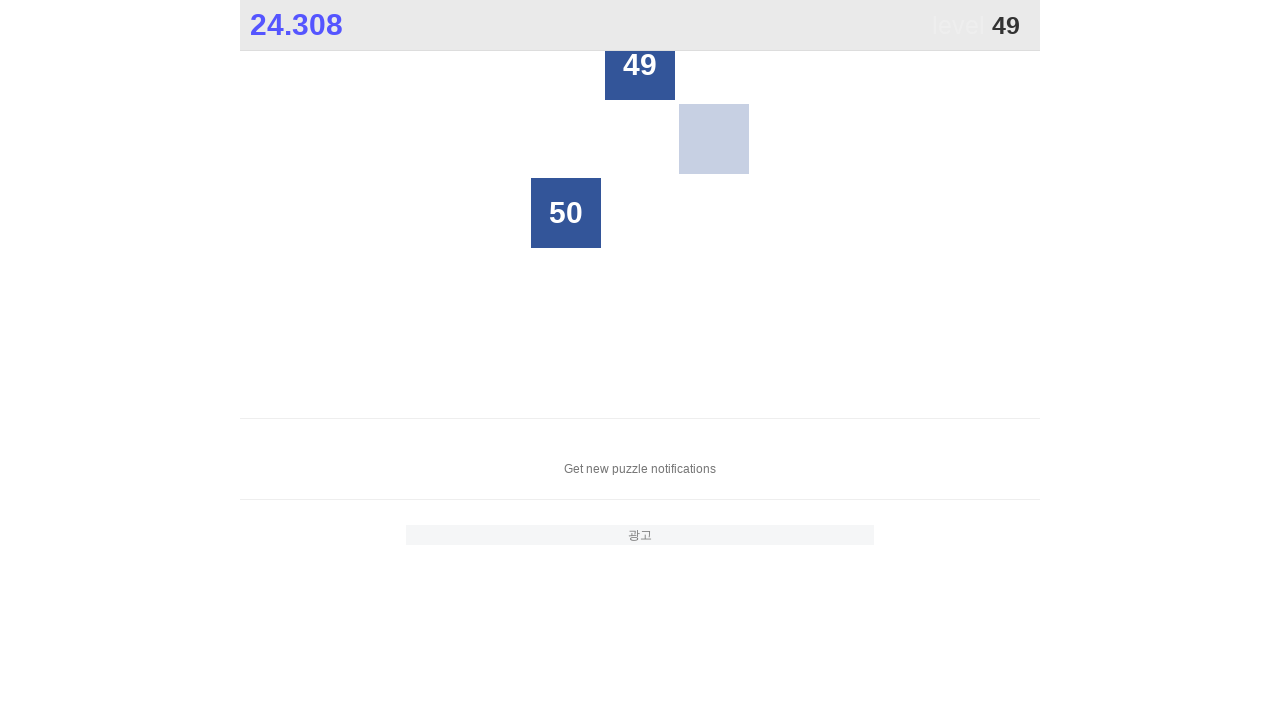

Located all grid buttons for number 49
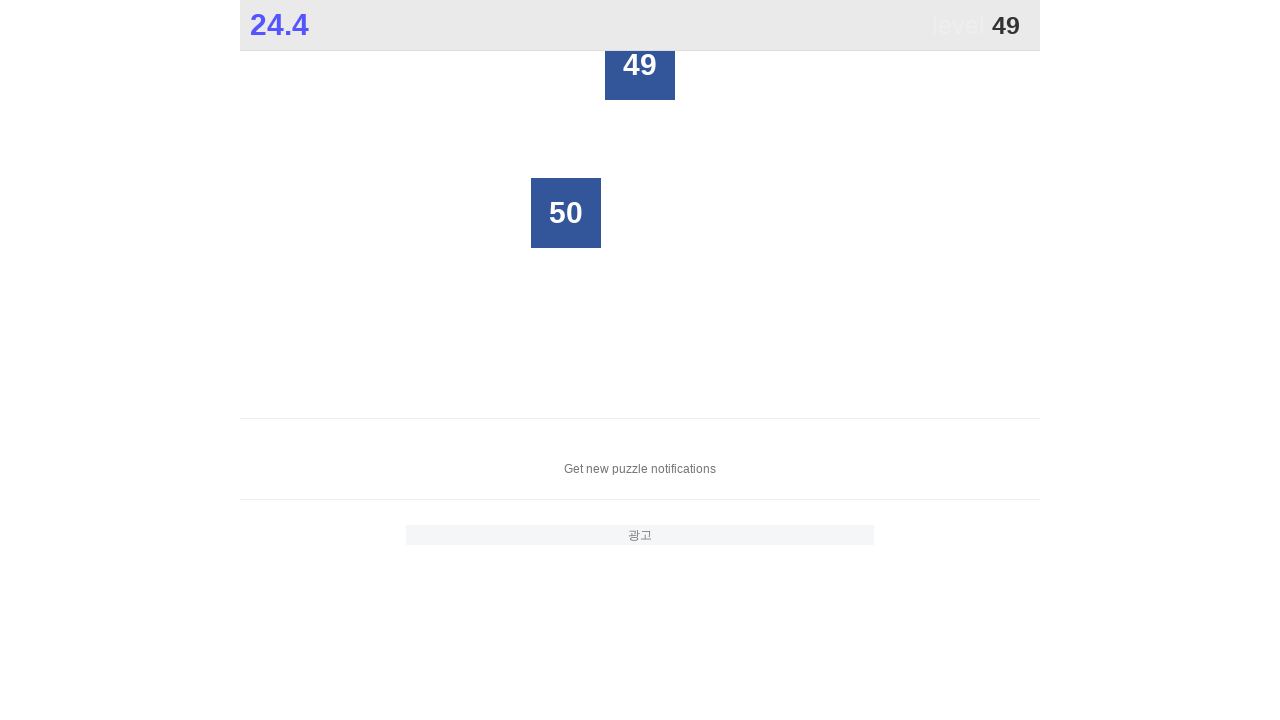

Clicked button containing number 49 at (640, 65) on xpath=//*[@id="grid"]/div[*] >> nth=0
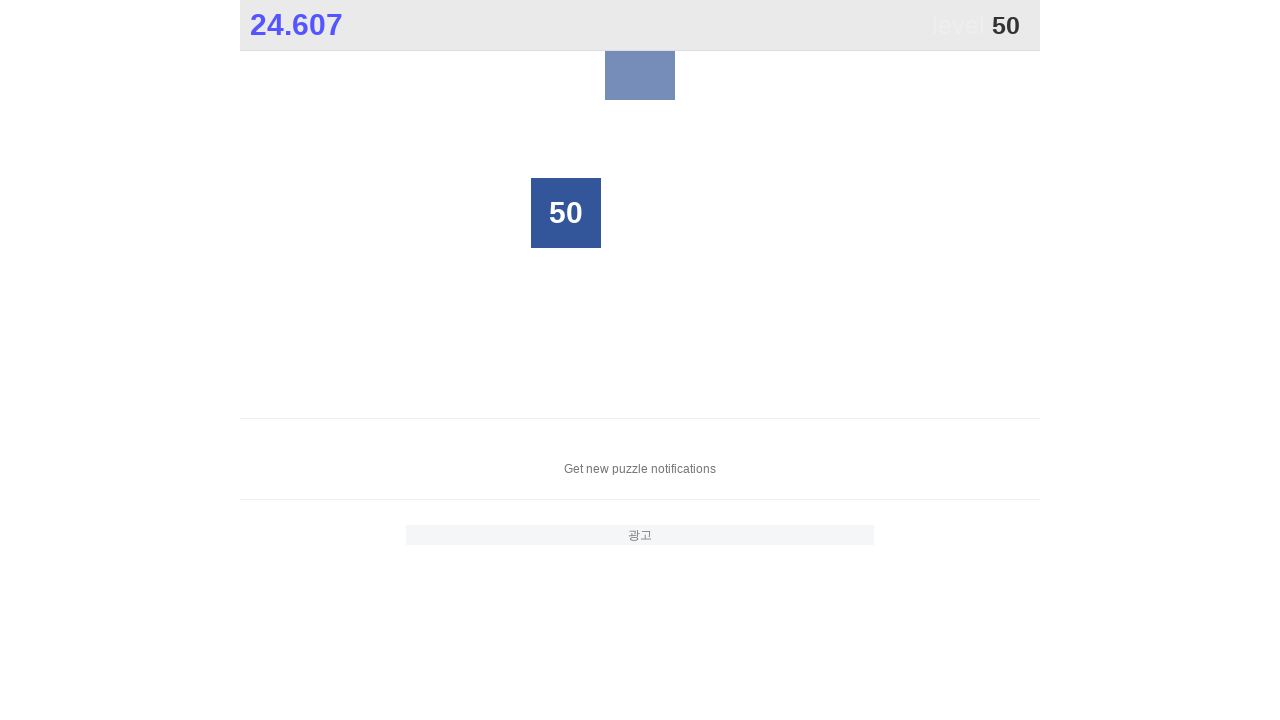

Located all grid buttons for number 50
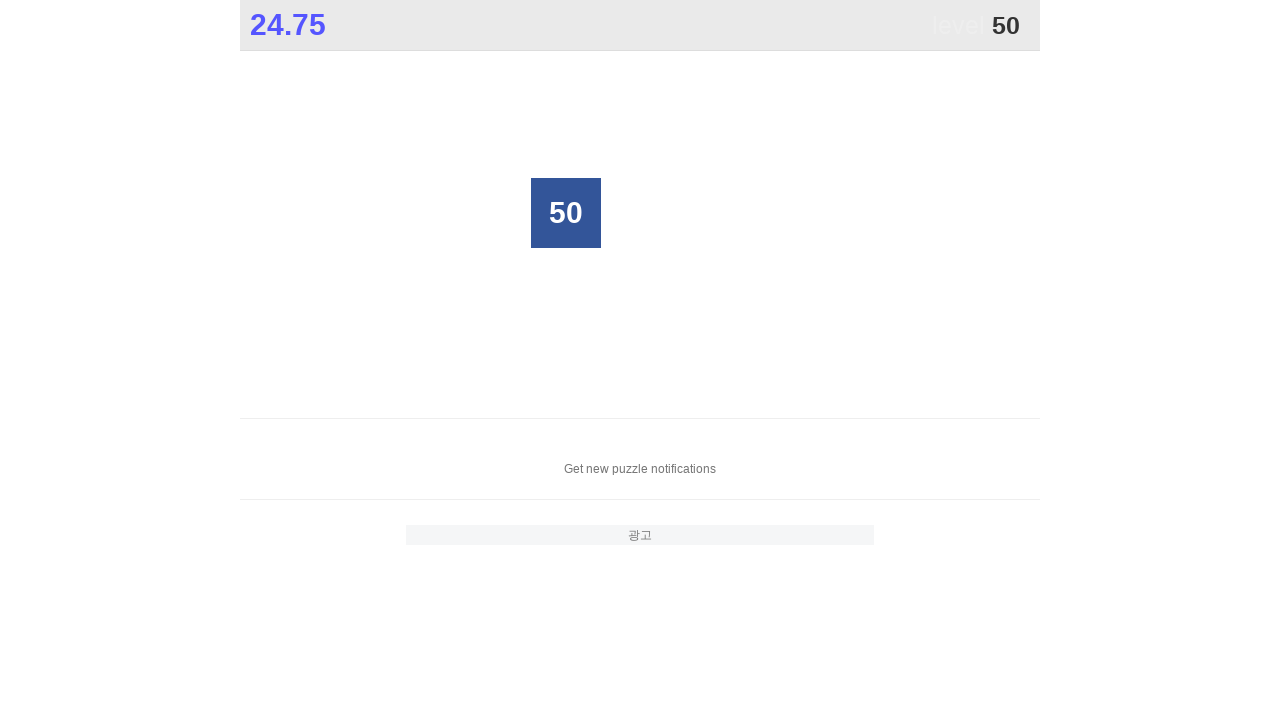

Clicked button containing number 50 at (566, 213) on xpath=//*[@id="grid"]/div[*] >> nth=0
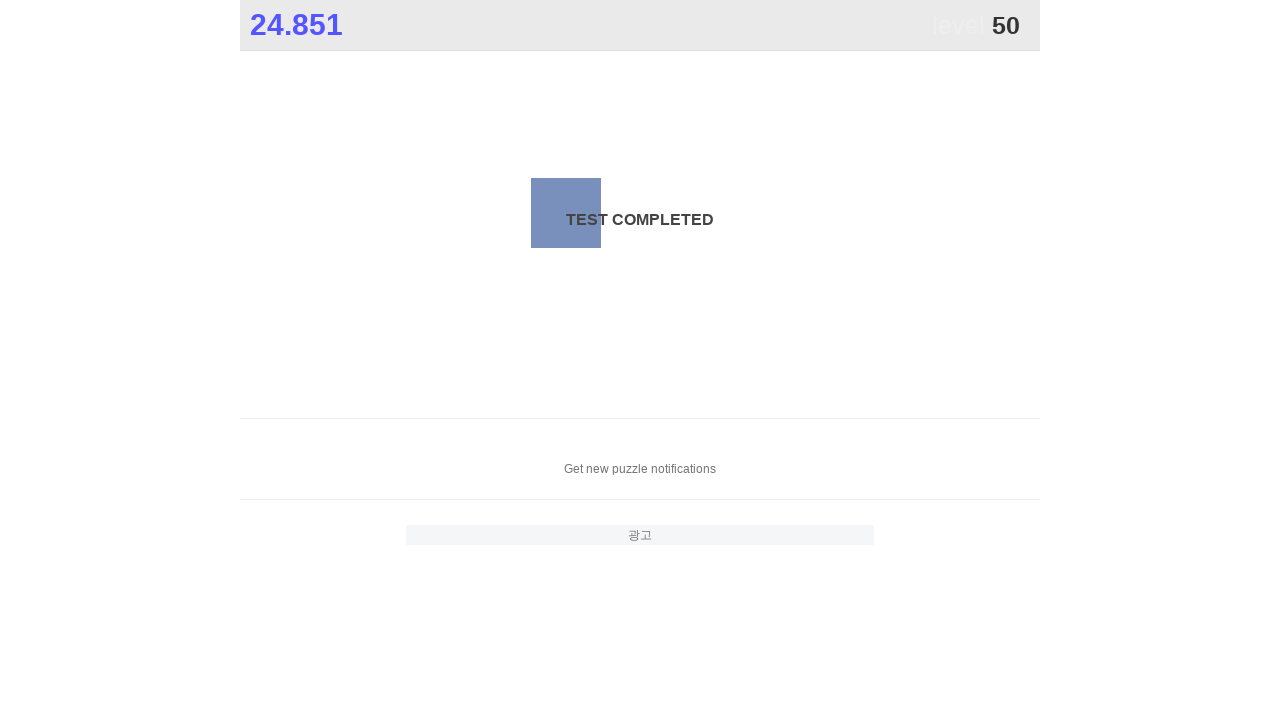

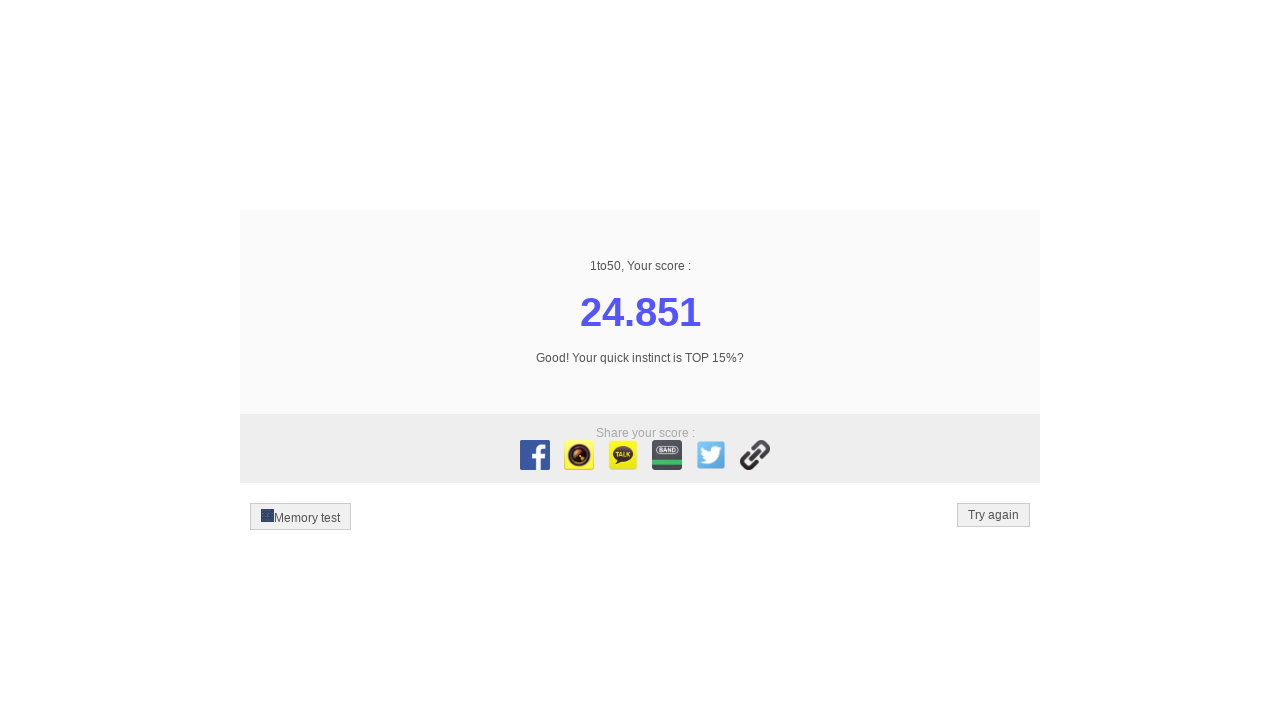